Tests filling a large form by entering the same value into all input fields and then submitting the form by clicking the submit button.

Starting URL: http://suninjuly.github.io/huge_form.html

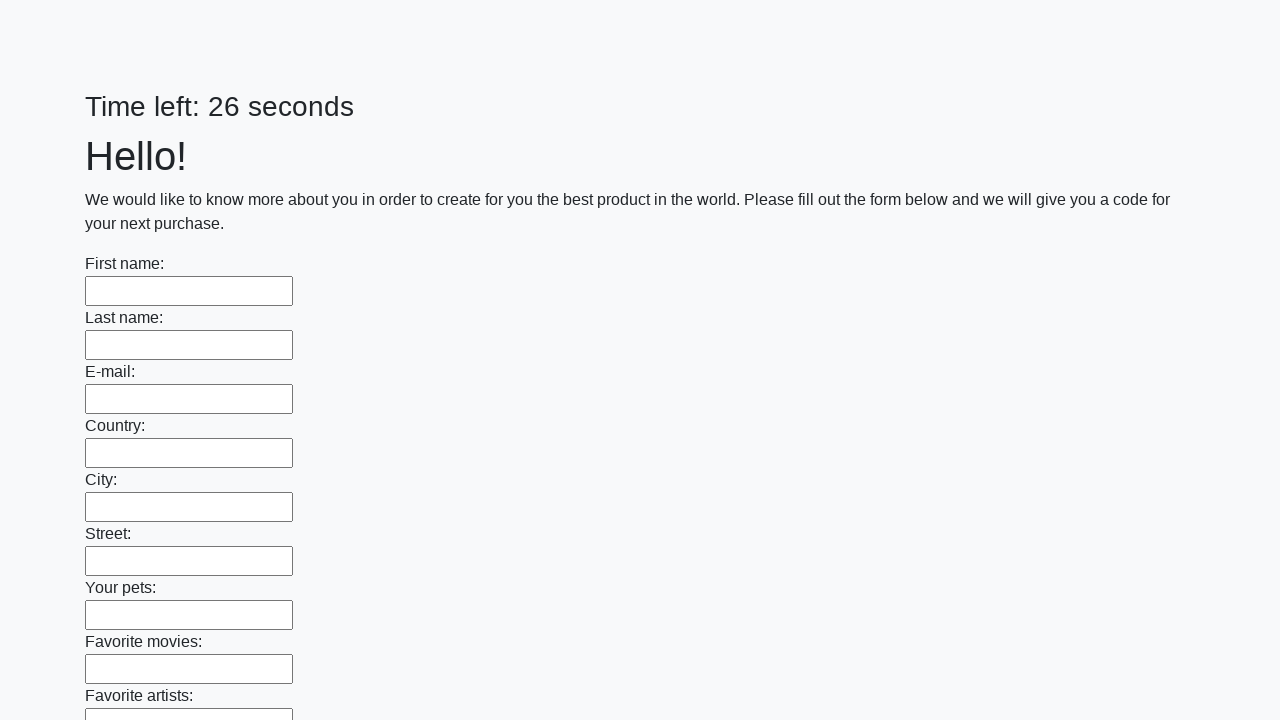

Navigated to huge form page
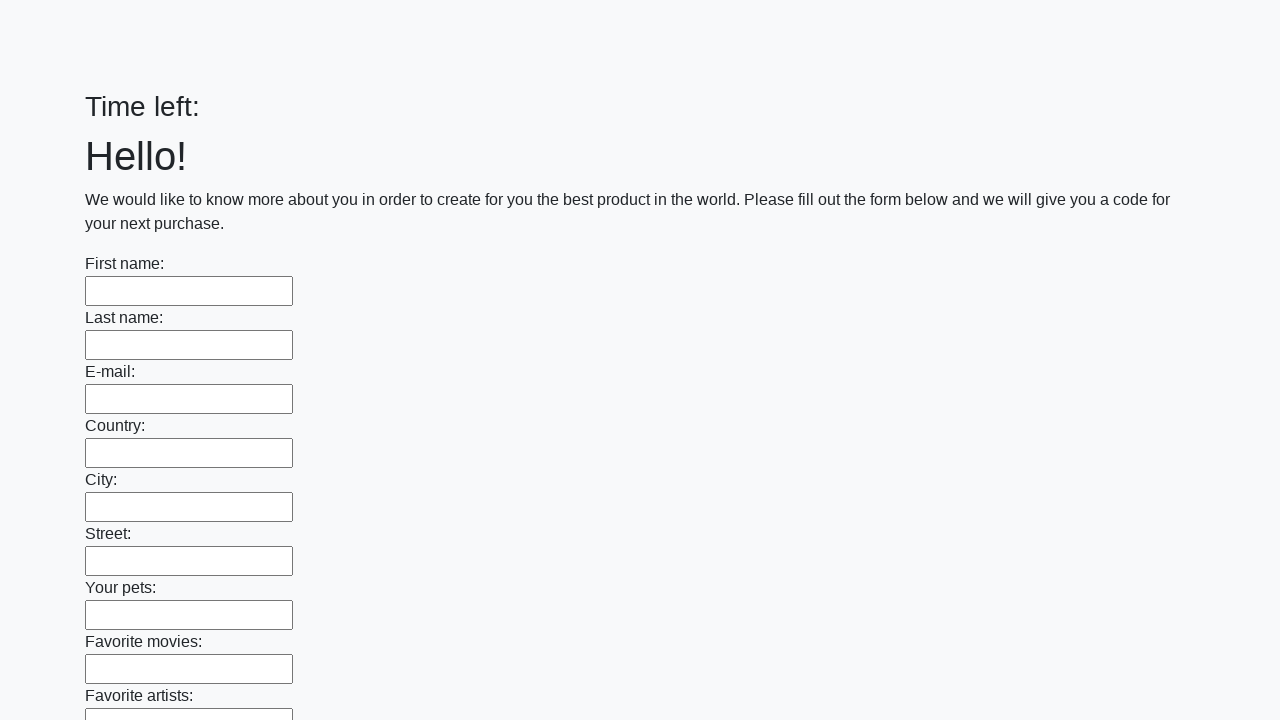

Filled input field with 'Eva' on input >> nth=0
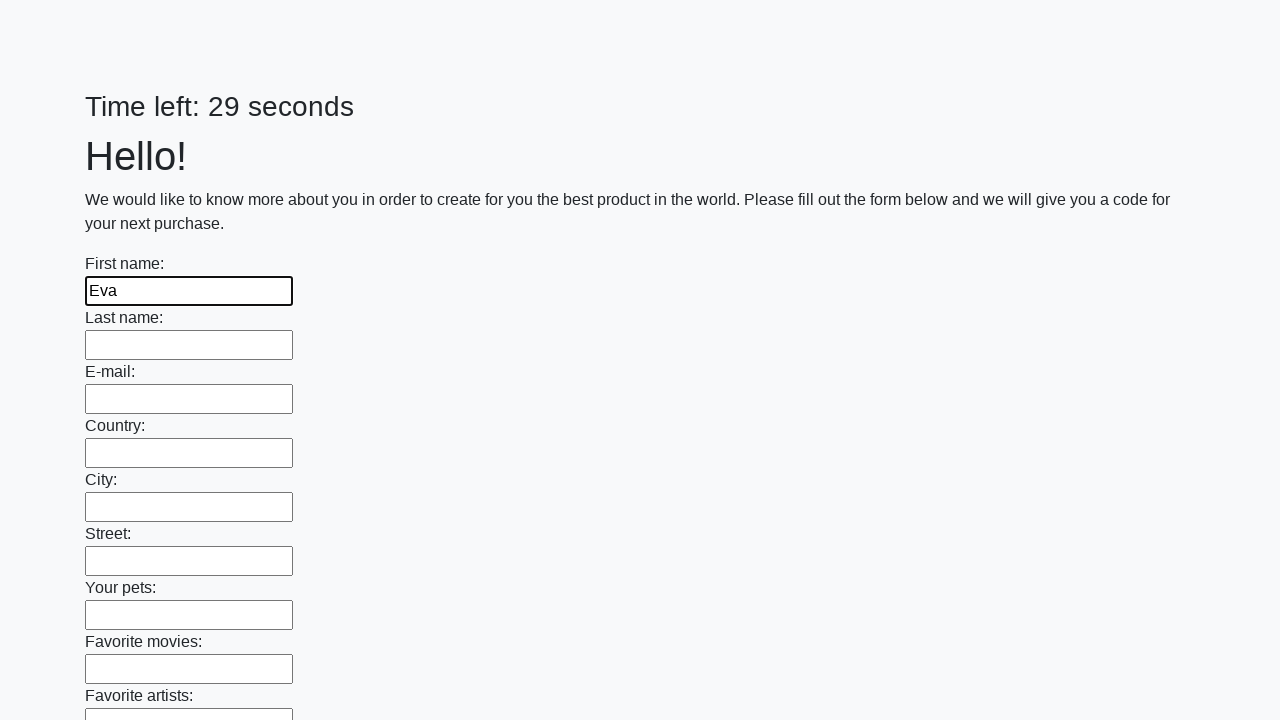

Filled input field with 'Eva' on input >> nth=1
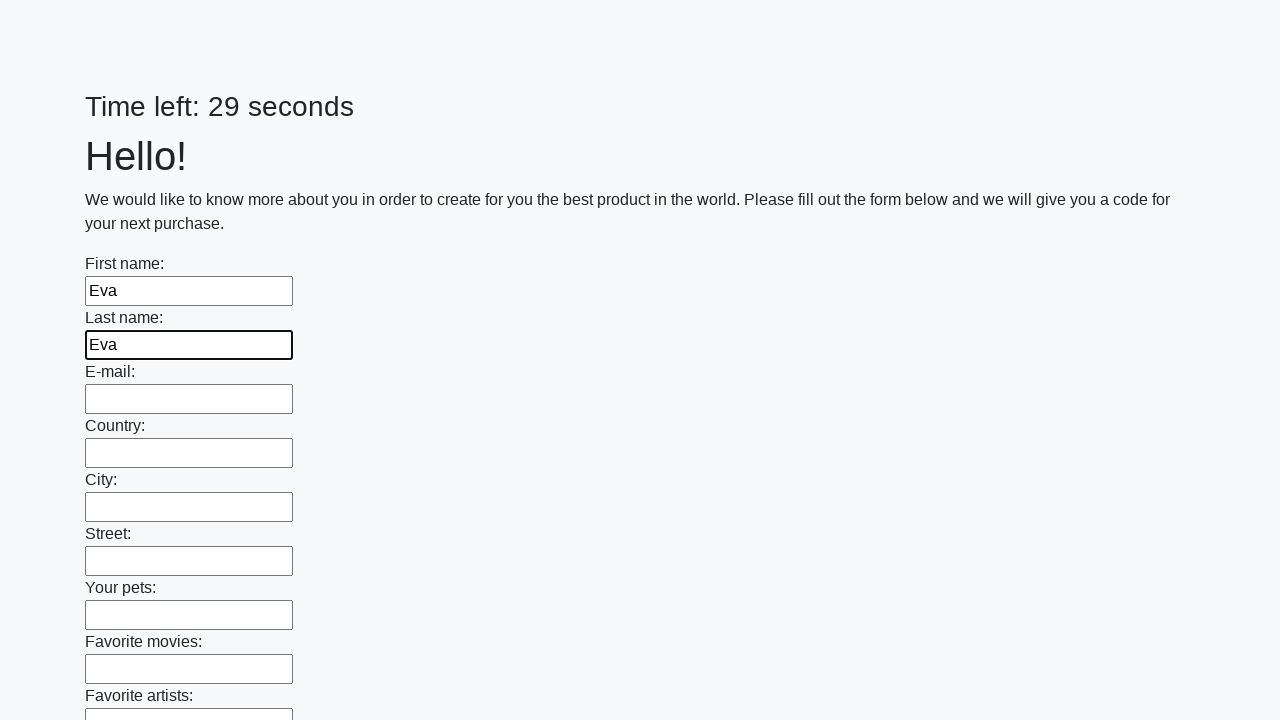

Filled input field with 'Eva' on input >> nth=2
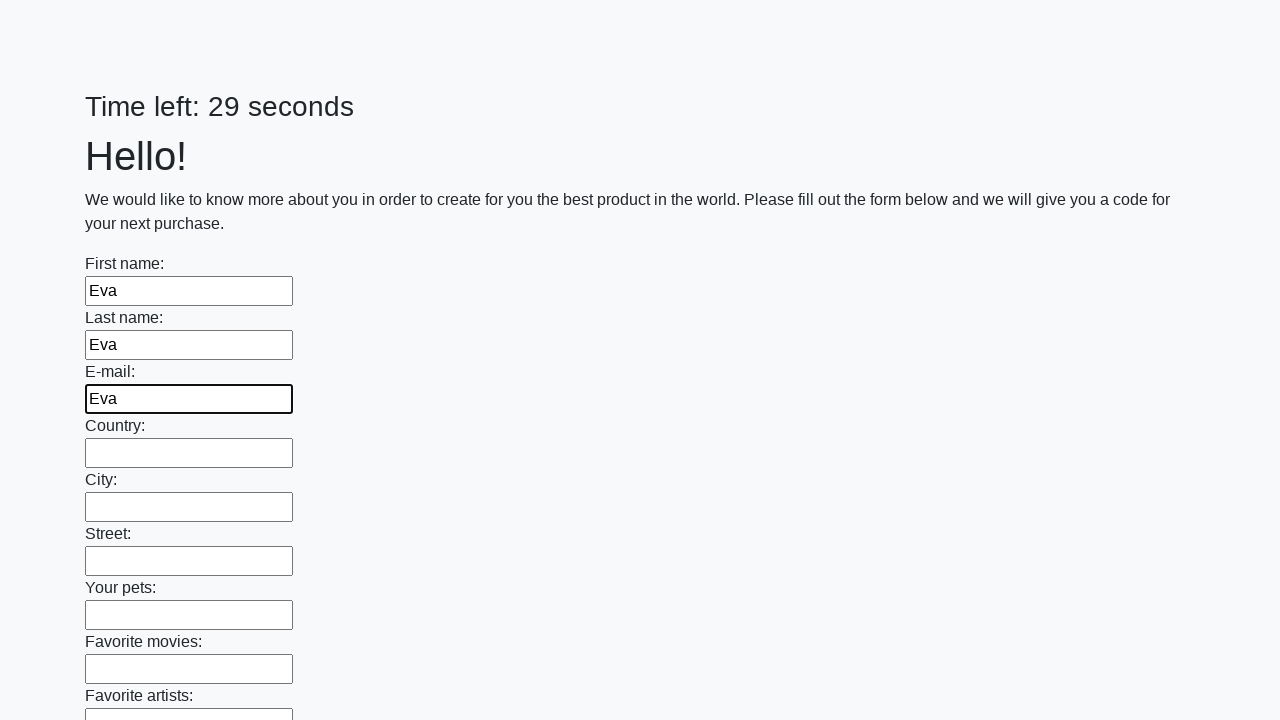

Filled input field with 'Eva' on input >> nth=3
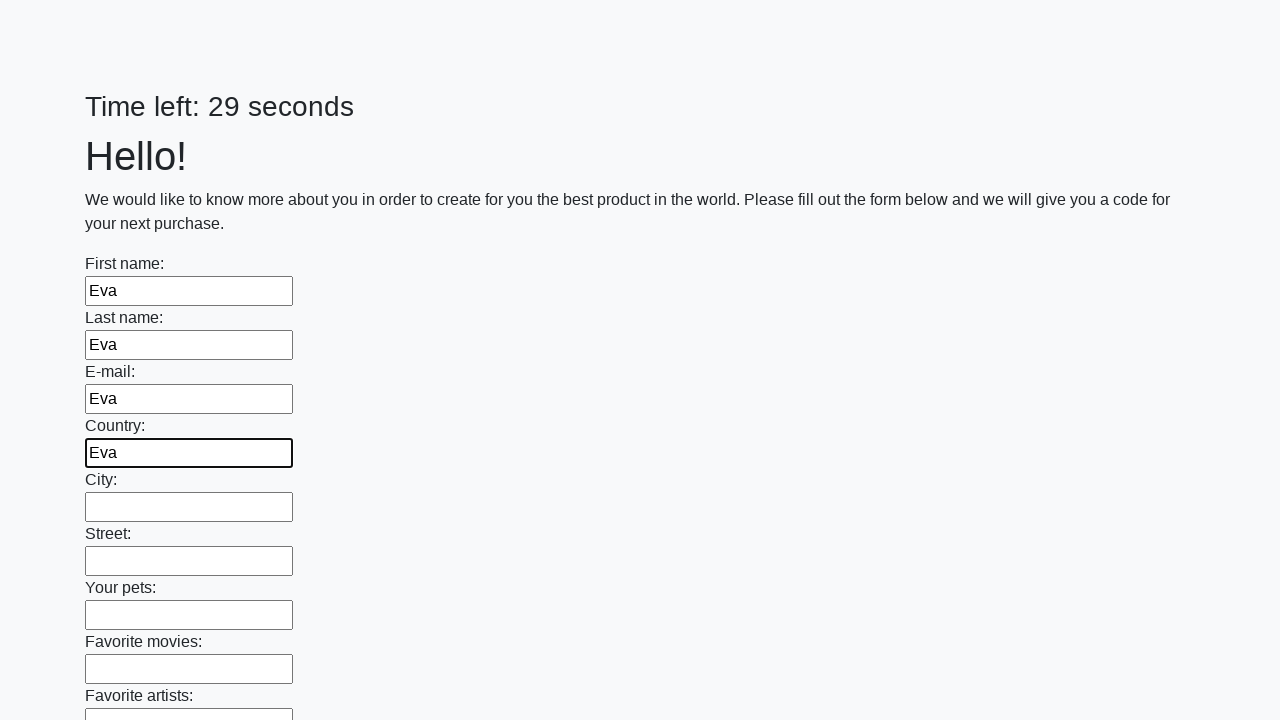

Filled input field with 'Eva' on input >> nth=4
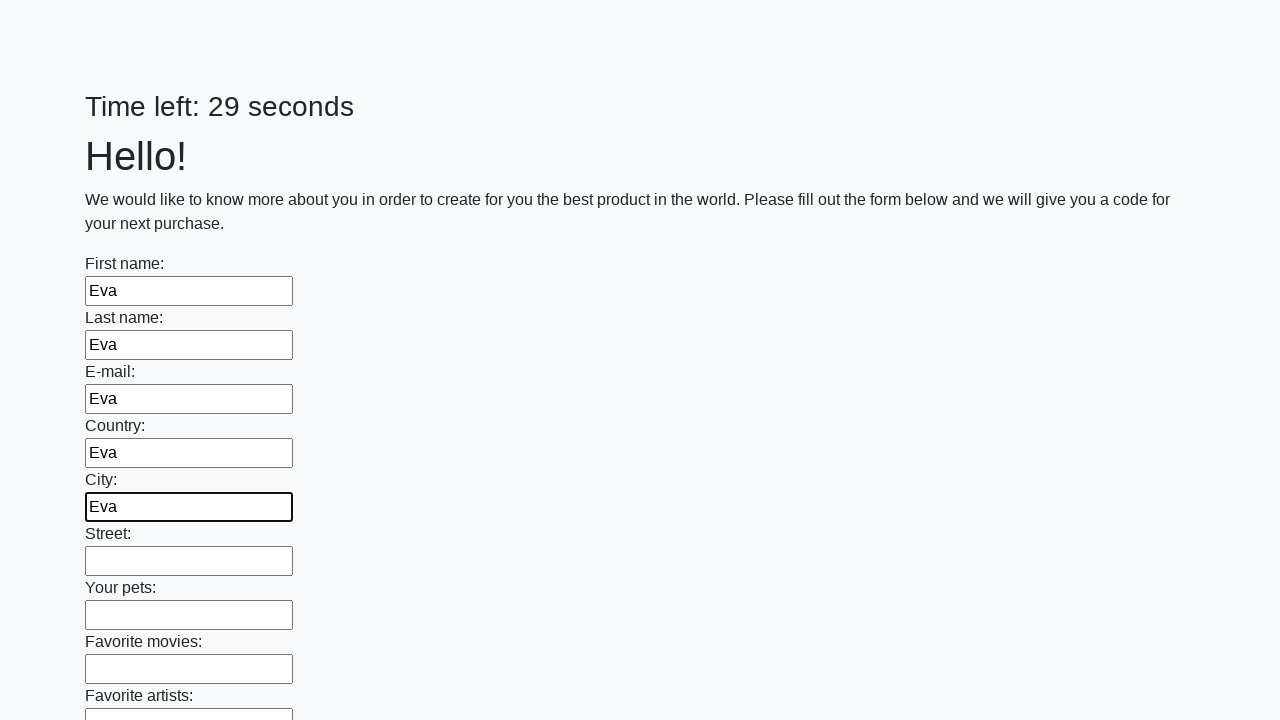

Filled input field with 'Eva' on input >> nth=5
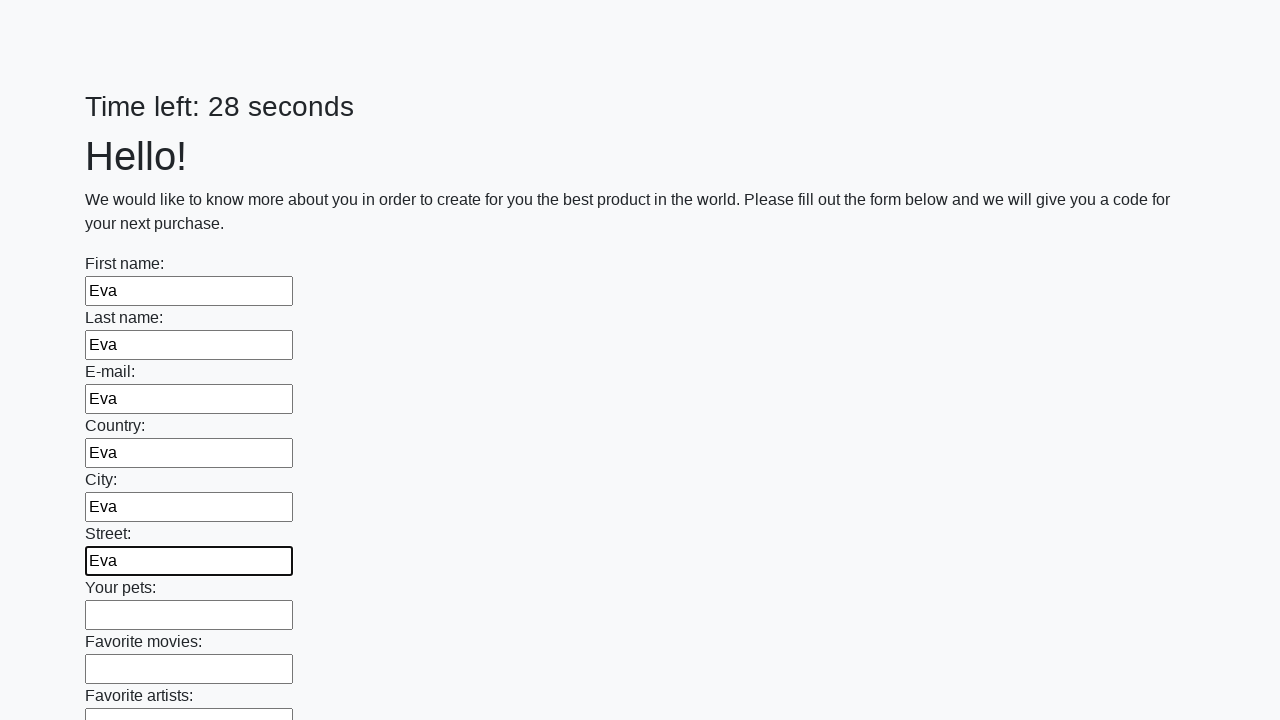

Filled input field with 'Eva' on input >> nth=6
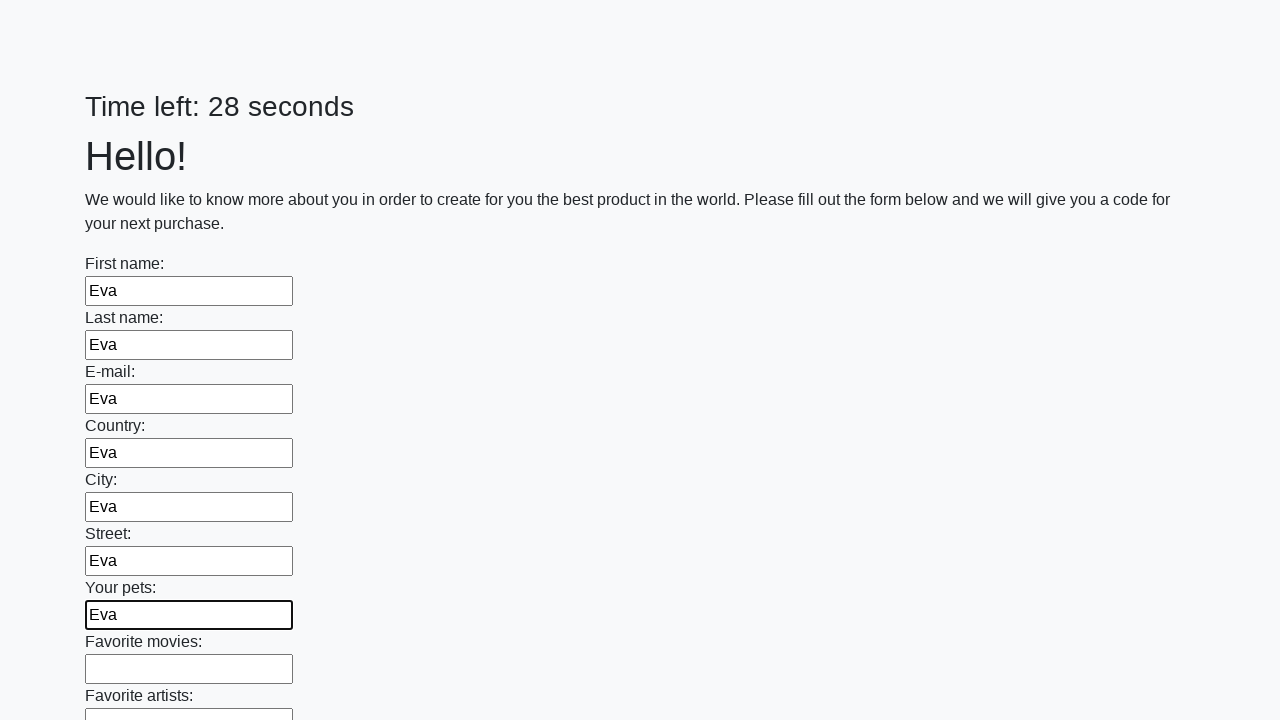

Filled input field with 'Eva' on input >> nth=7
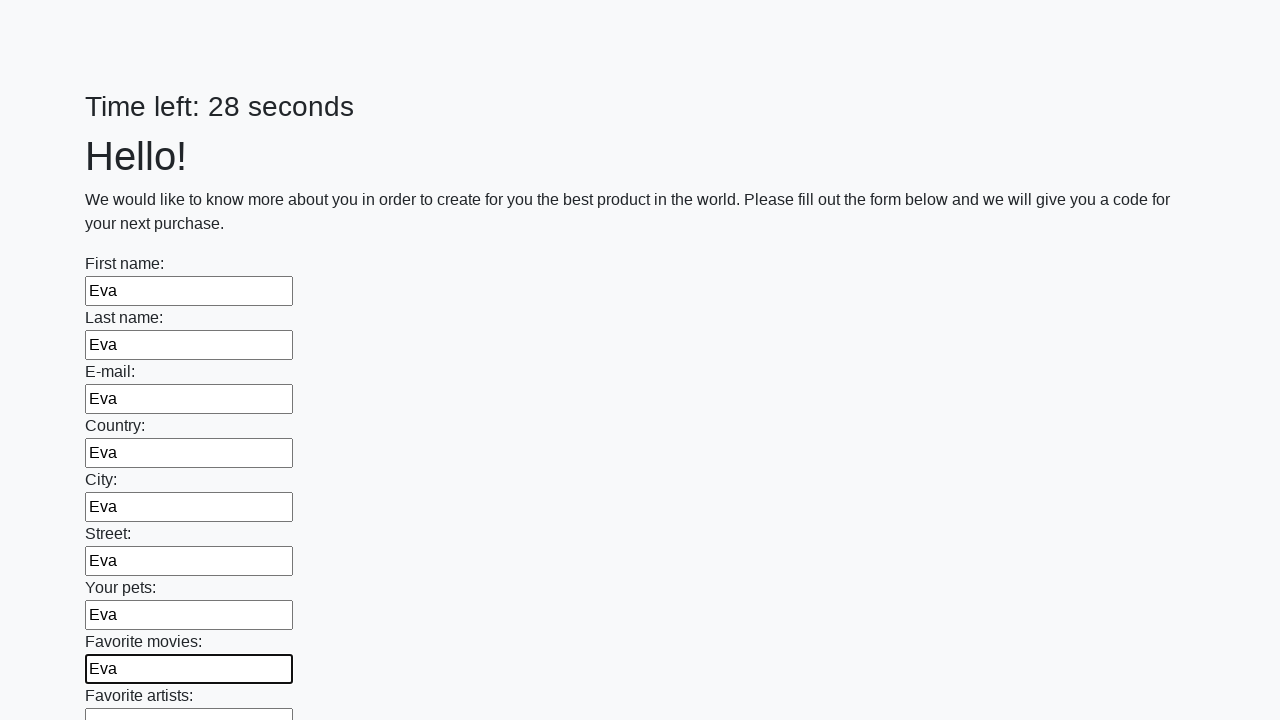

Filled input field with 'Eva' on input >> nth=8
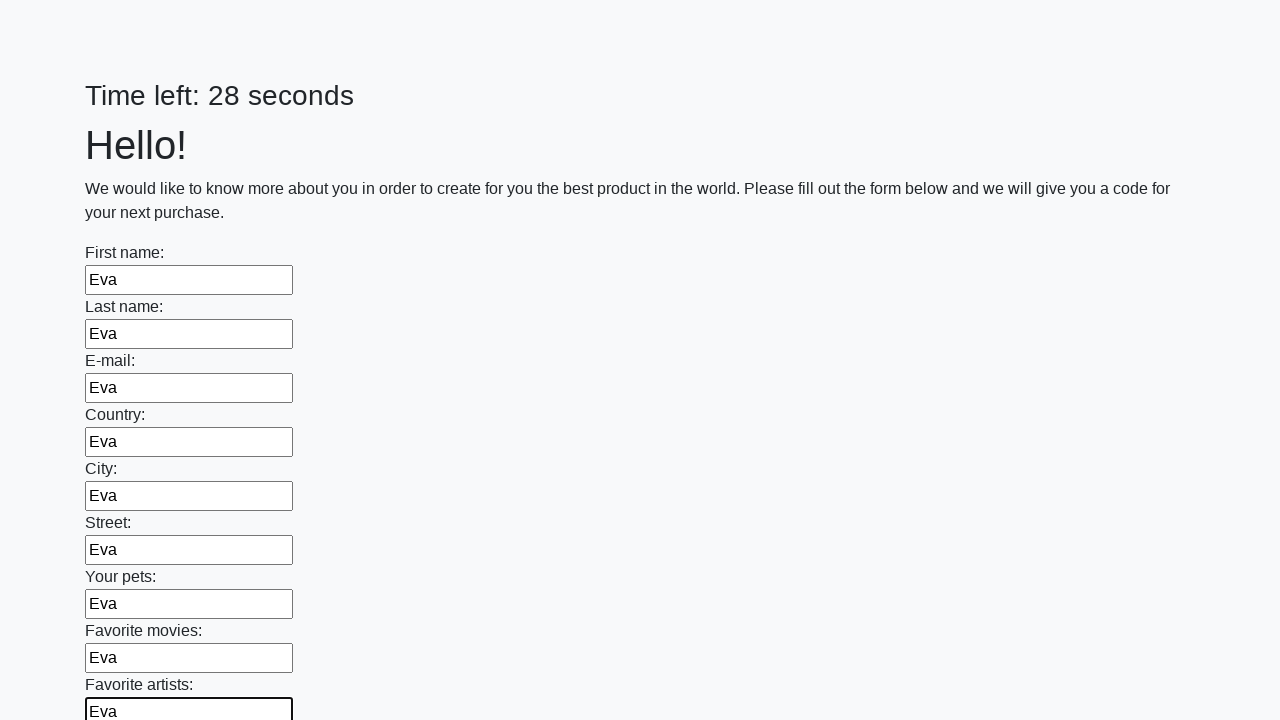

Filled input field with 'Eva' on input >> nth=9
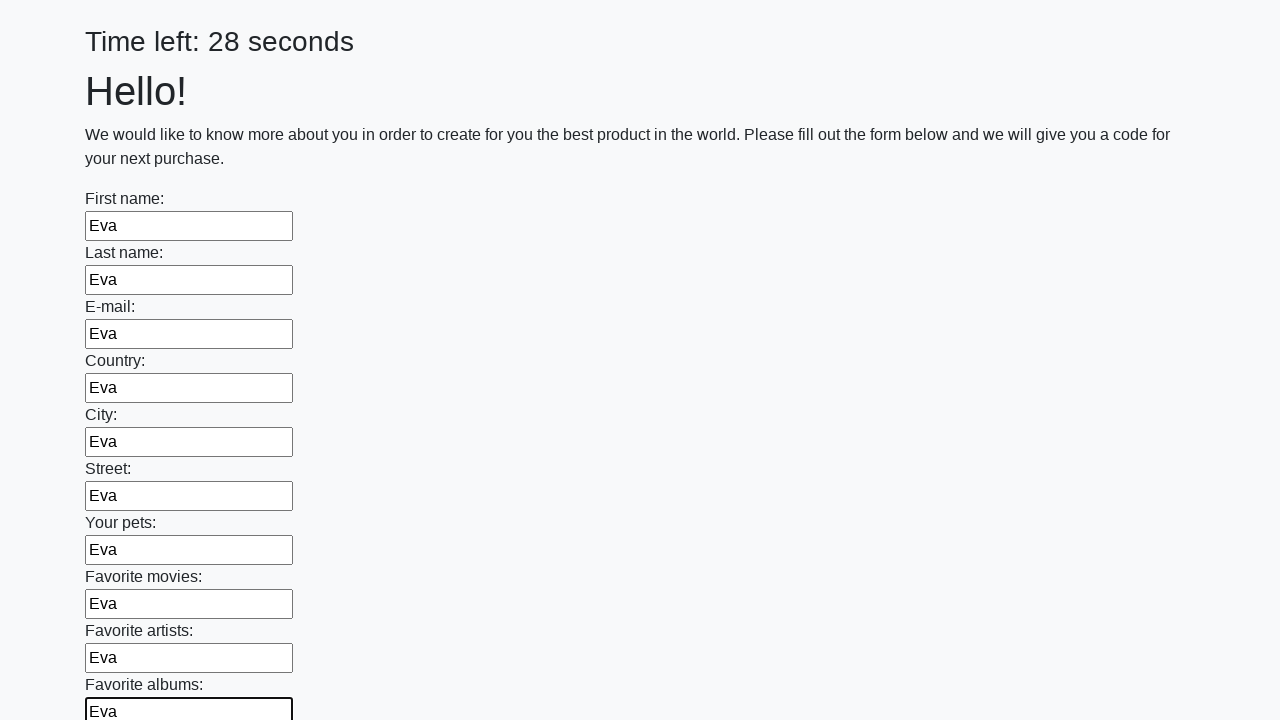

Filled input field with 'Eva' on input >> nth=10
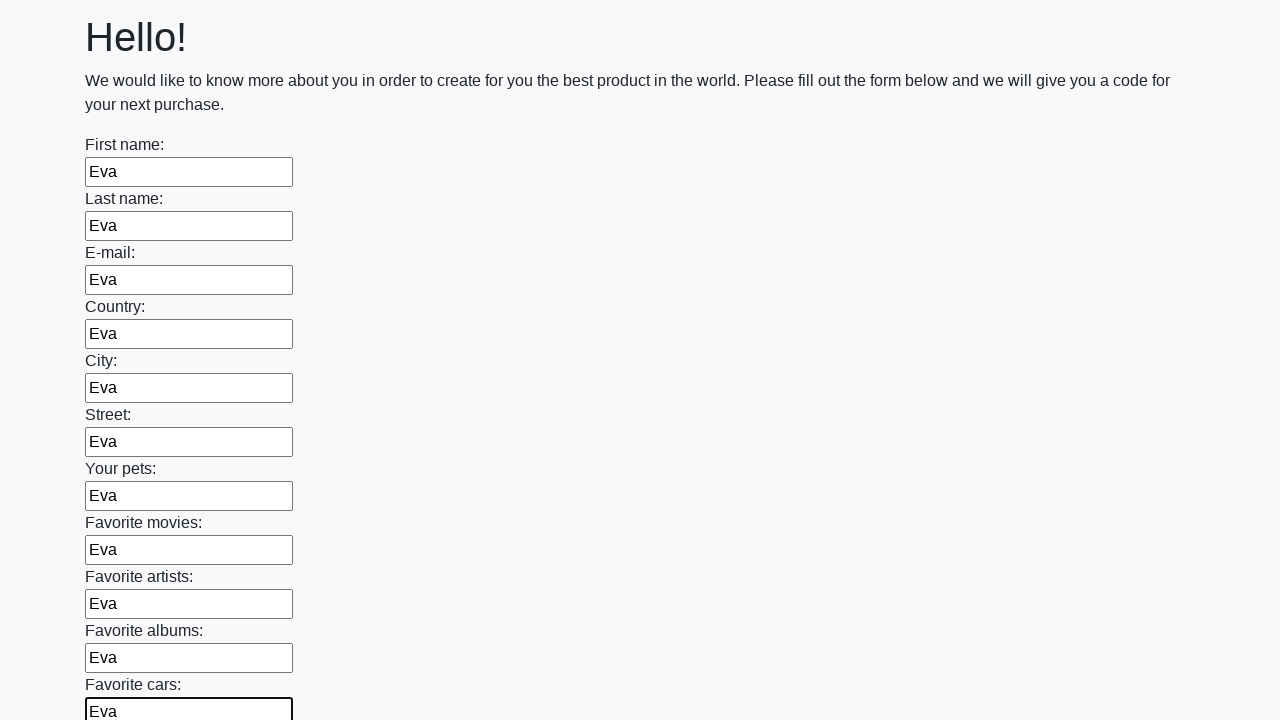

Filled input field with 'Eva' on input >> nth=11
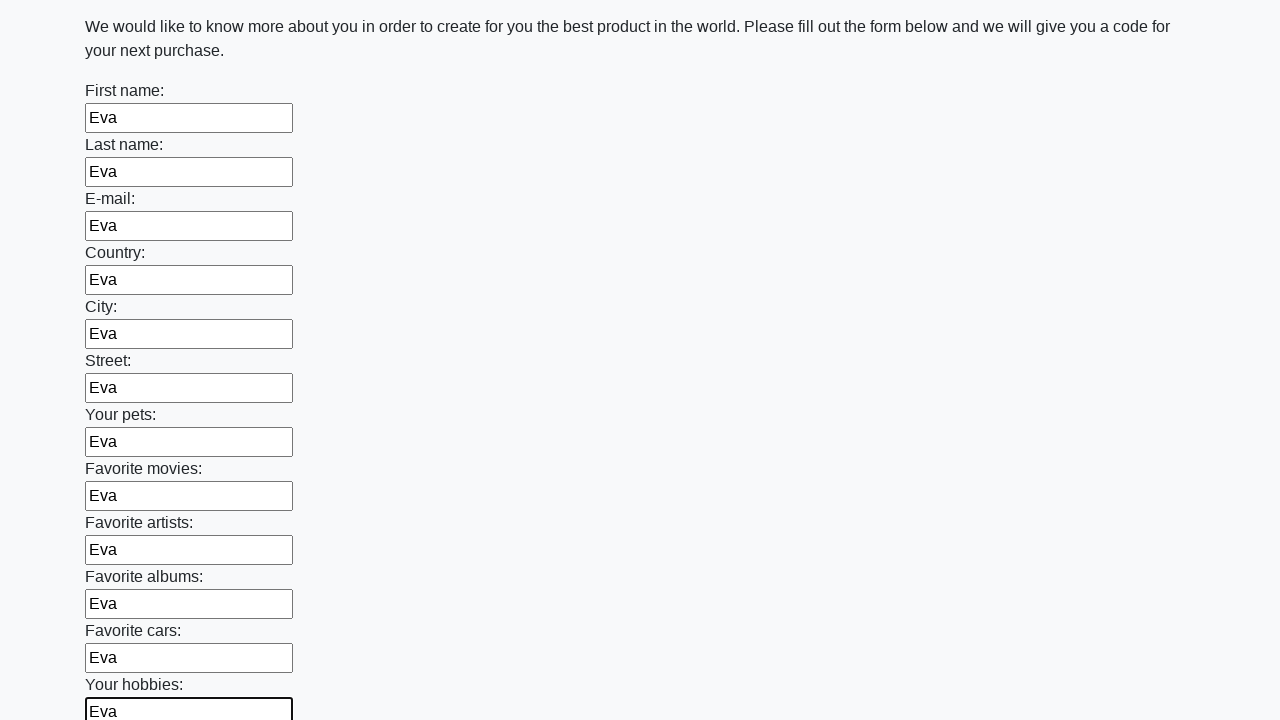

Filled input field with 'Eva' on input >> nth=12
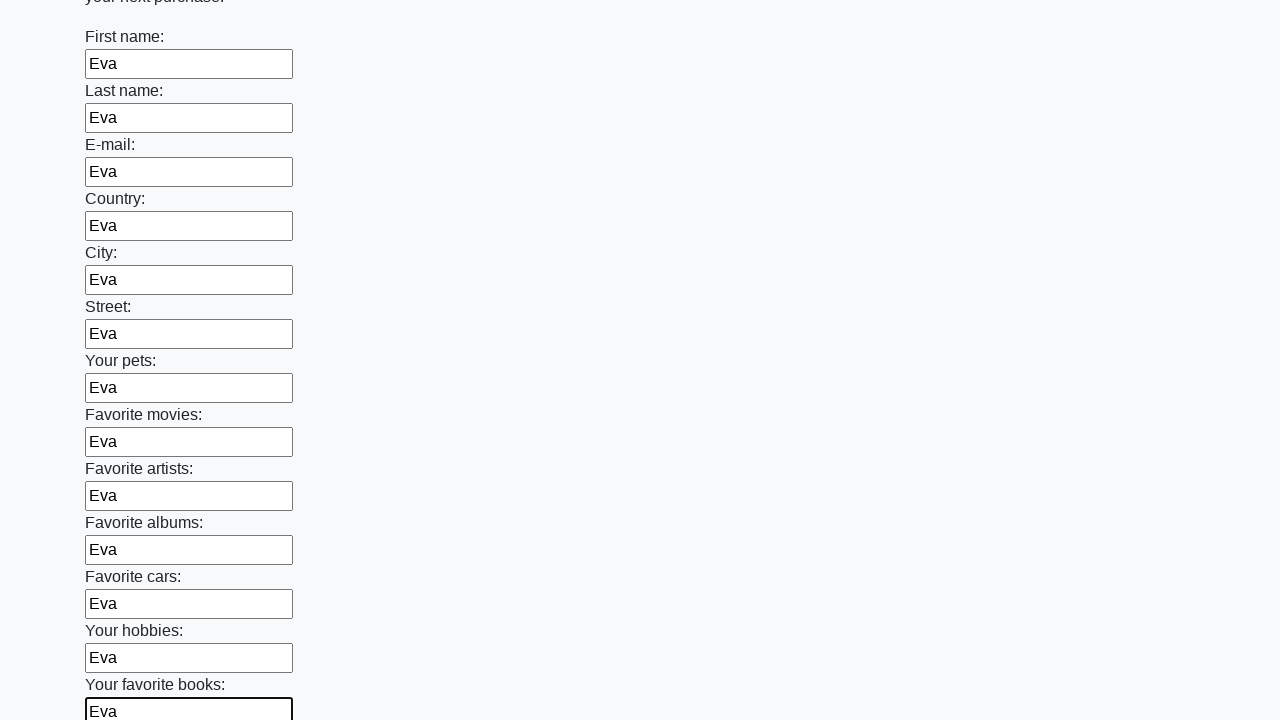

Filled input field with 'Eva' on input >> nth=13
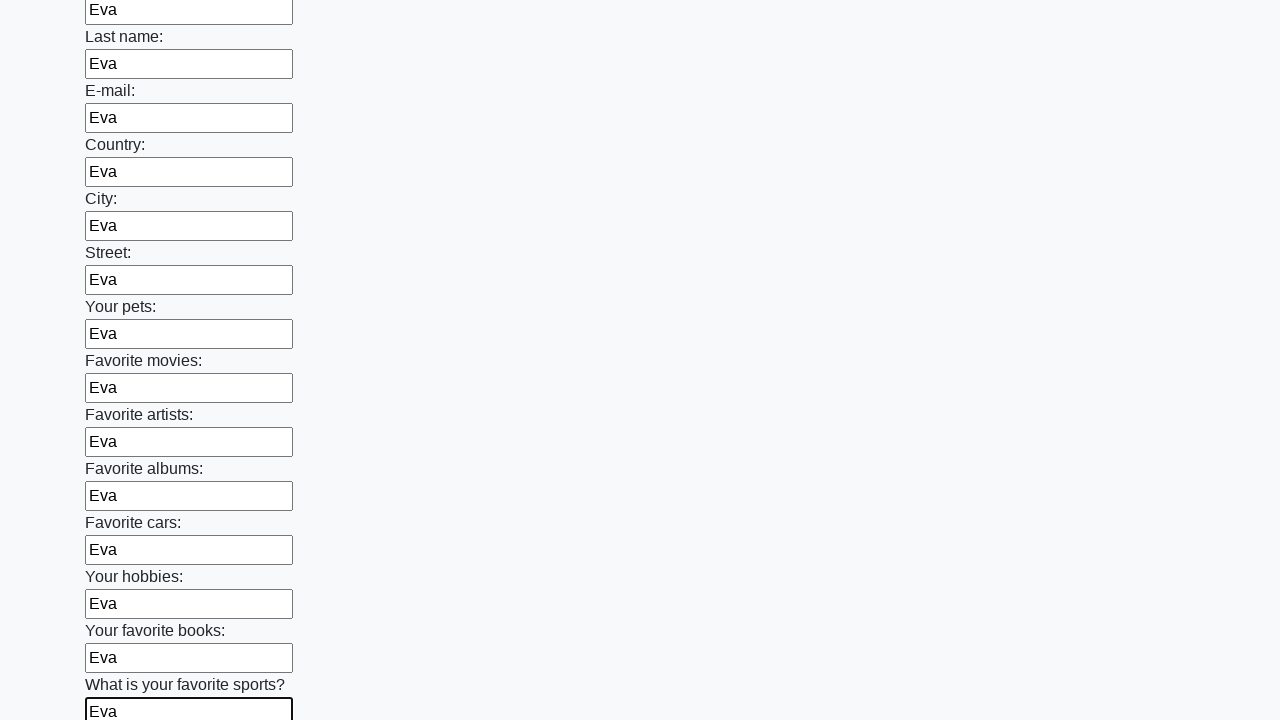

Filled input field with 'Eva' on input >> nth=14
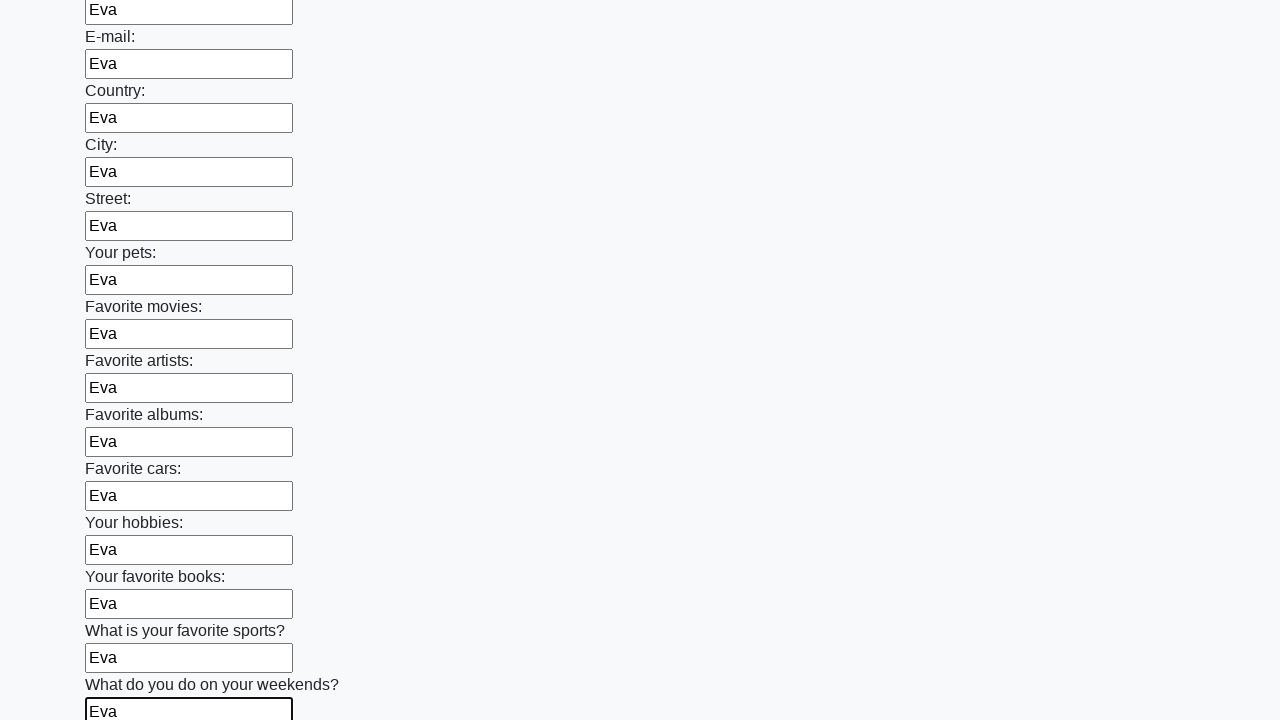

Filled input field with 'Eva' on input >> nth=15
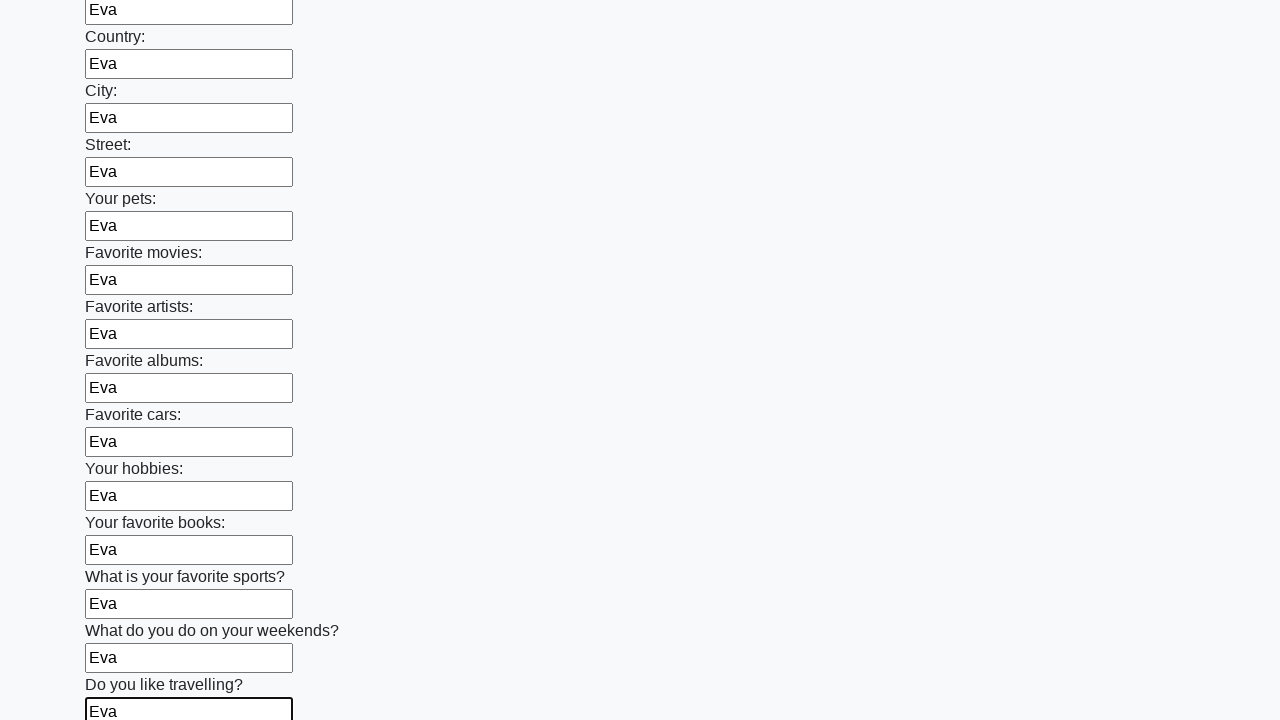

Filled input field with 'Eva' on input >> nth=16
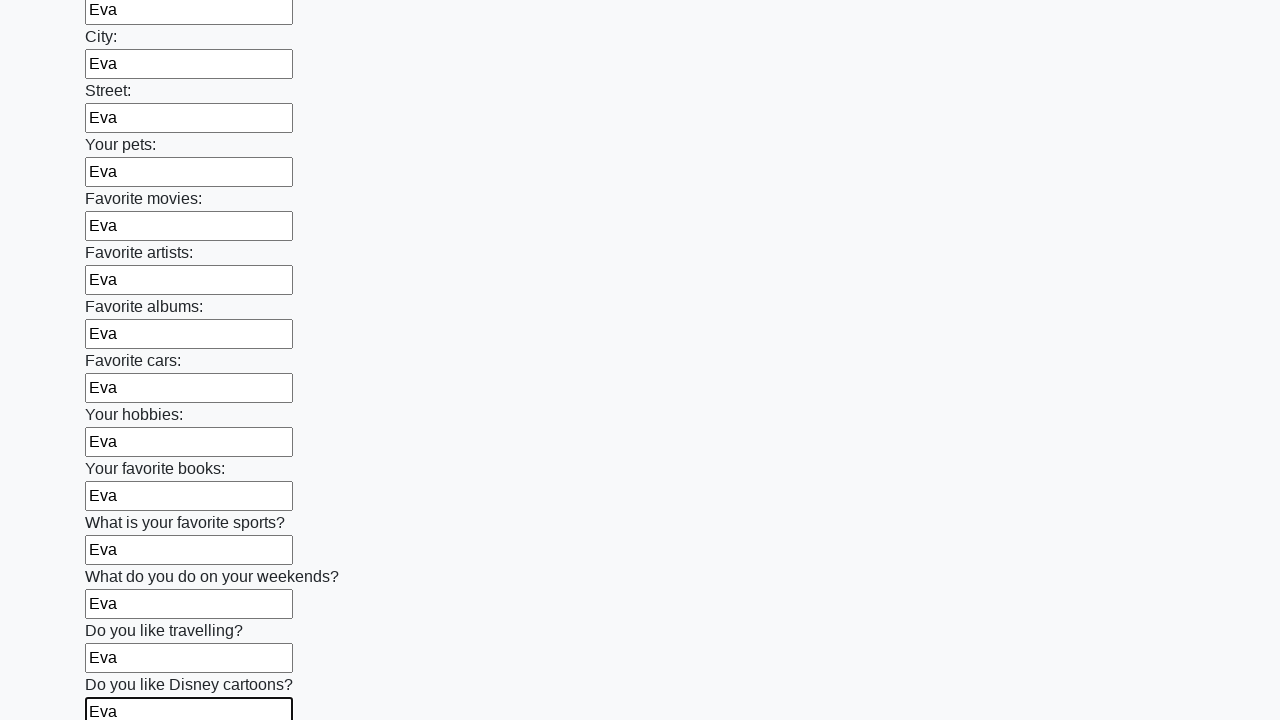

Filled input field with 'Eva' on input >> nth=17
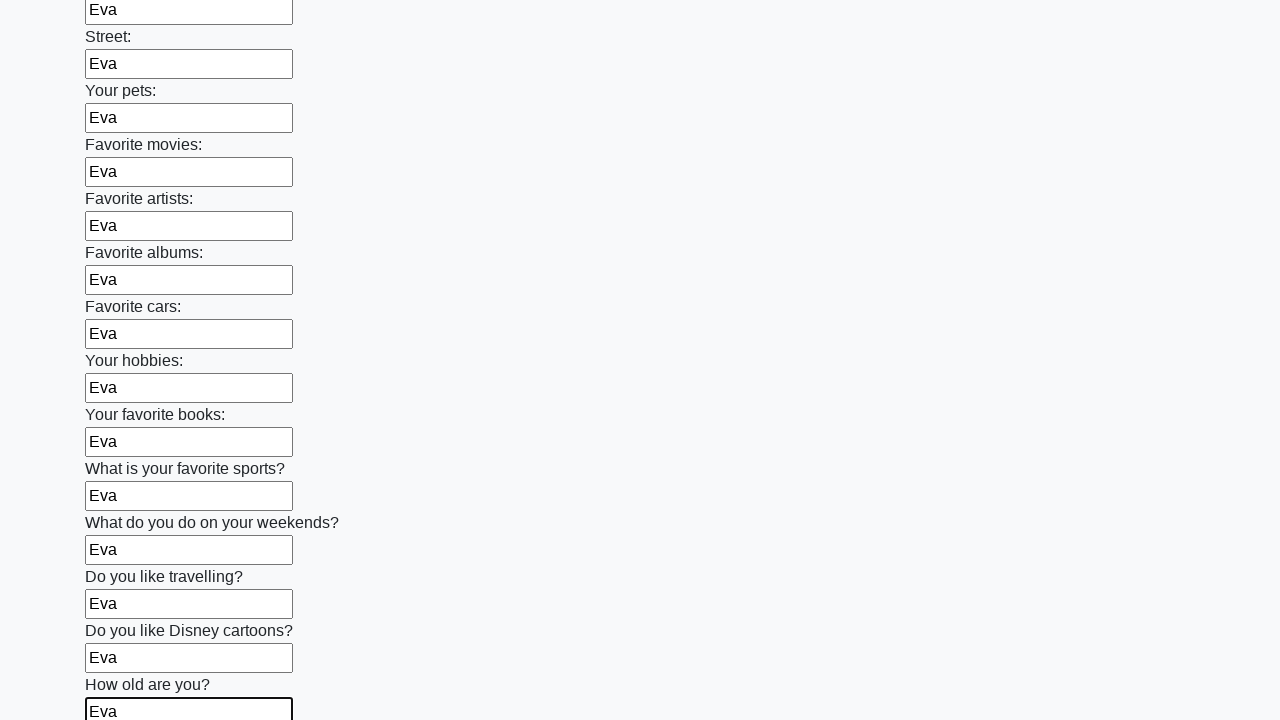

Filled input field with 'Eva' on input >> nth=18
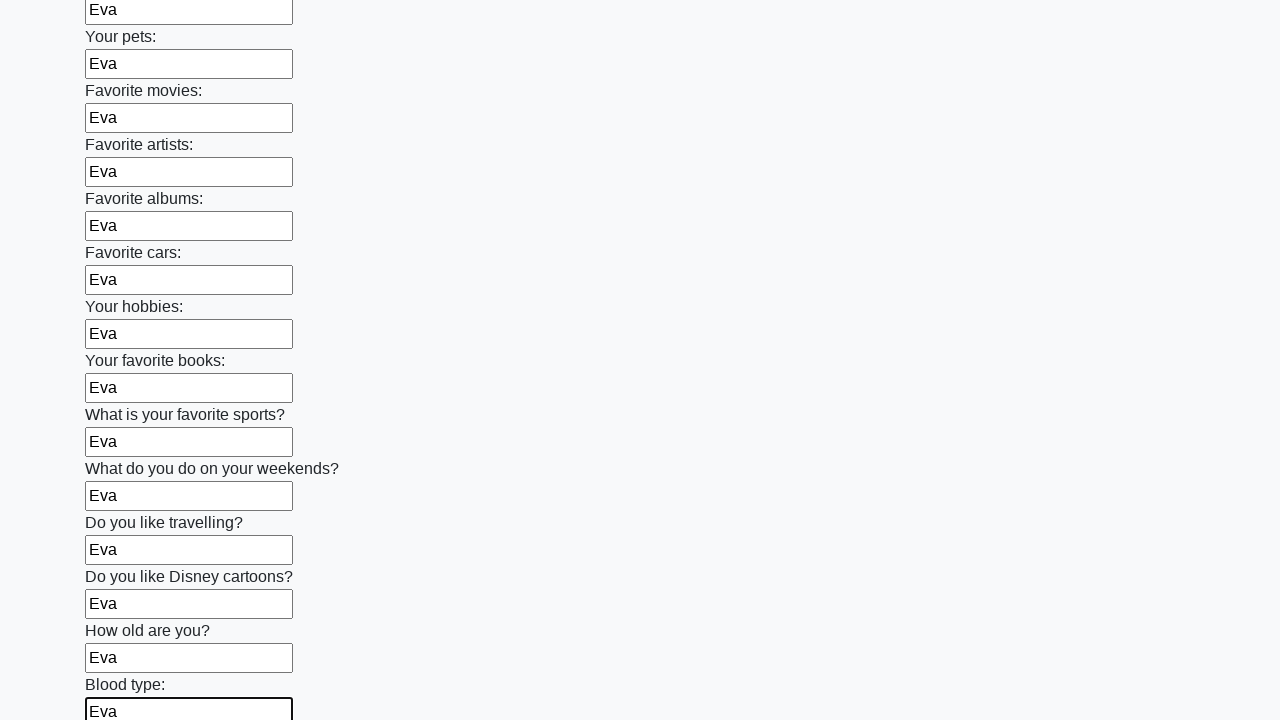

Filled input field with 'Eva' on input >> nth=19
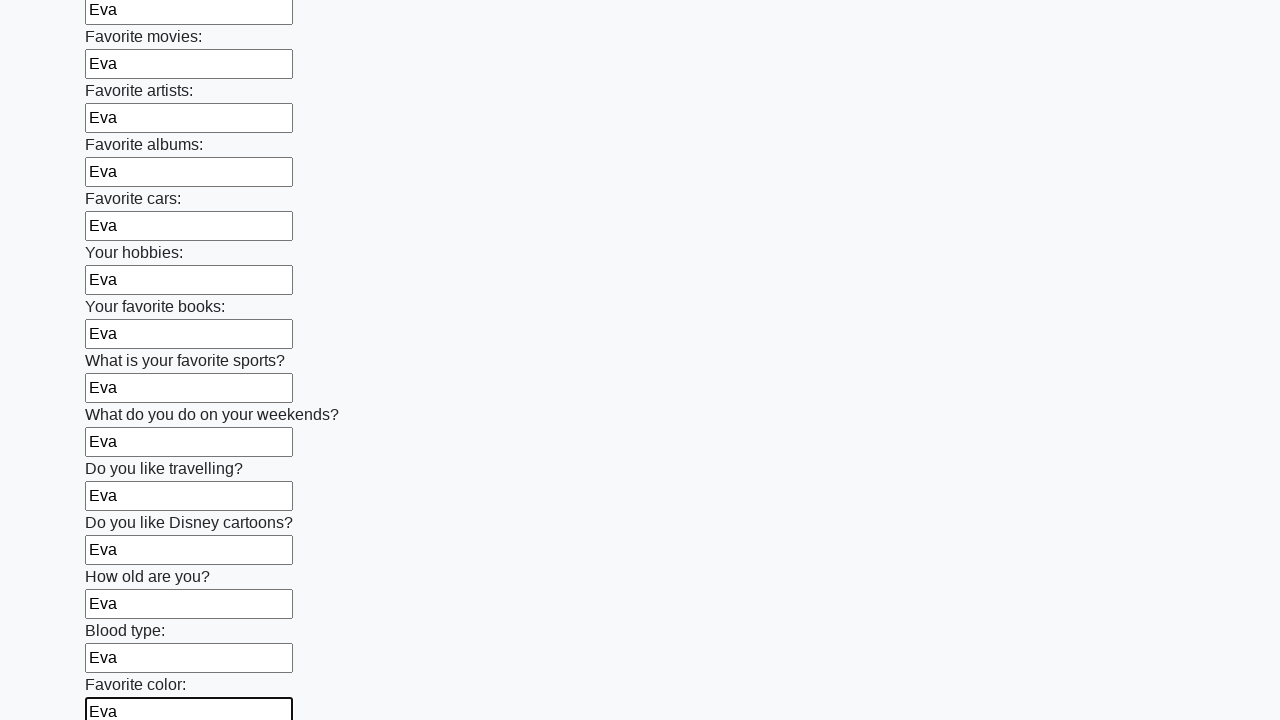

Filled input field with 'Eva' on input >> nth=20
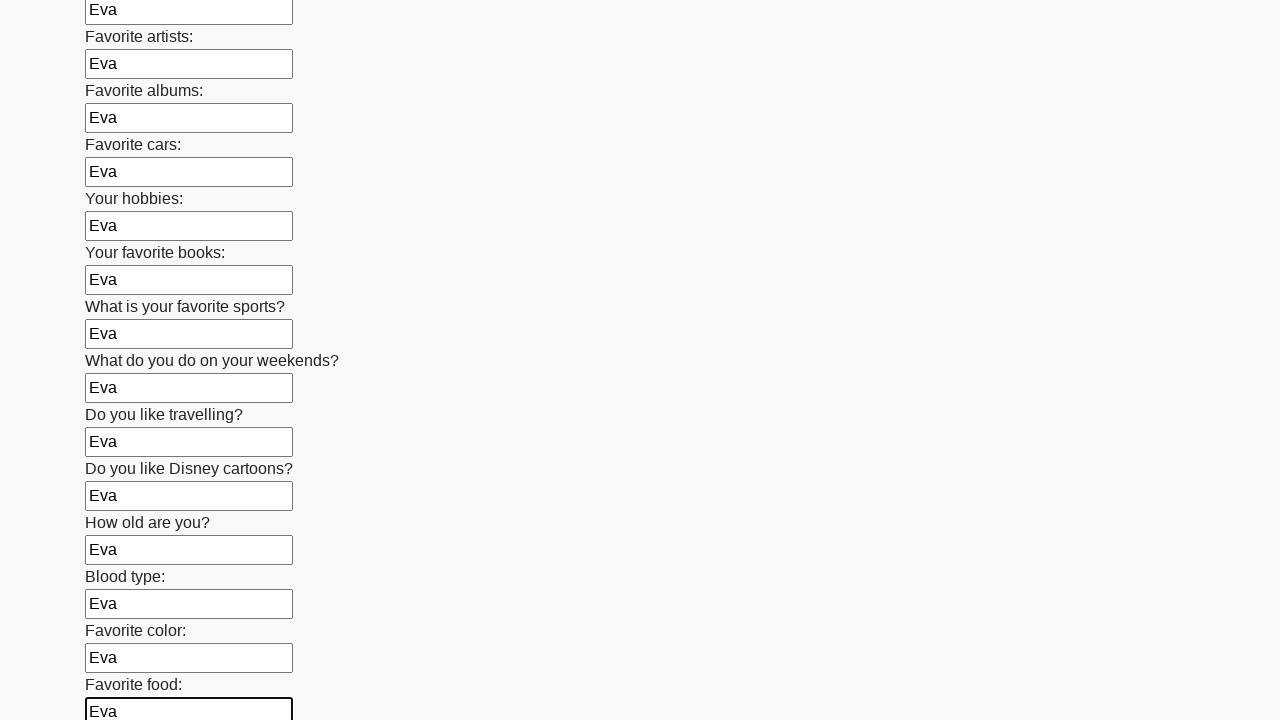

Filled input field with 'Eva' on input >> nth=21
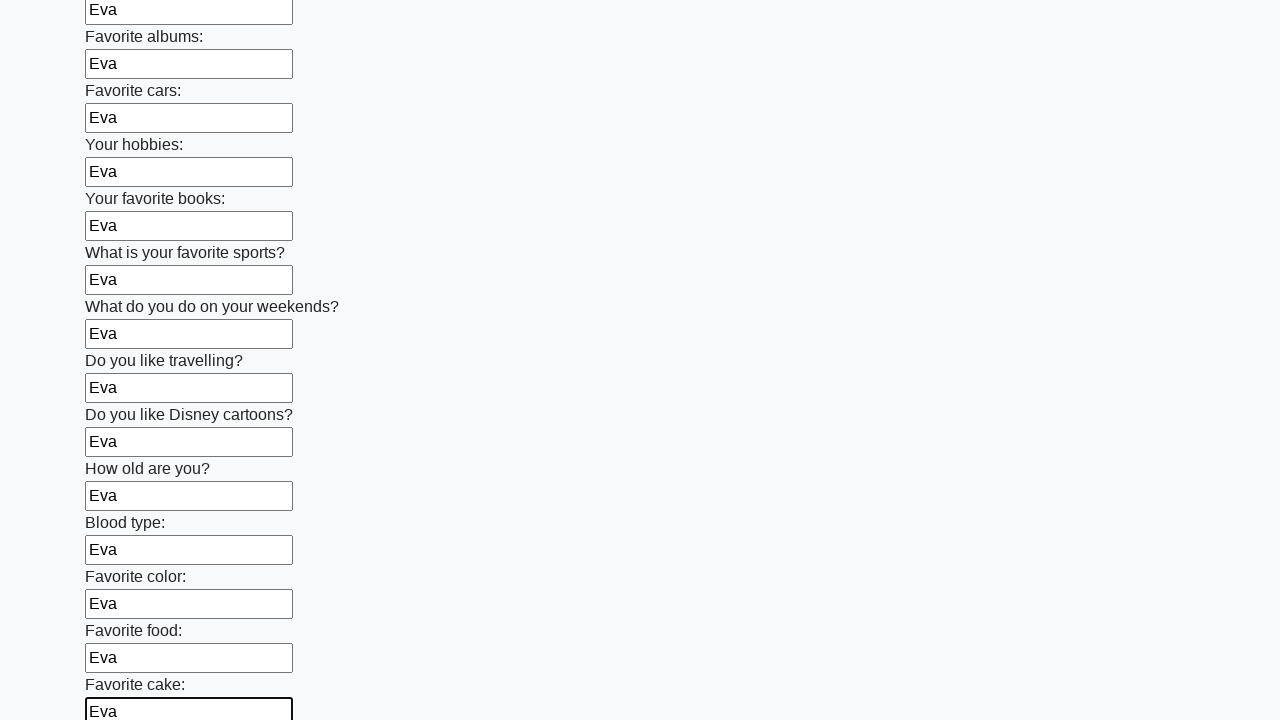

Filled input field with 'Eva' on input >> nth=22
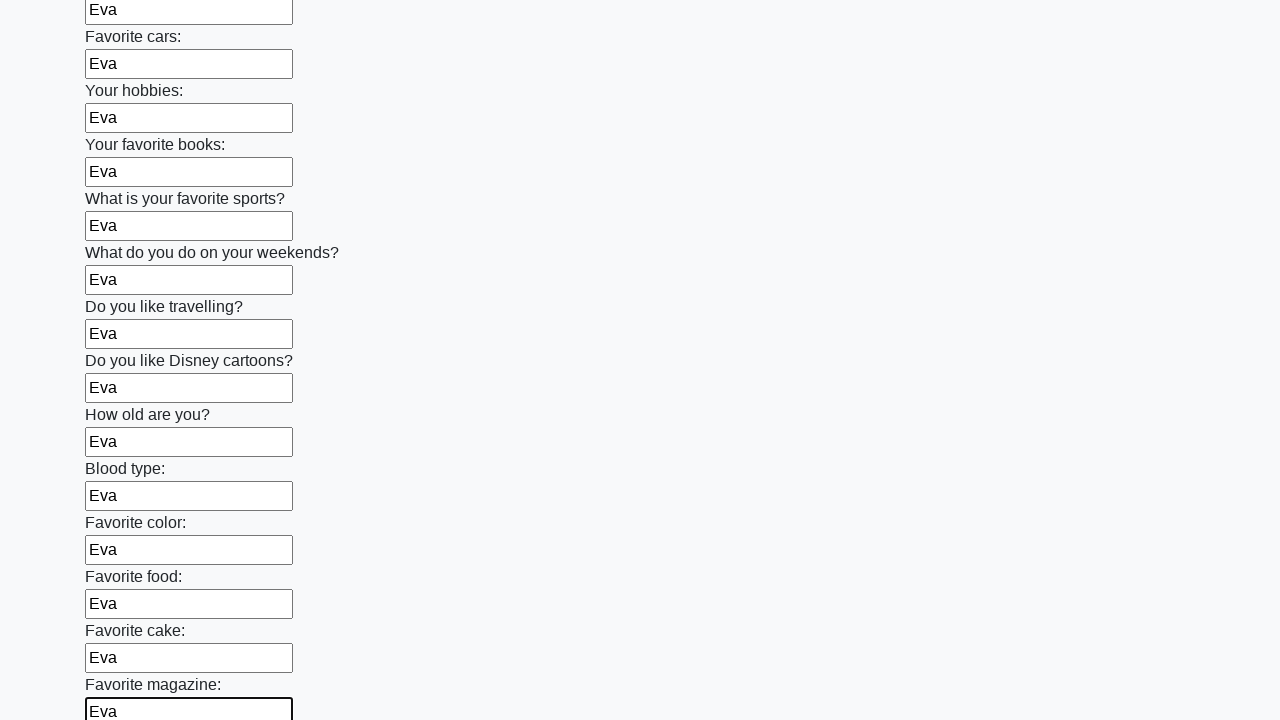

Filled input field with 'Eva' on input >> nth=23
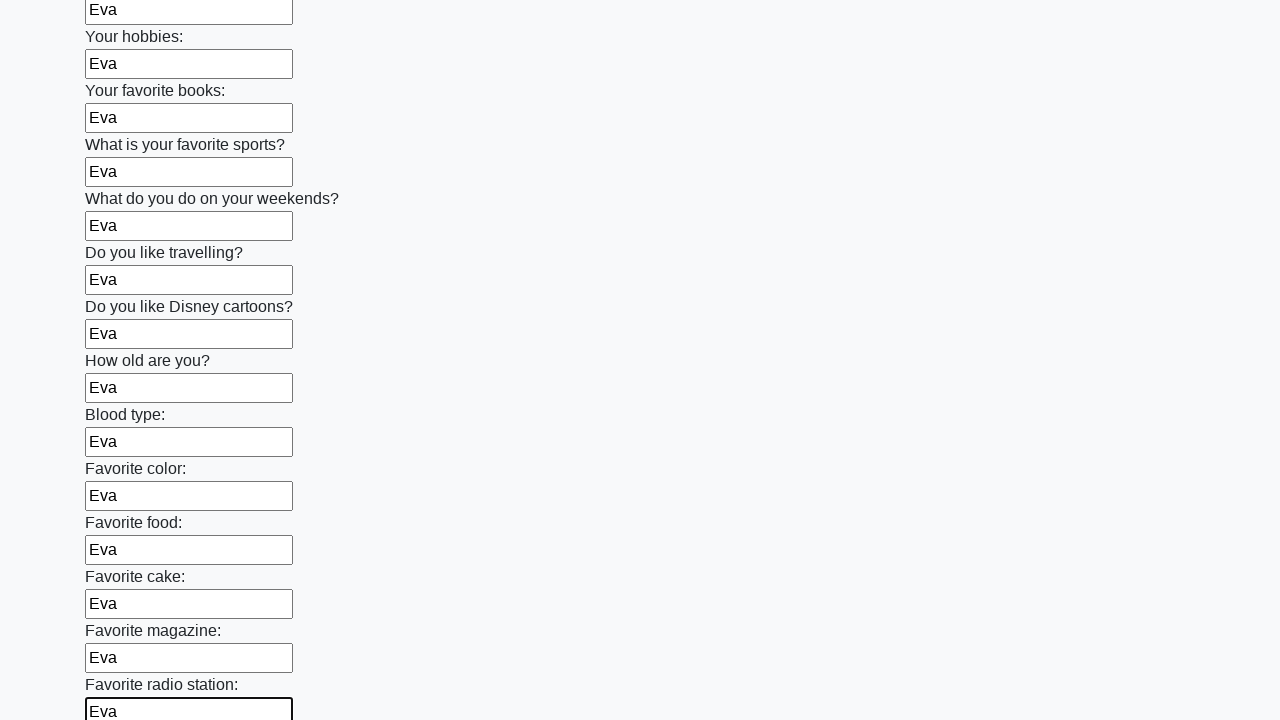

Filled input field with 'Eva' on input >> nth=24
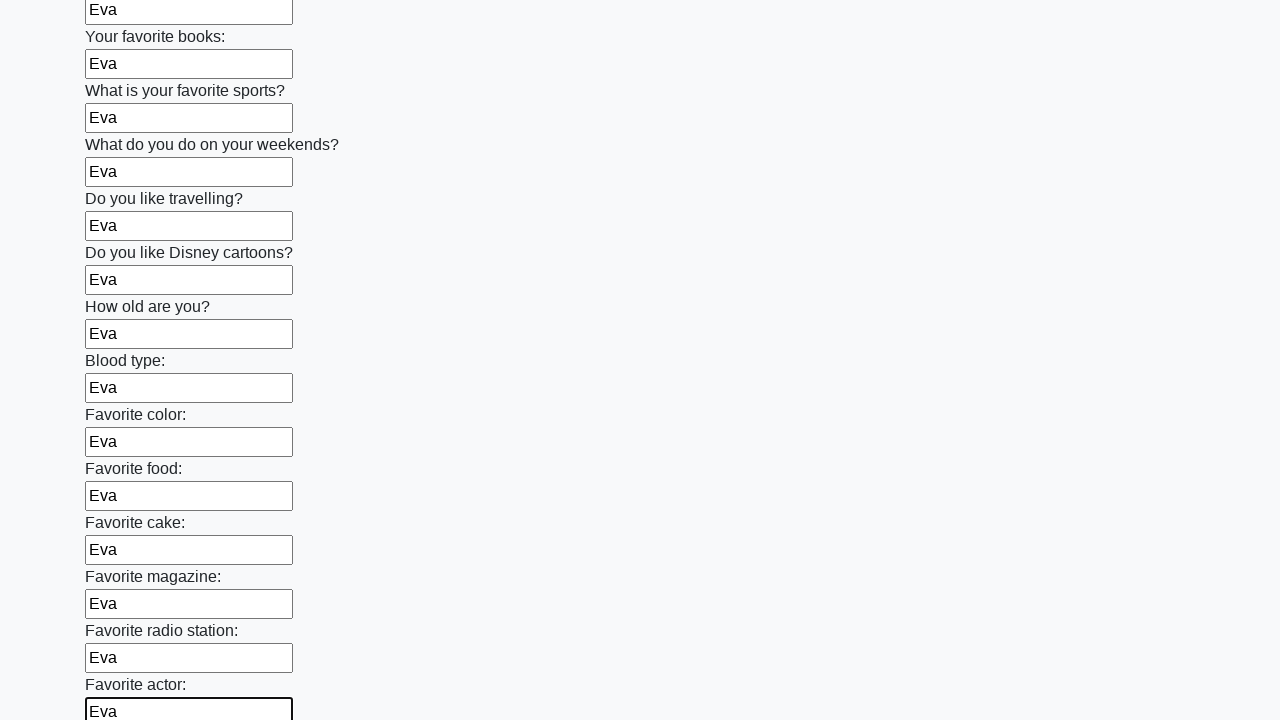

Filled input field with 'Eva' on input >> nth=25
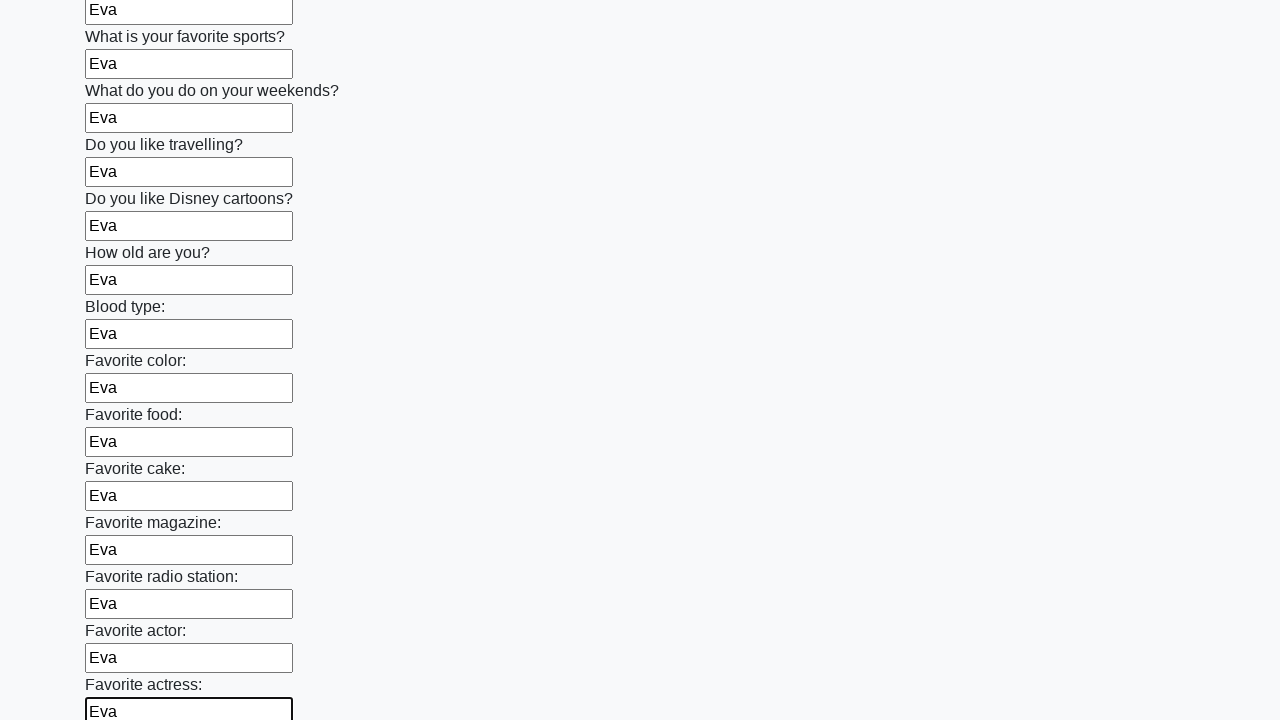

Filled input field with 'Eva' on input >> nth=26
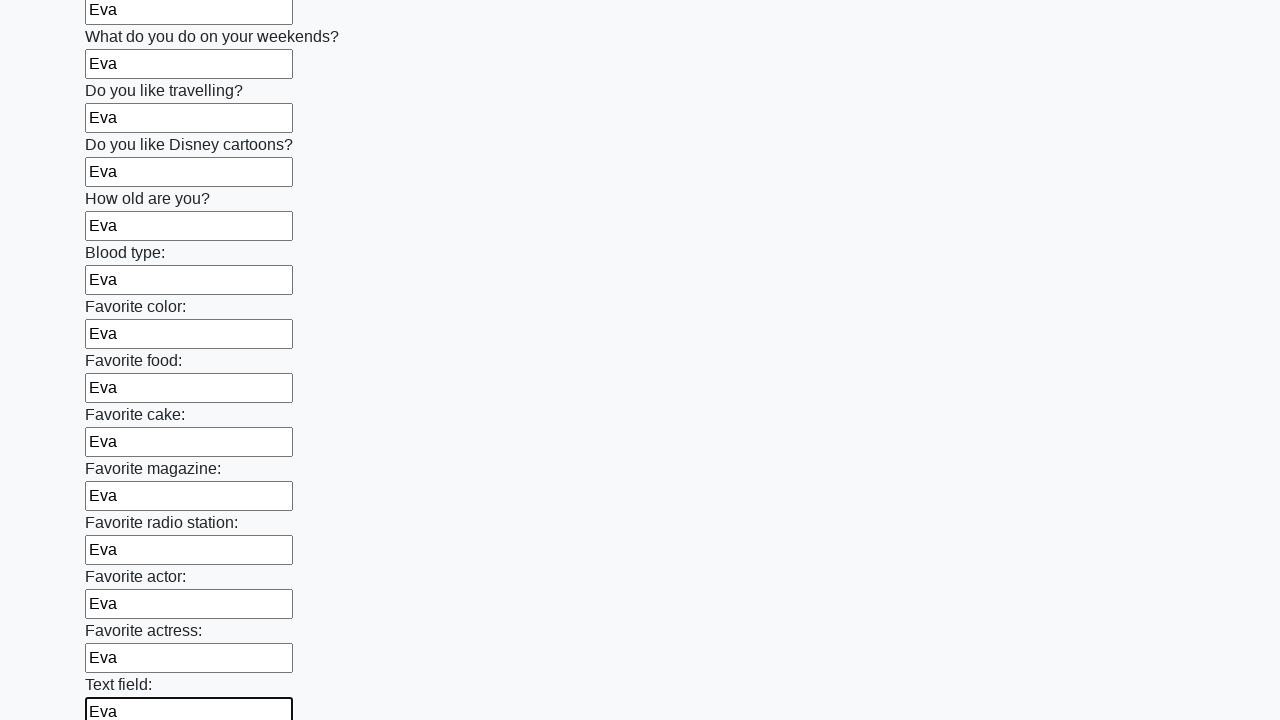

Filled input field with 'Eva' on input >> nth=27
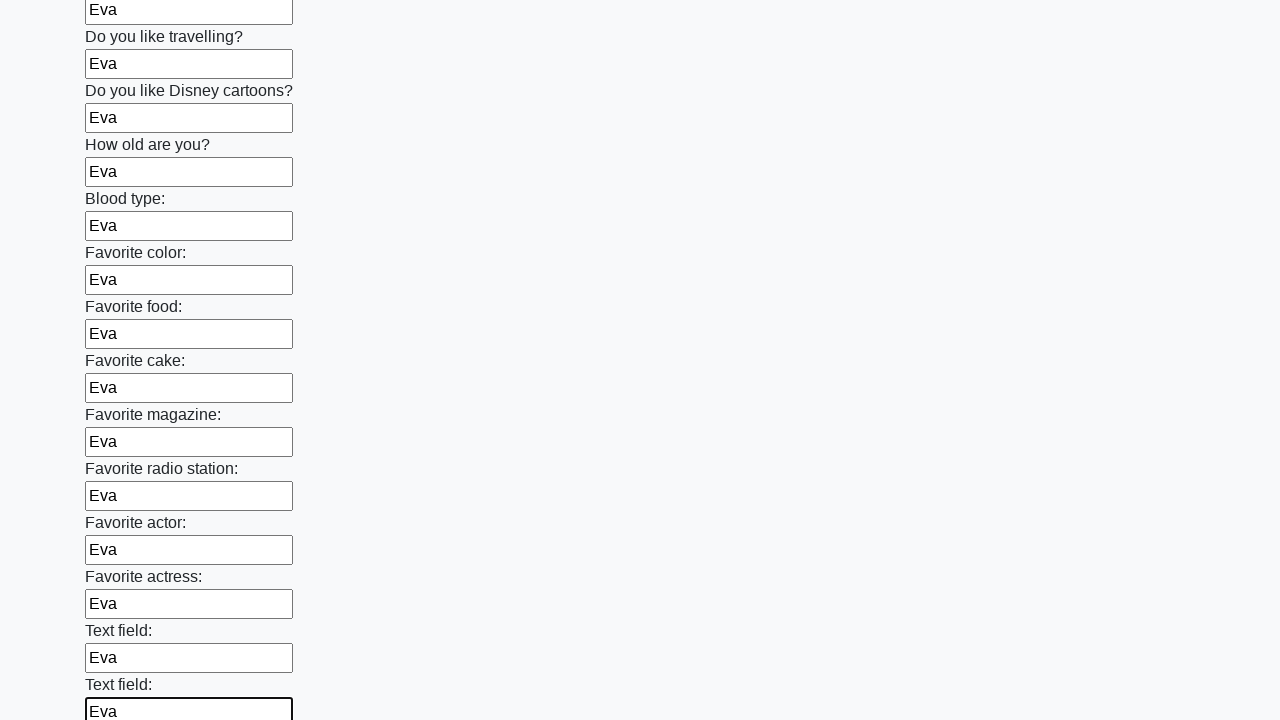

Filled input field with 'Eva' on input >> nth=28
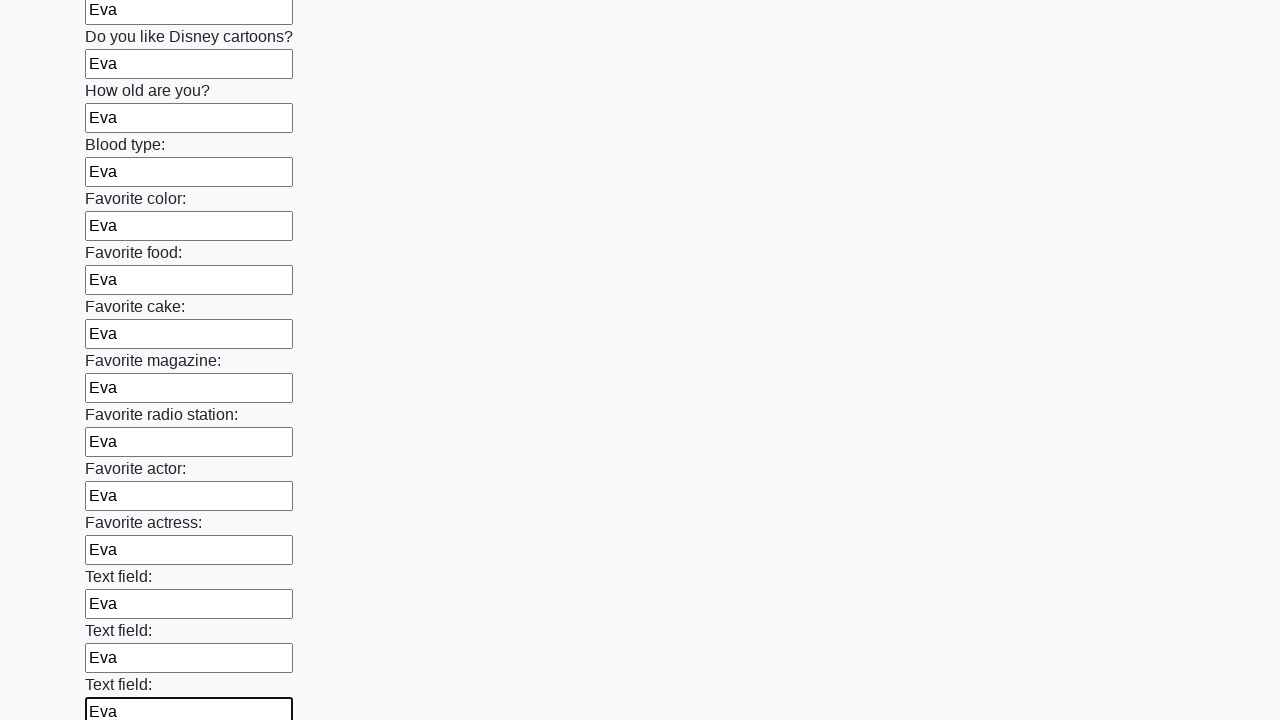

Filled input field with 'Eva' on input >> nth=29
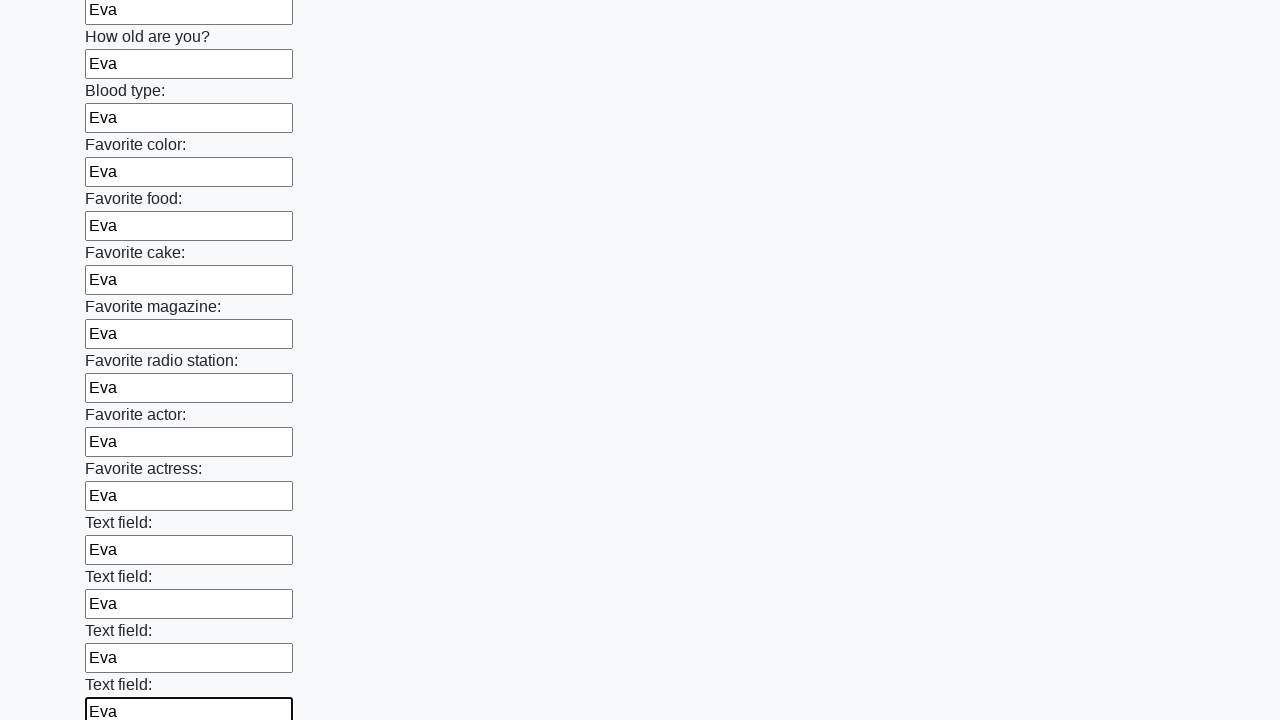

Filled input field with 'Eva' on input >> nth=30
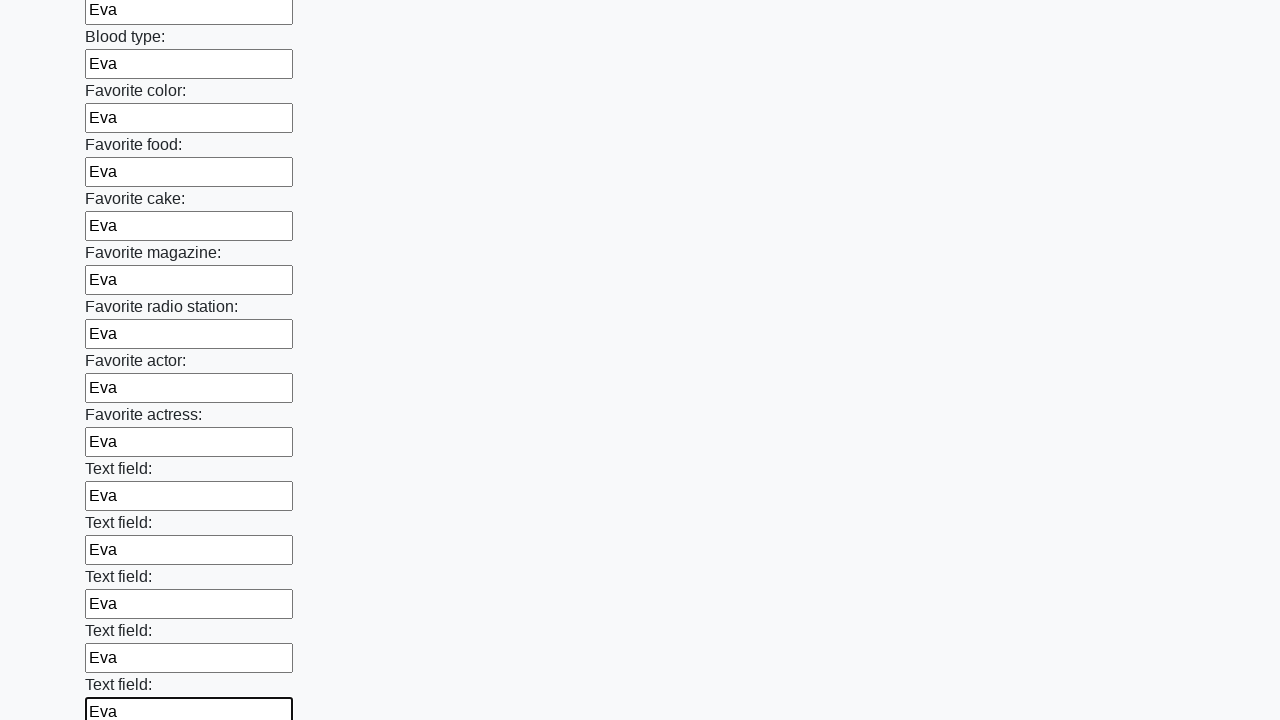

Filled input field with 'Eva' on input >> nth=31
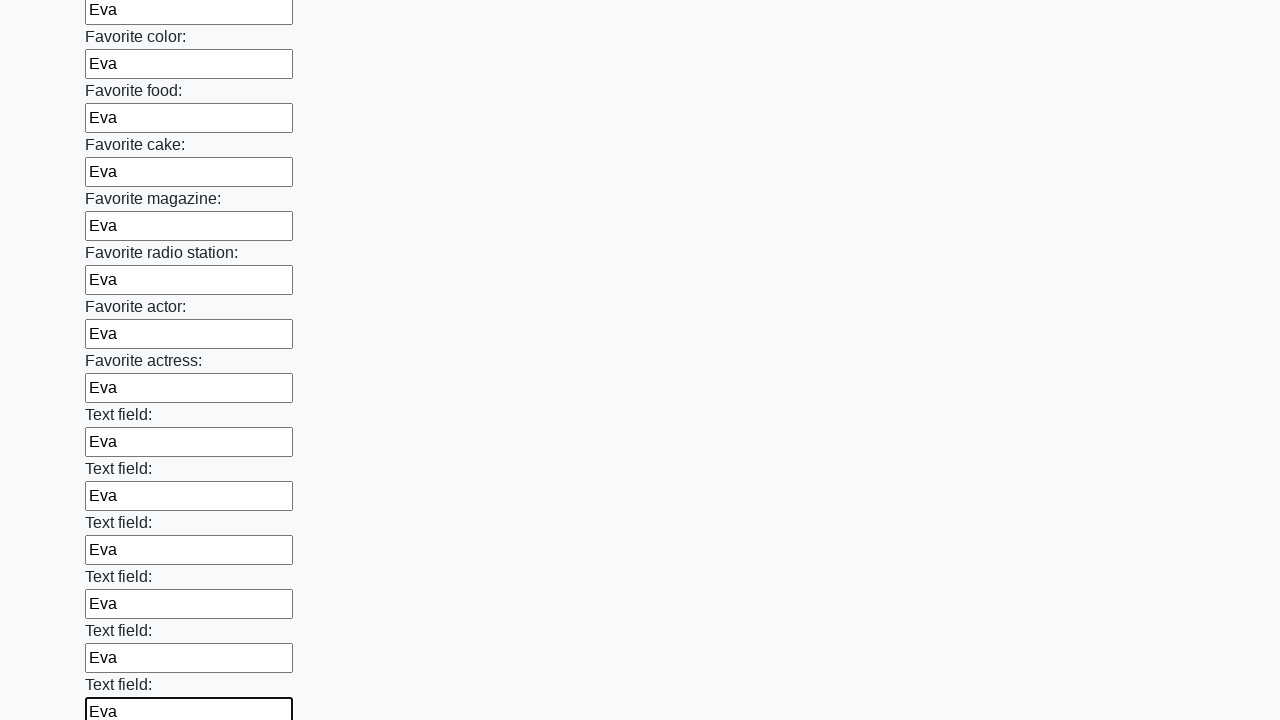

Filled input field with 'Eva' on input >> nth=32
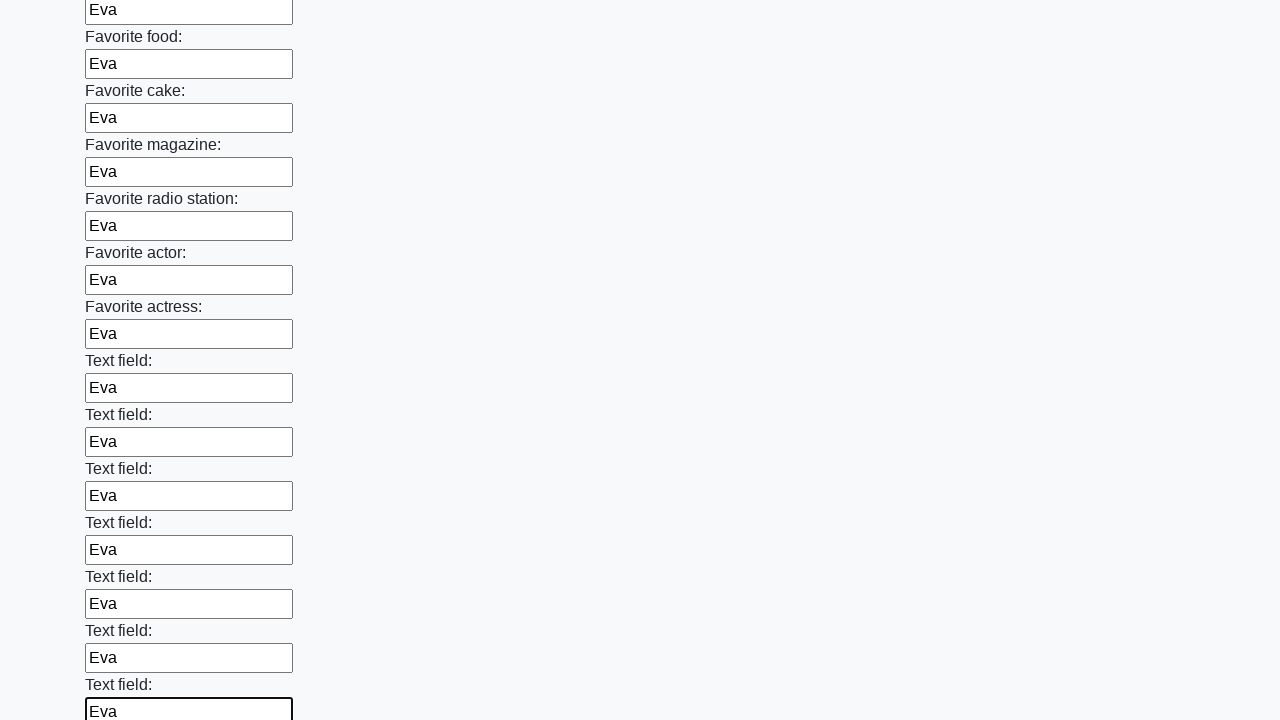

Filled input field with 'Eva' on input >> nth=33
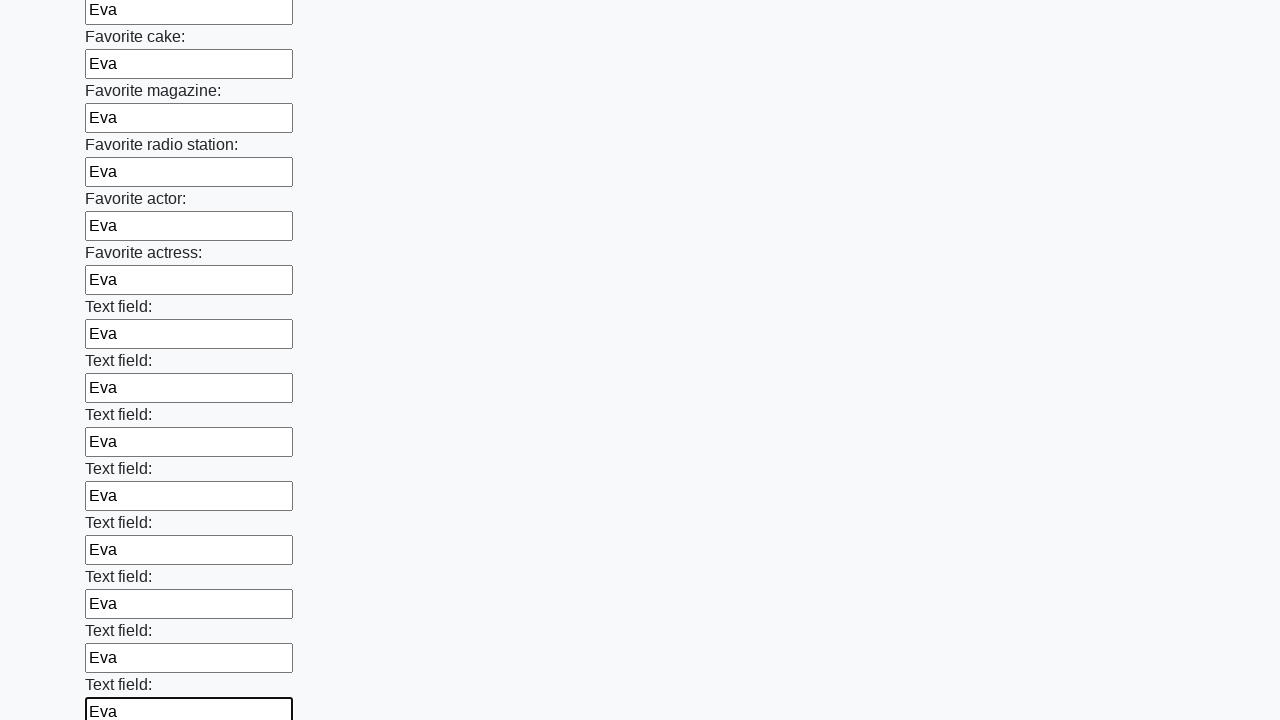

Filled input field with 'Eva' on input >> nth=34
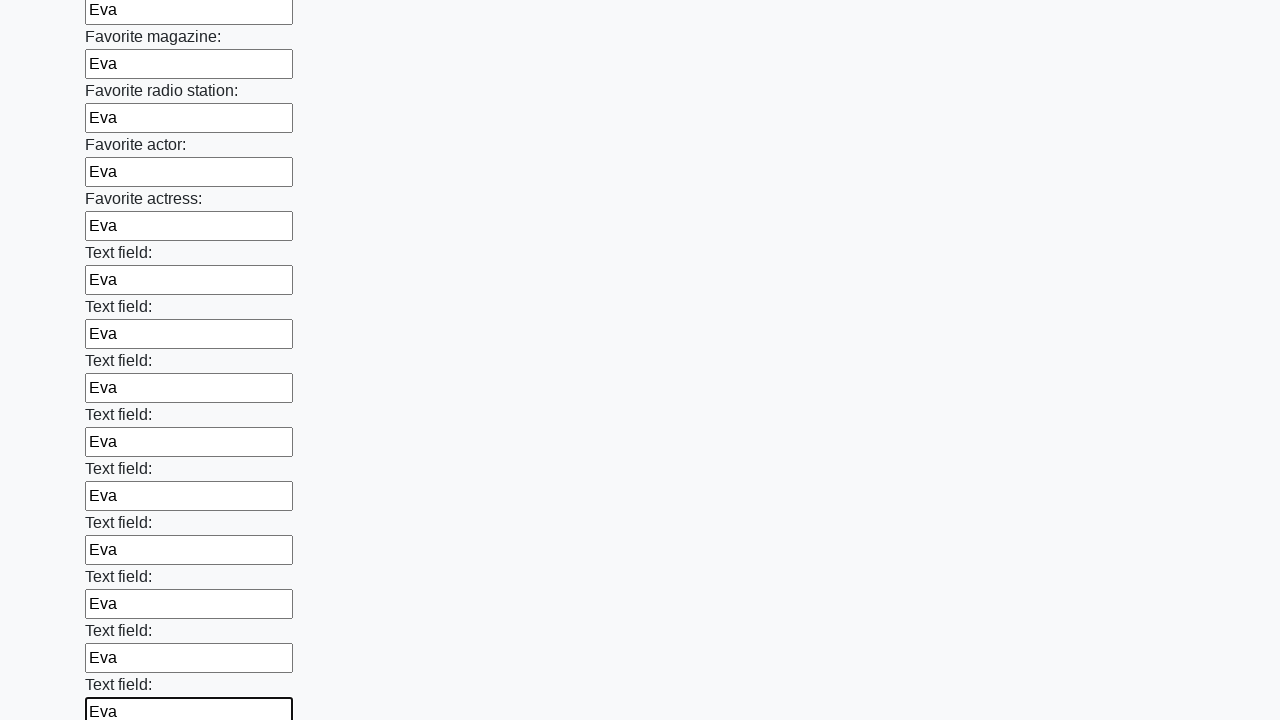

Filled input field with 'Eva' on input >> nth=35
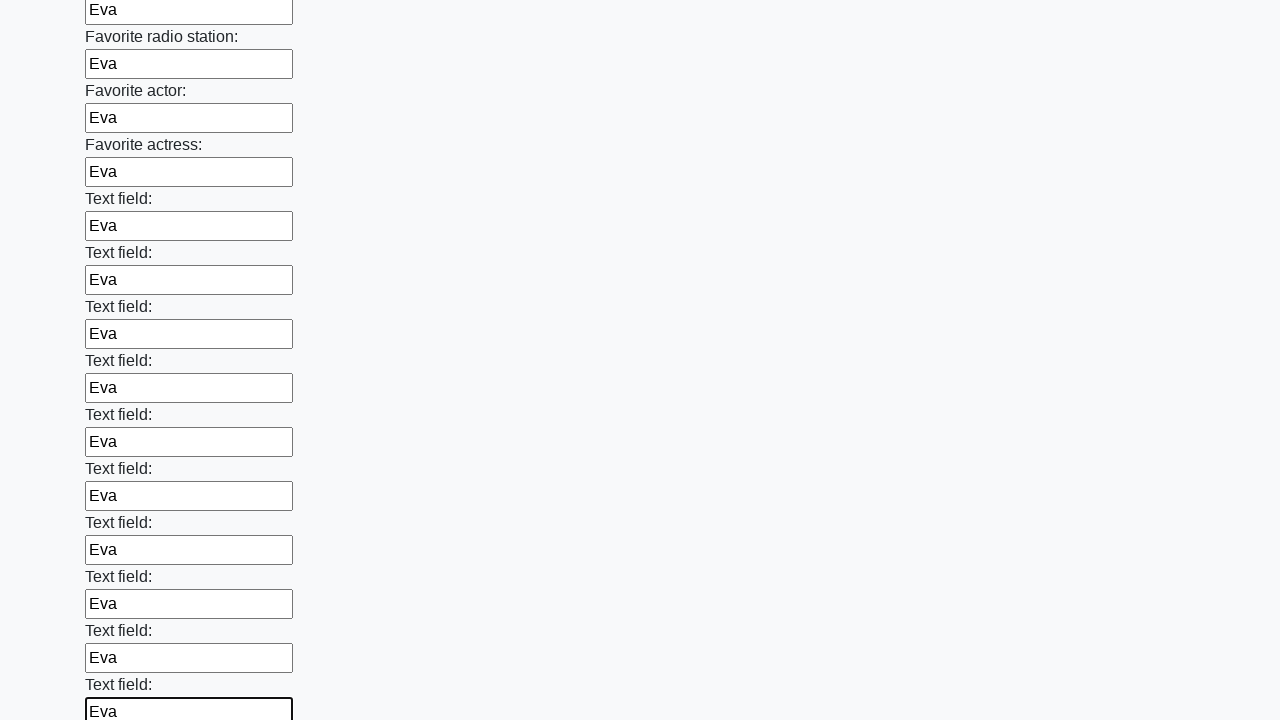

Filled input field with 'Eva' on input >> nth=36
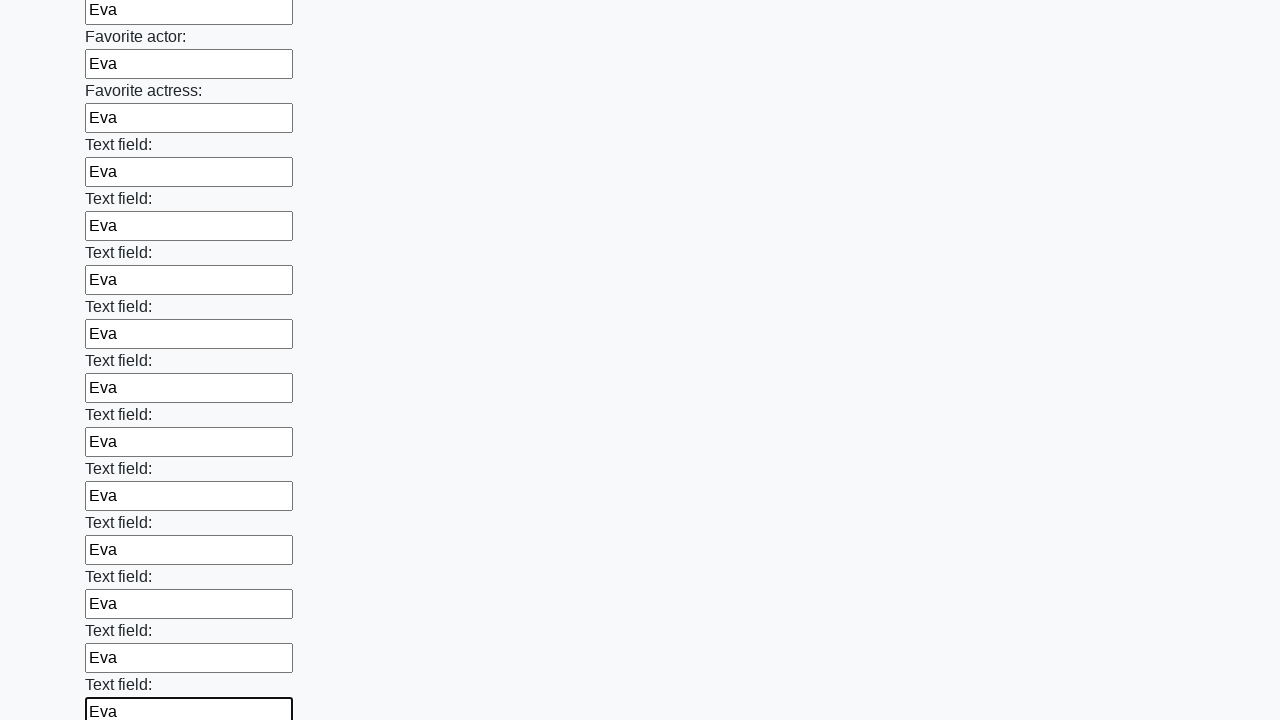

Filled input field with 'Eva' on input >> nth=37
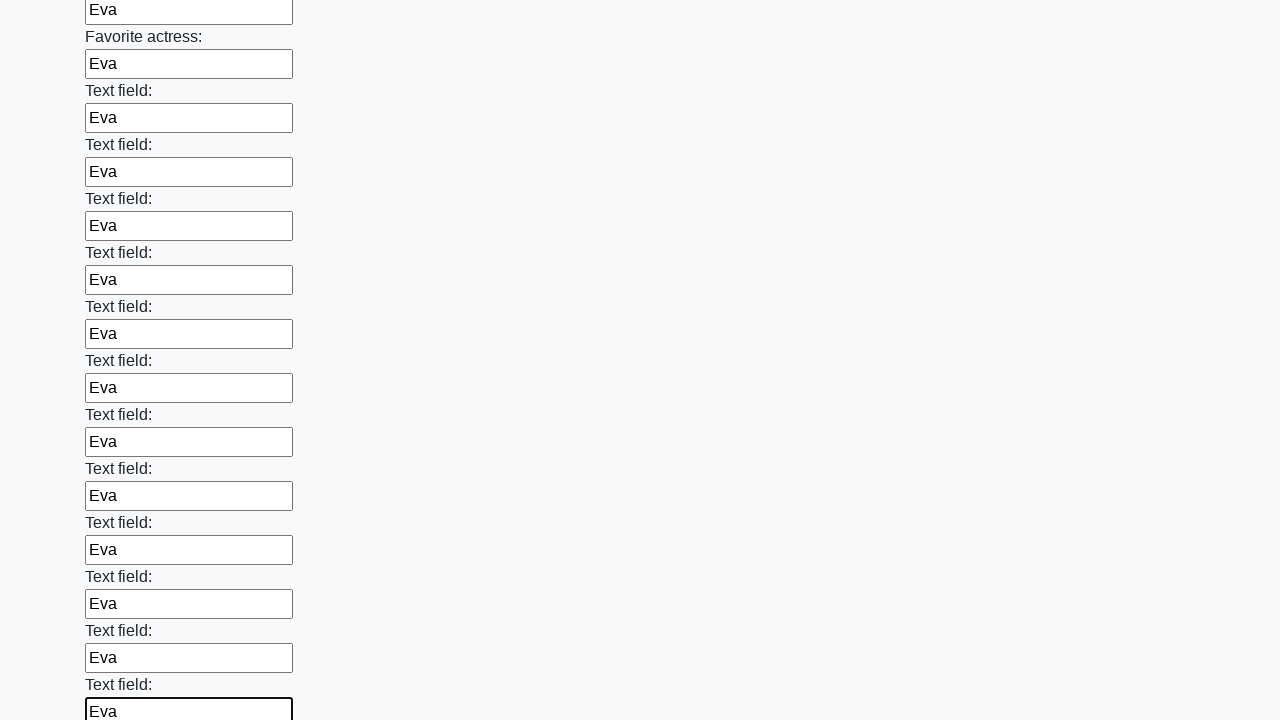

Filled input field with 'Eva' on input >> nth=38
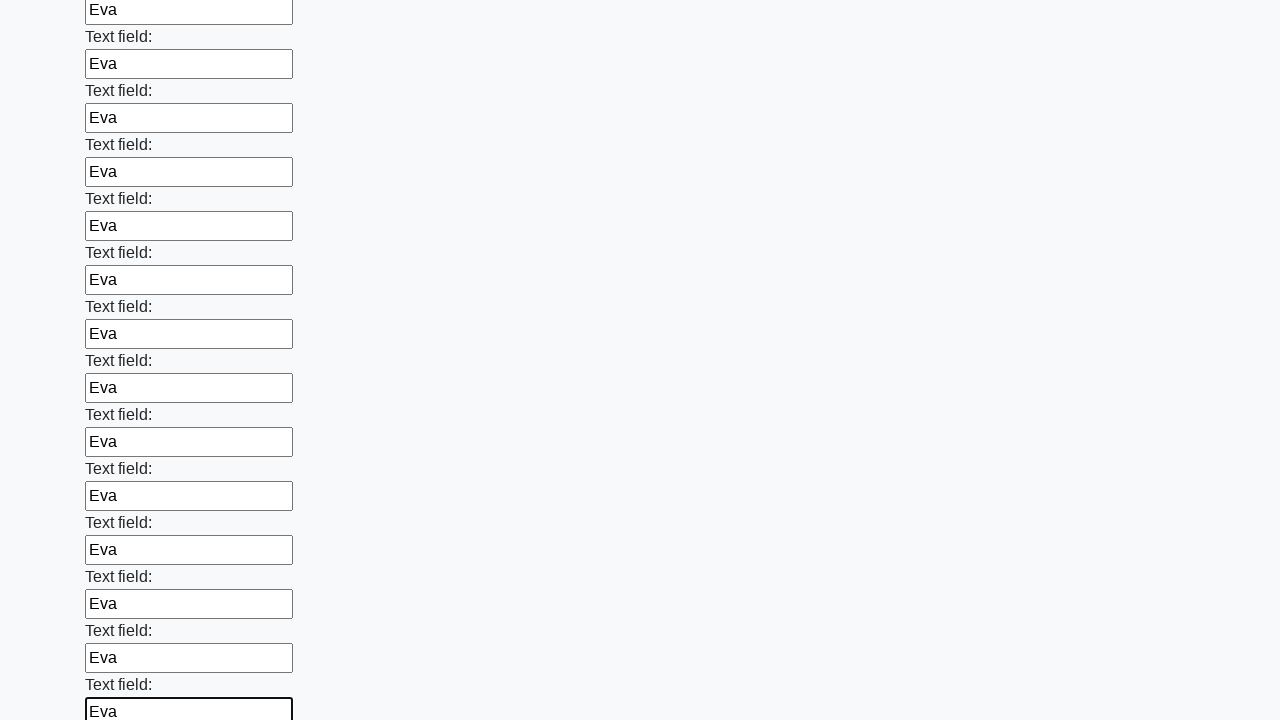

Filled input field with 'Eva' on input >> nth=39
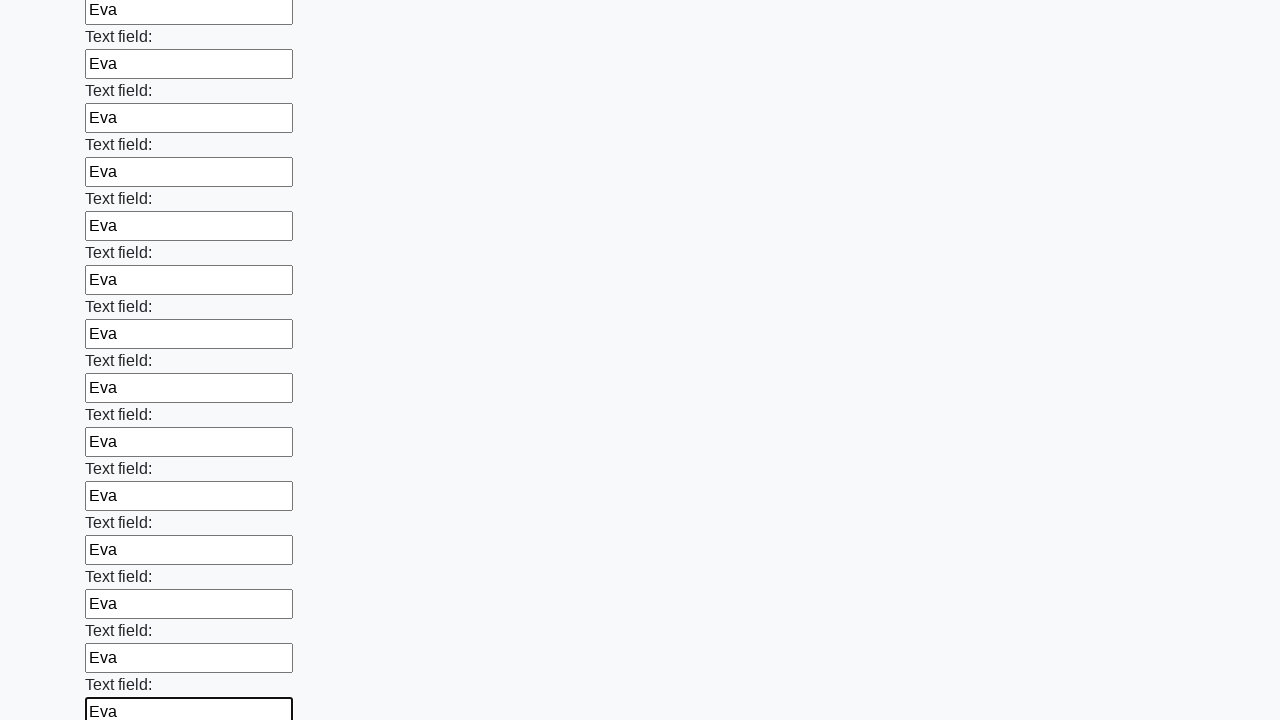

Filled input field with 'Eva' on input >> nth=40
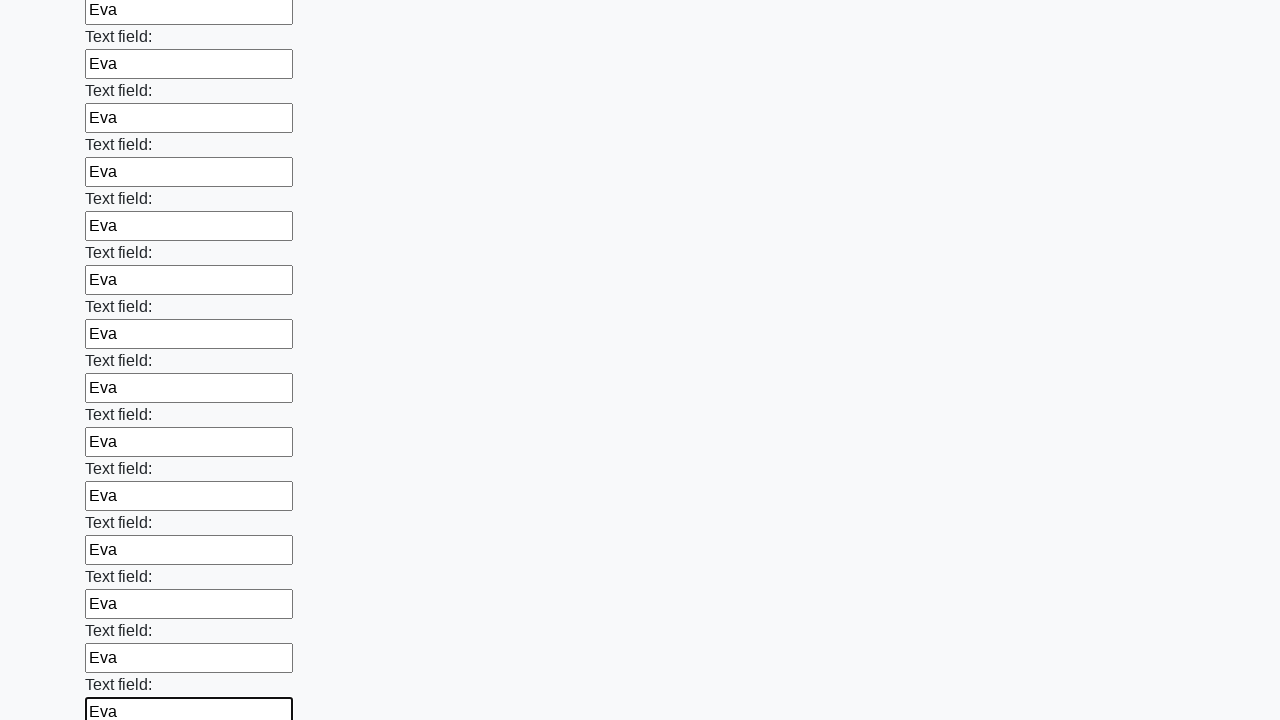

Filled input field with 'Eva' on input >> nth=41
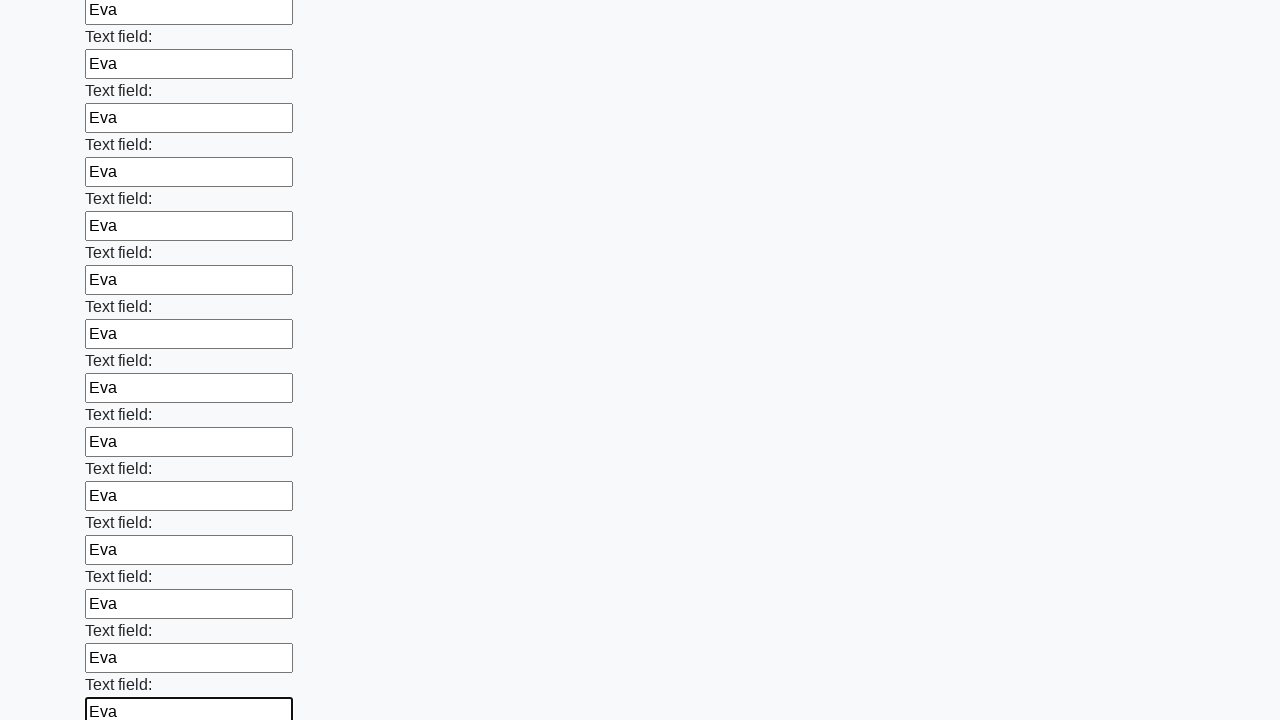

Filled input field with 'Eva' on input >> nth=42
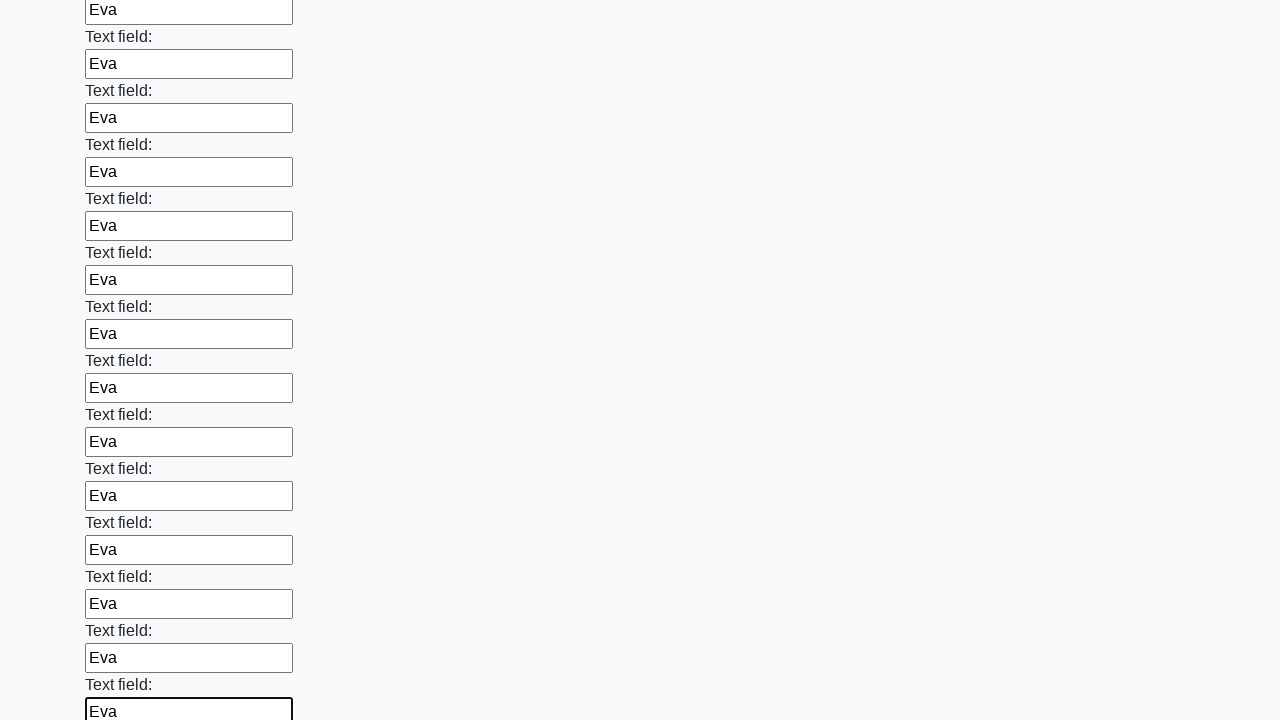

Filled input field with 'Eva' on input >> nth=43
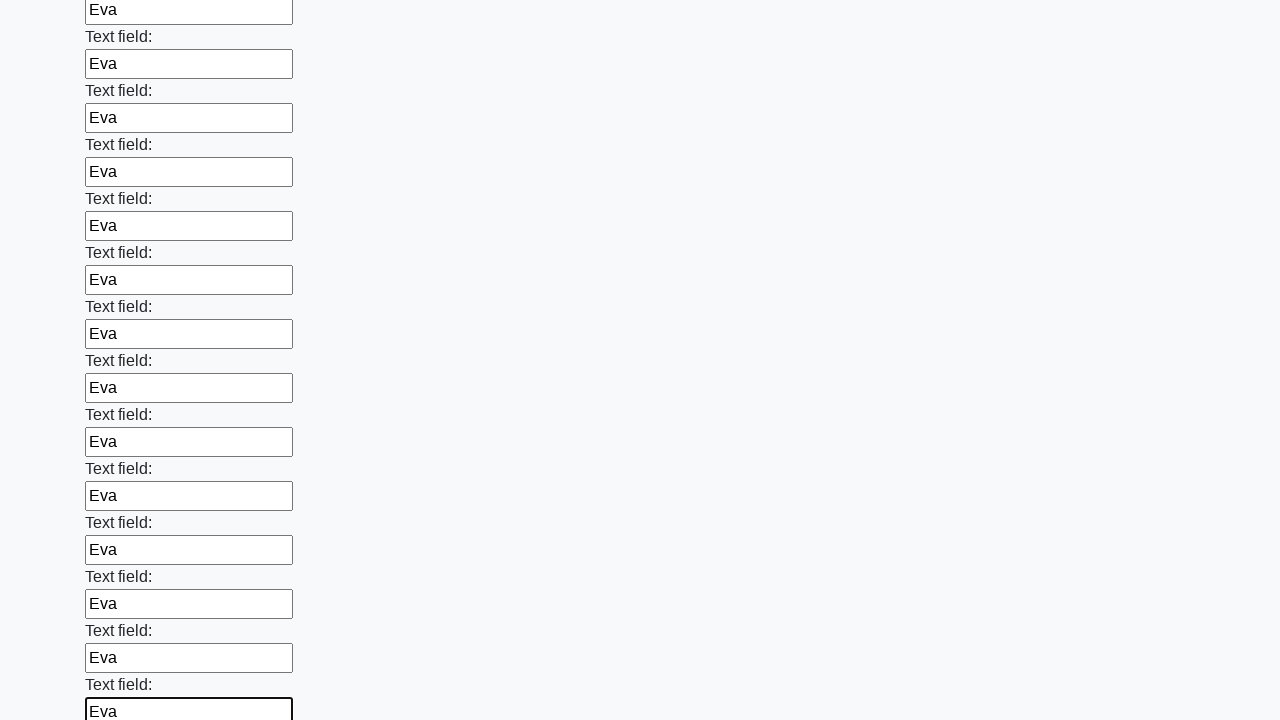

Filled input field with 'Eva' on input >> nth=44
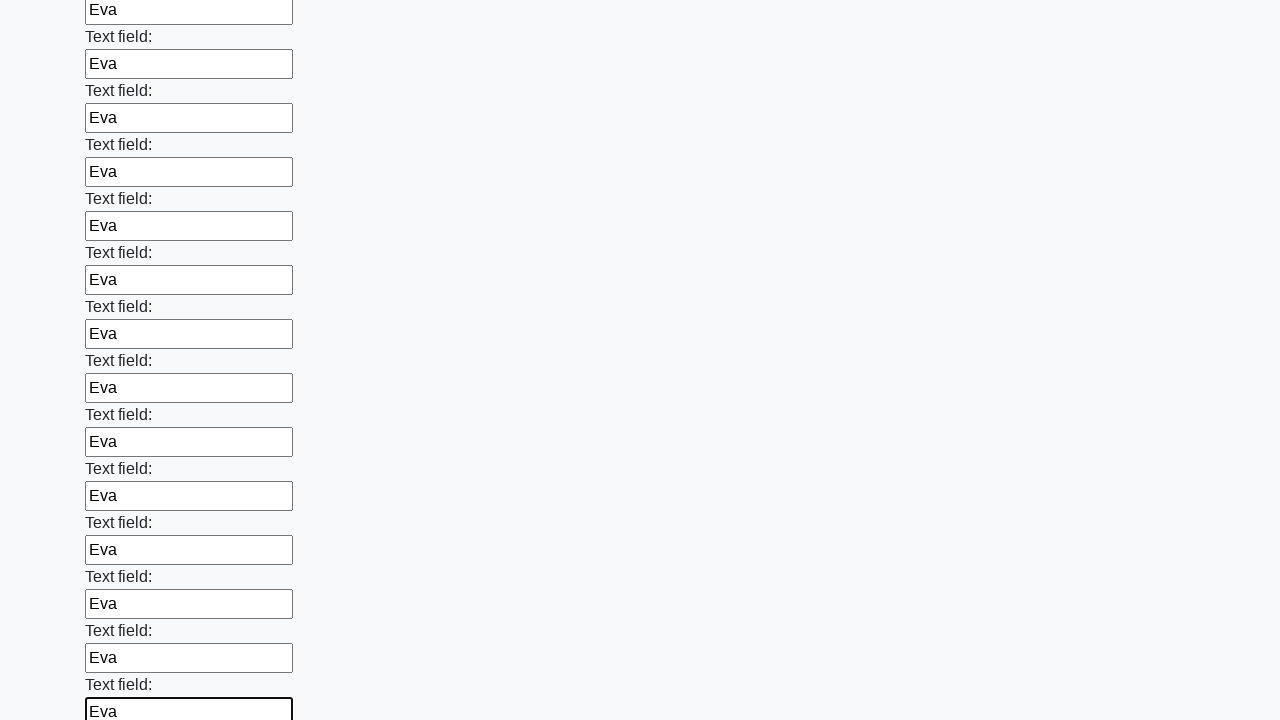

Filled input field with 'Eva' on input >> nth=45
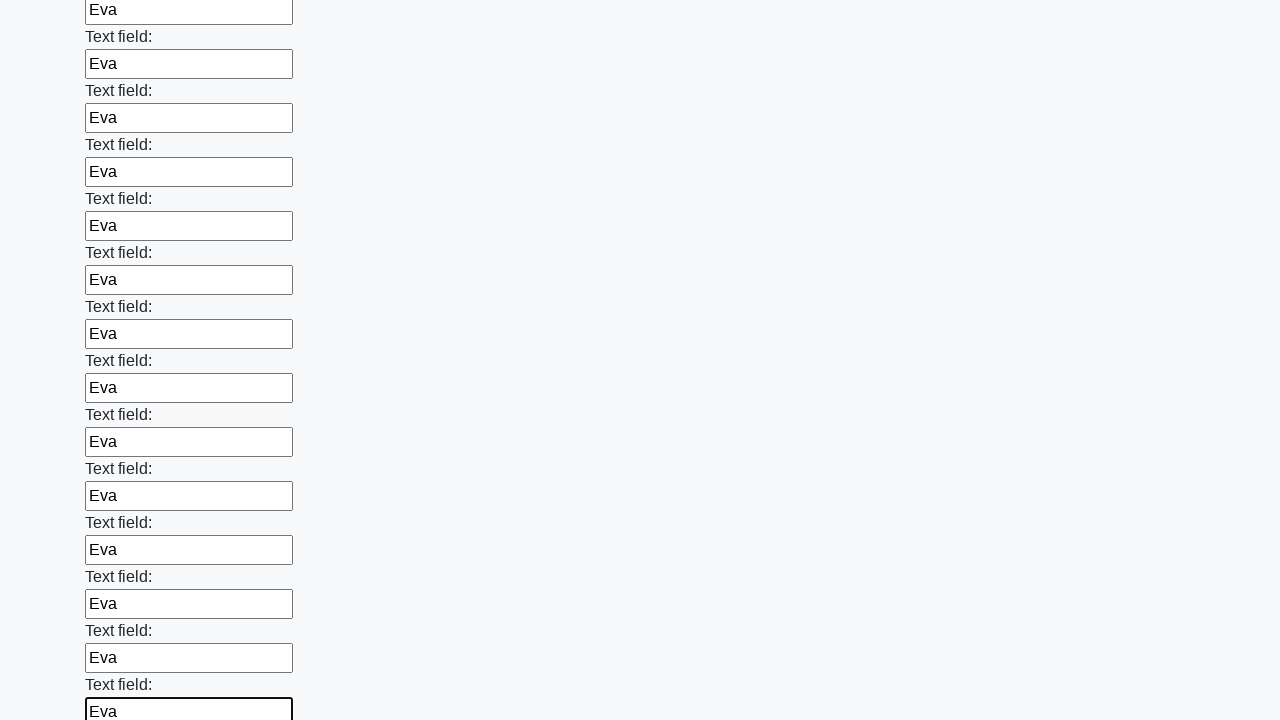

Filled input field with 'Eva' on input >> nth=46
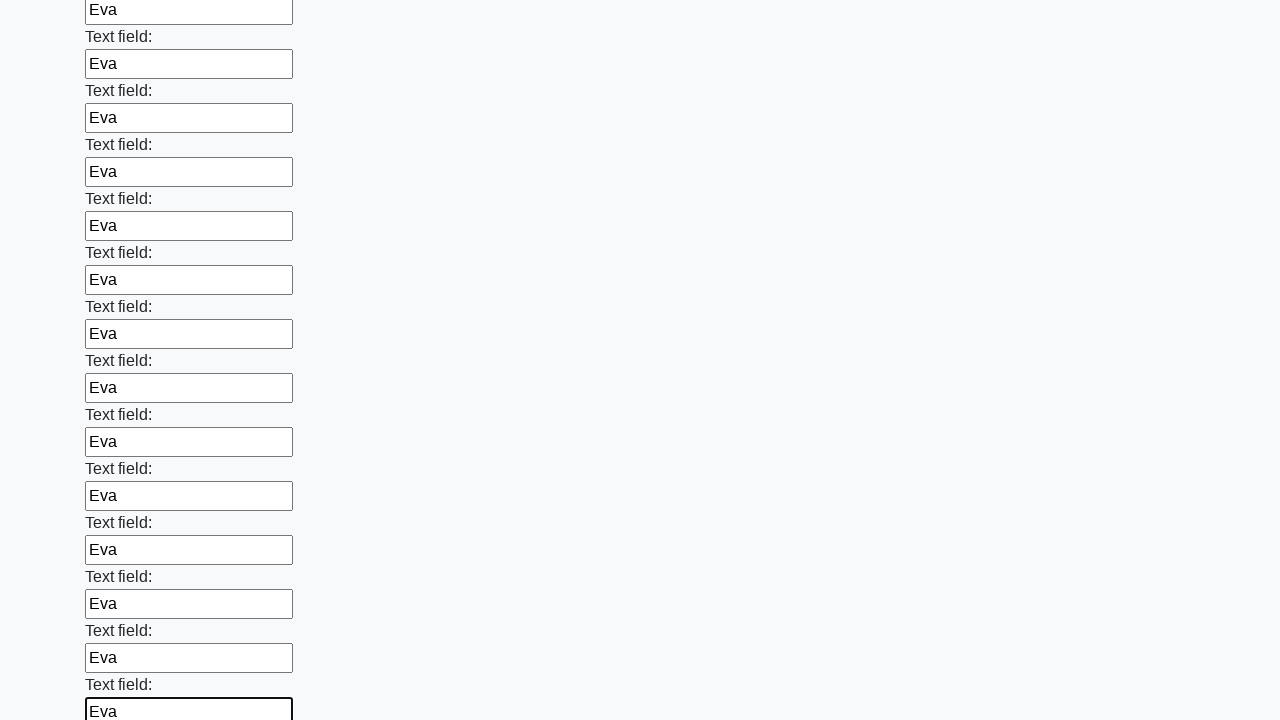

Filled input field with 'Eva' on input >> nth=47
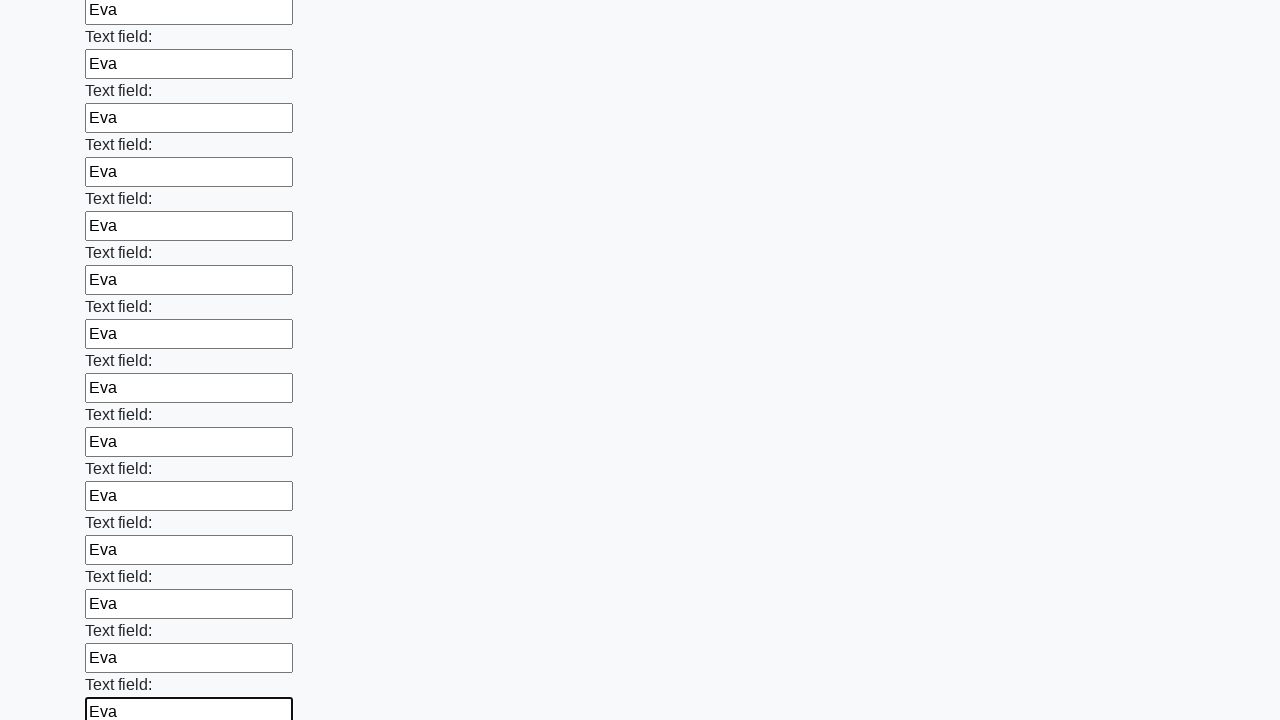

Filled input field with 'Eva' on input >> nth=48
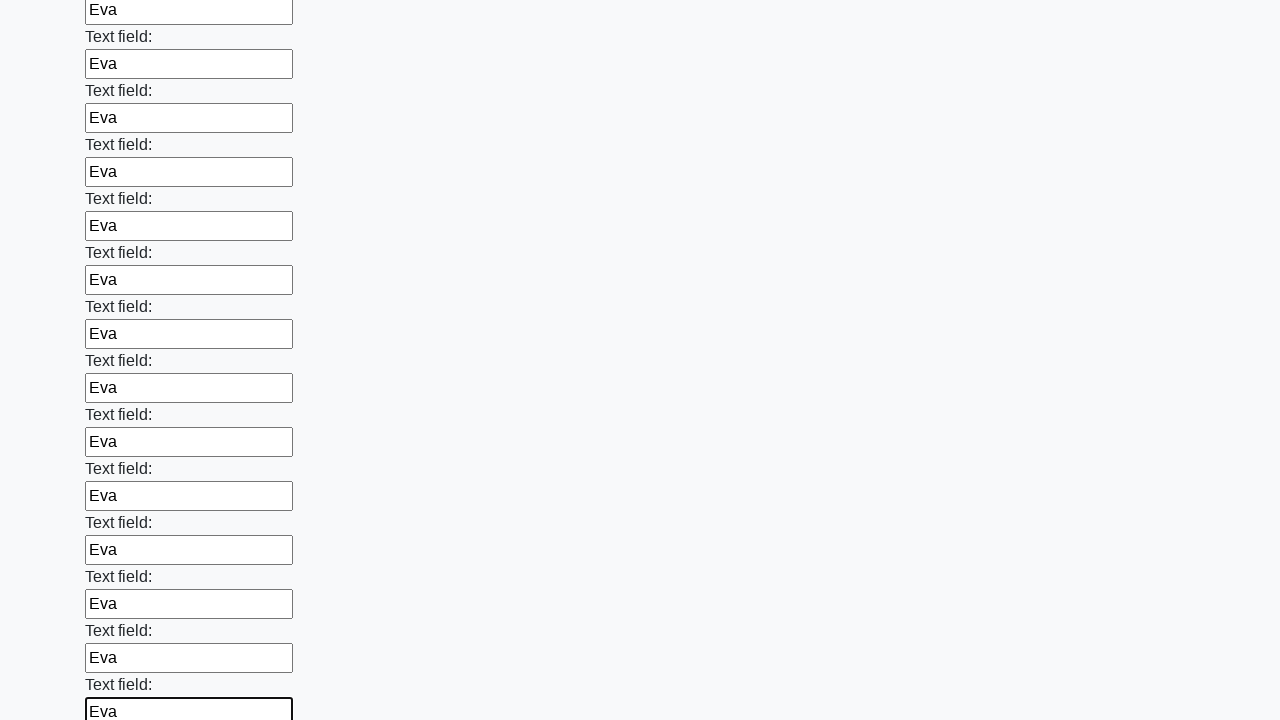

Filled input field with 'Eva' on input >> nth=49
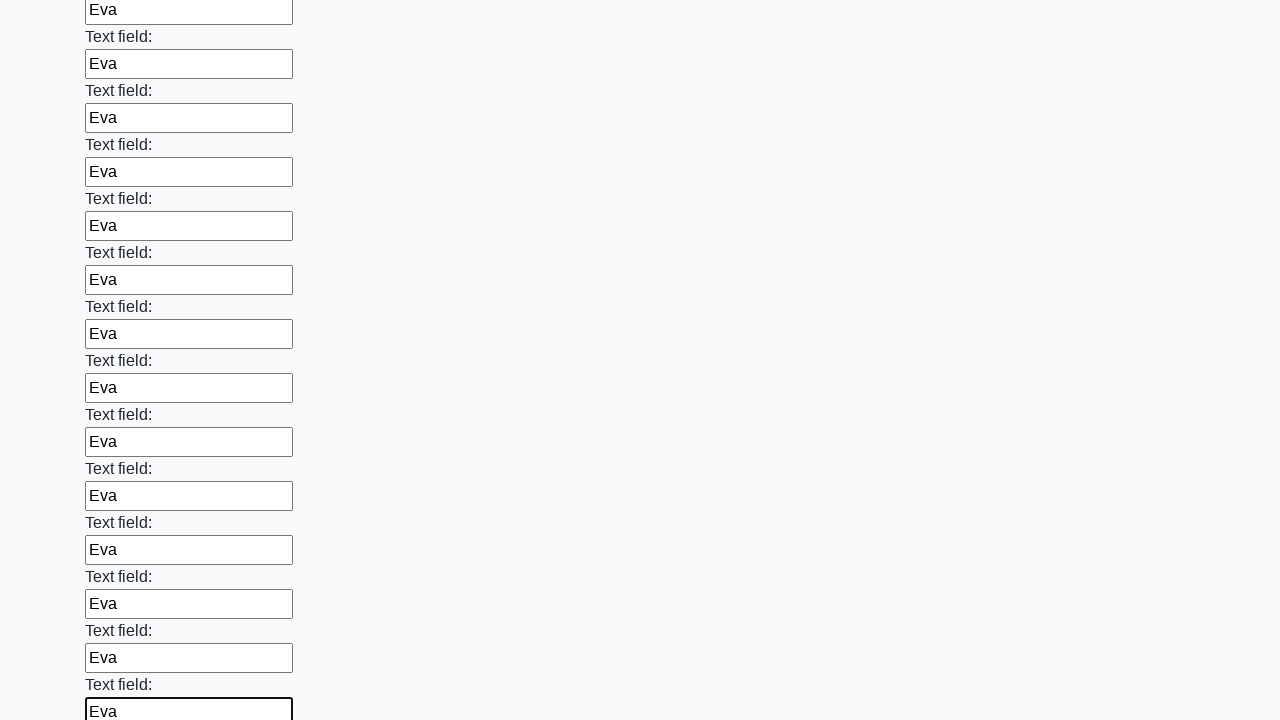

Filled input field with 'Eva' on input >> nth=50
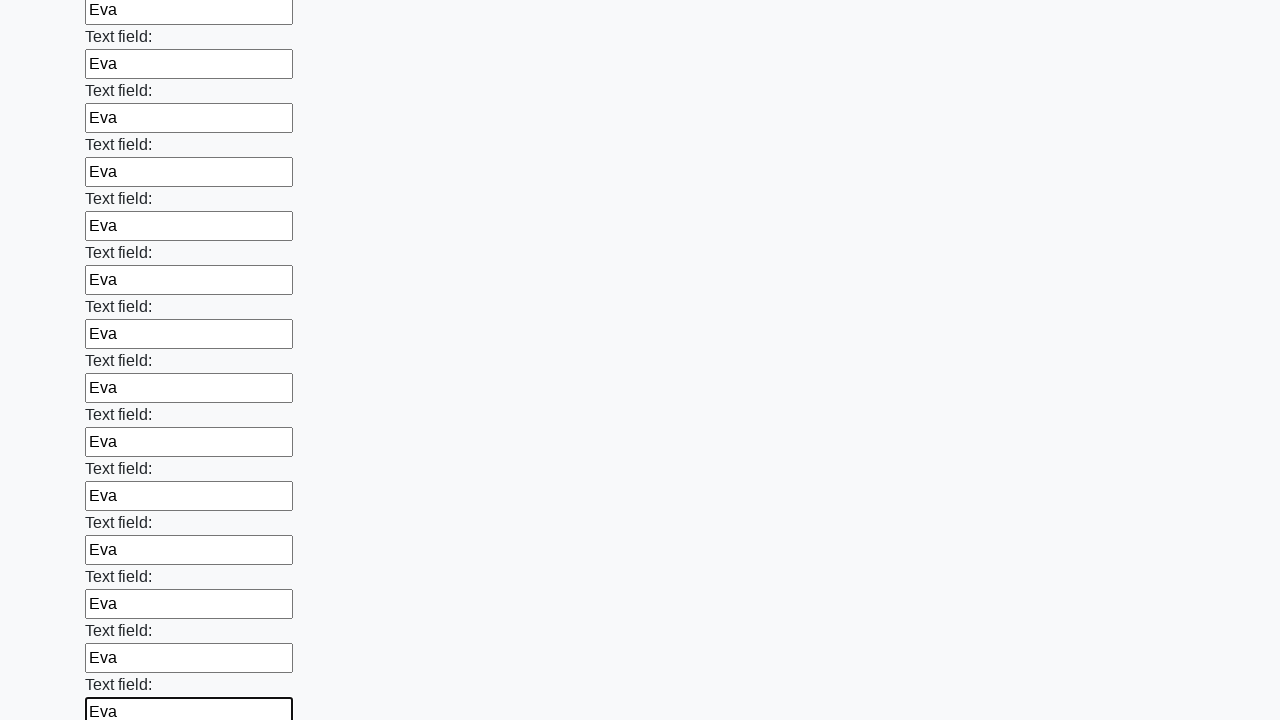

Filled input field with 'Eva' on input >> nth=51
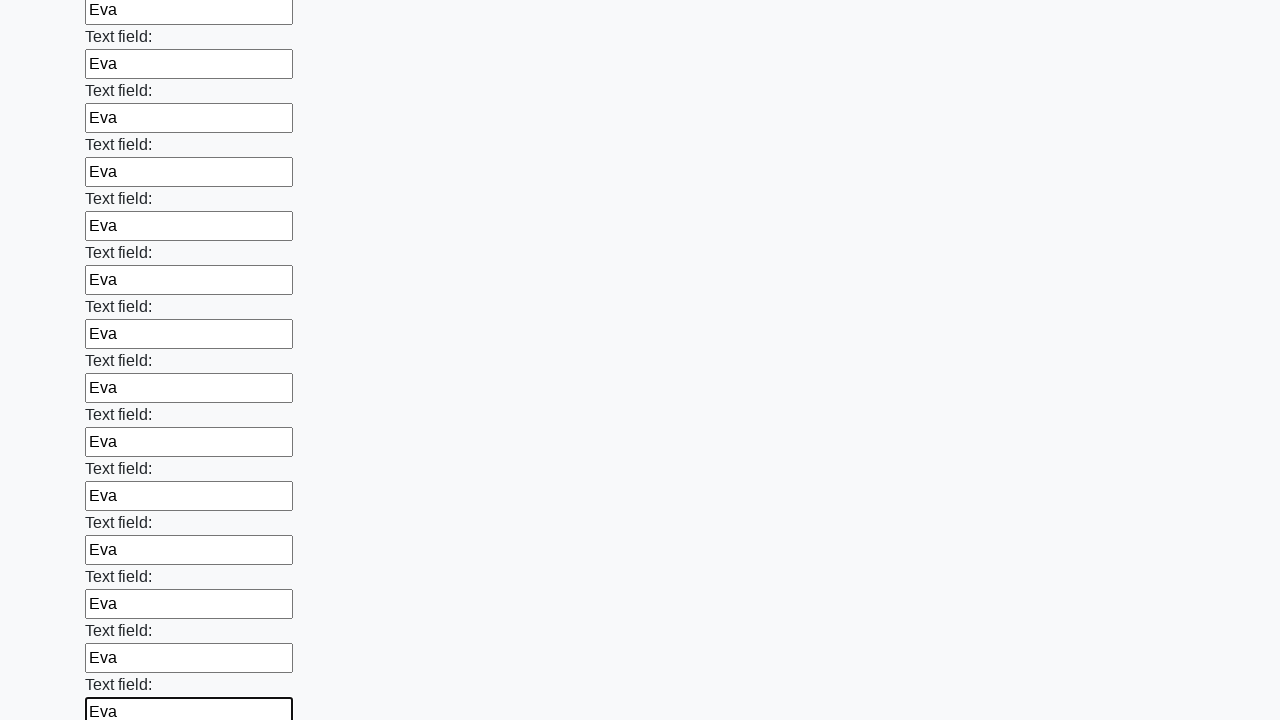

Filled input field with 'Eva' on input >> nth=52
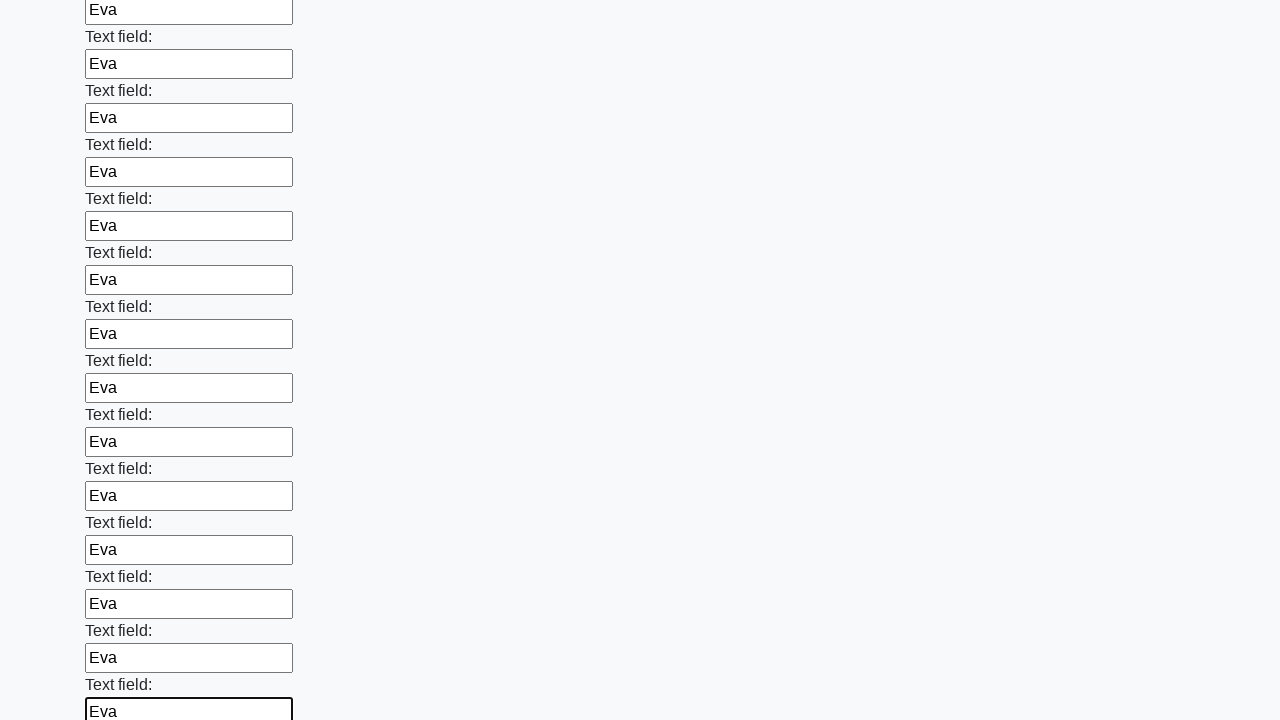

Filled input field with 'Eva' on input >> nth=53
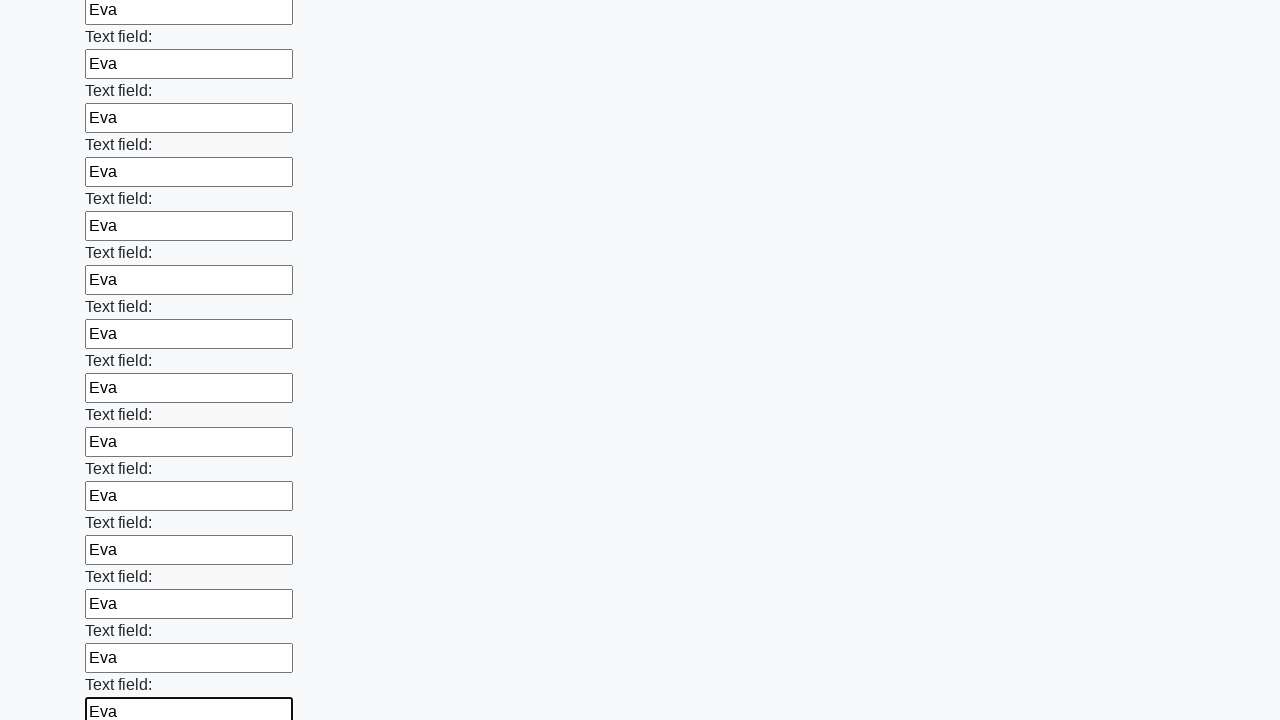

Filled input field with 'Eva' on input >> nth=54
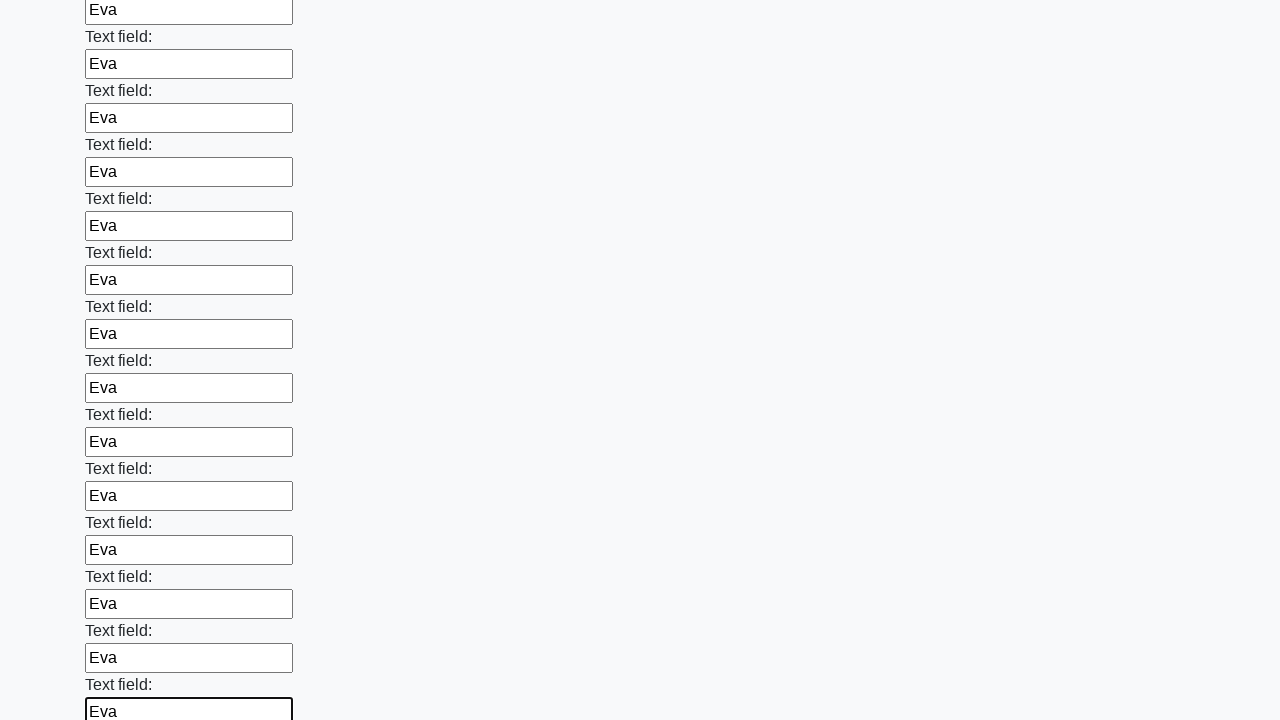

Filled input field with 'Eva' on input >> nth=55
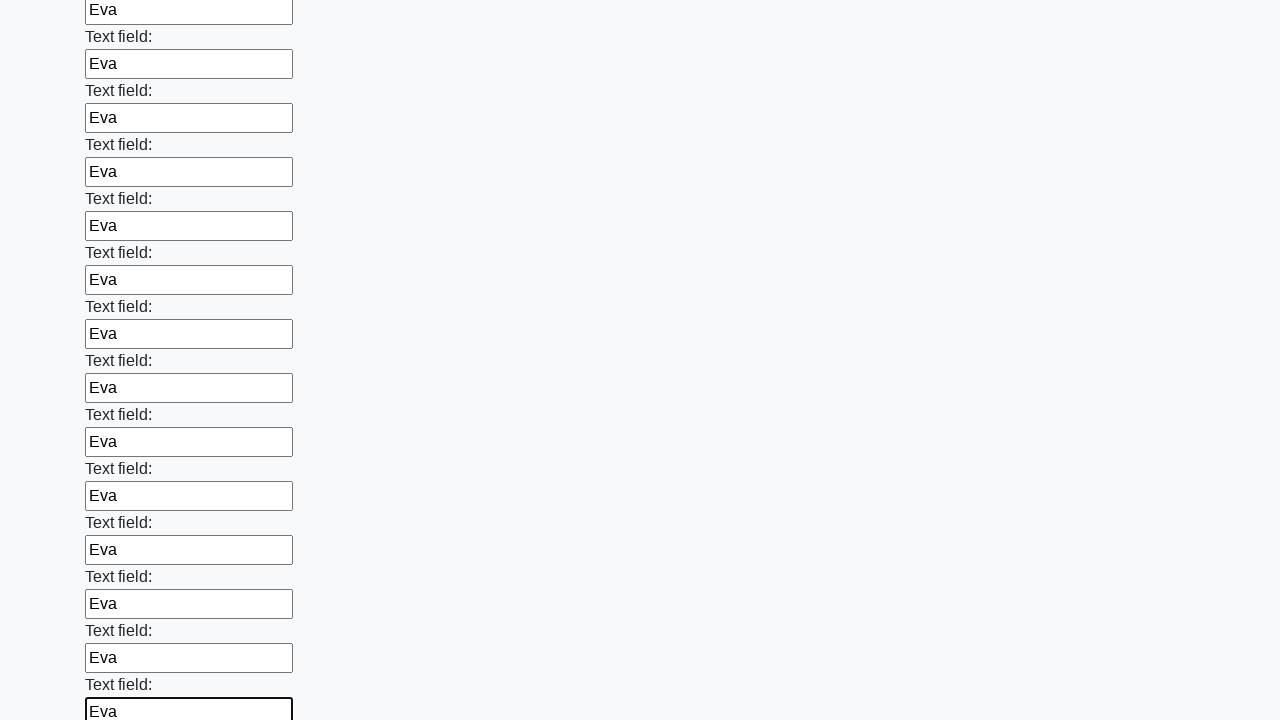

Filled input field with 'Eva' on input >> nth=56
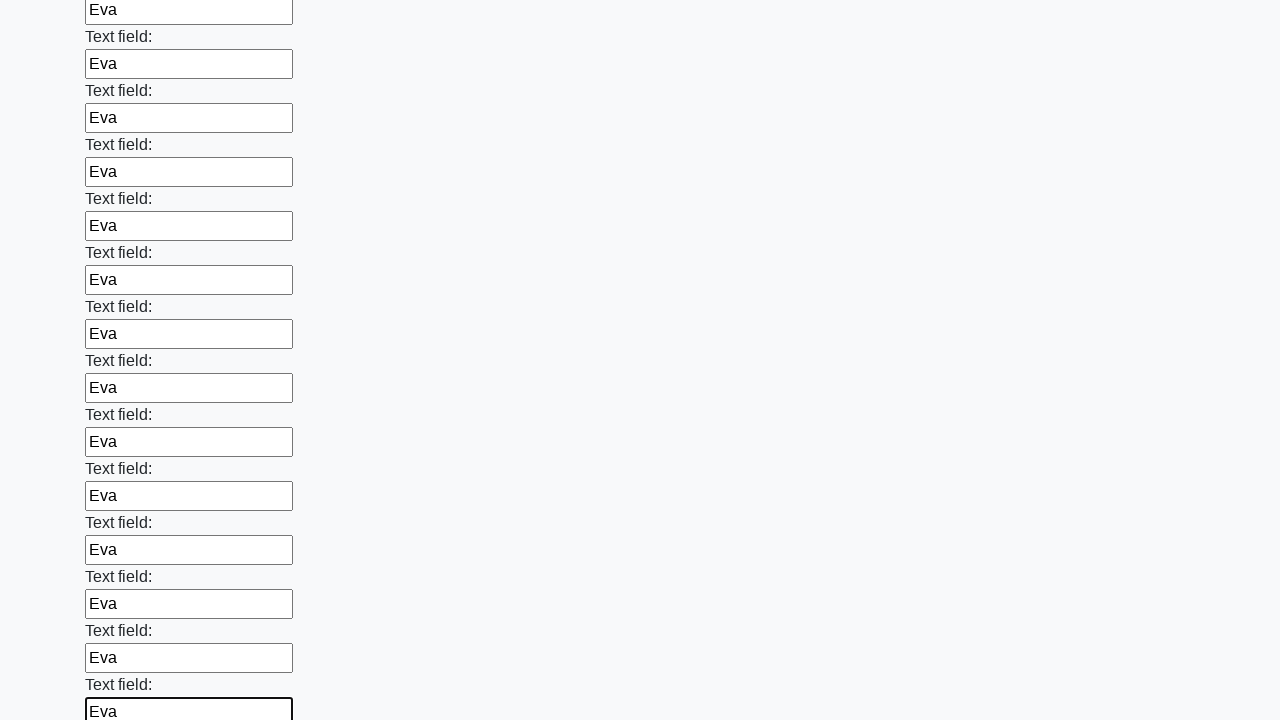

Filled input field with 'Eva' on input >> nth=57
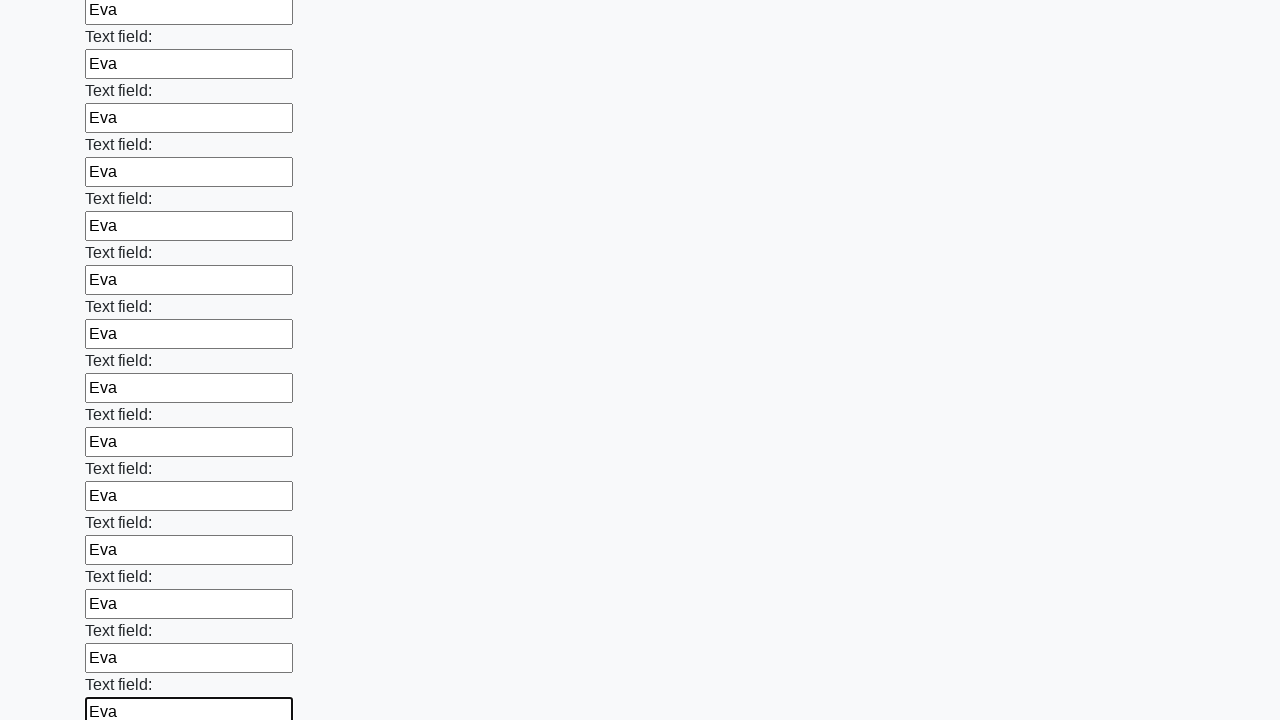

Filled input field with 'Eva' on input >> nth=58
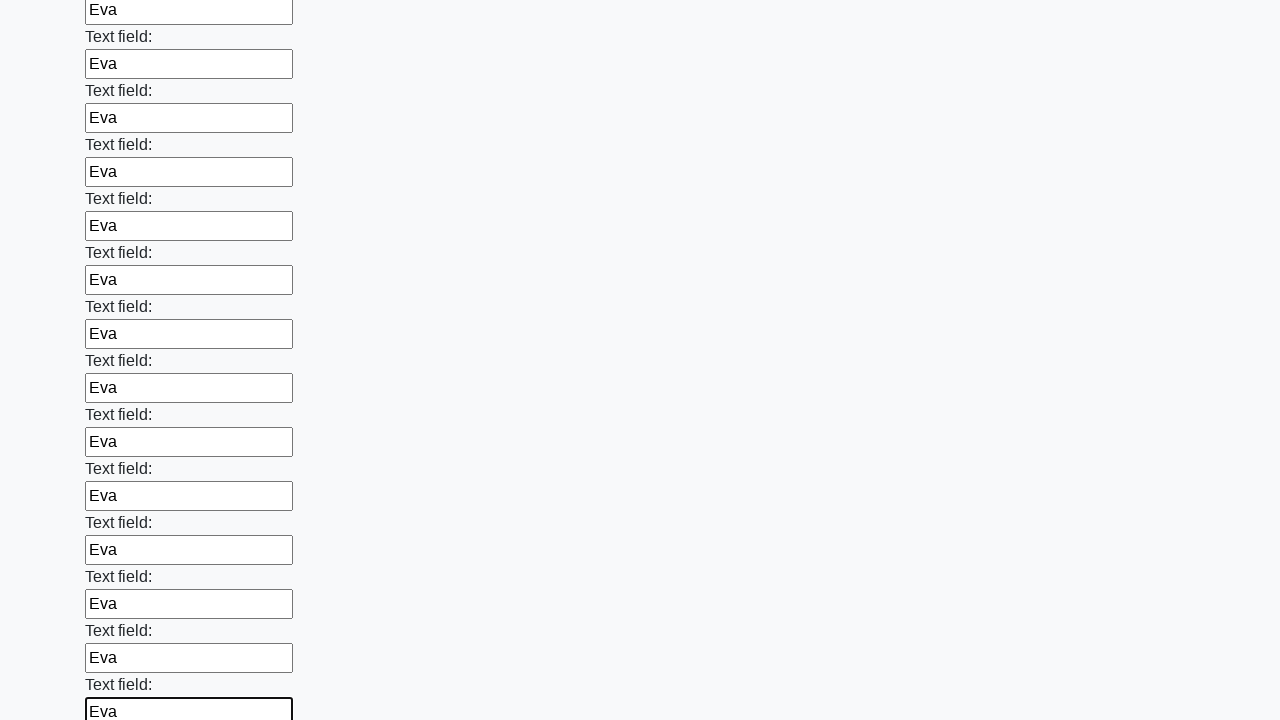

Filled input field with 'Eva' on input >> nth=59
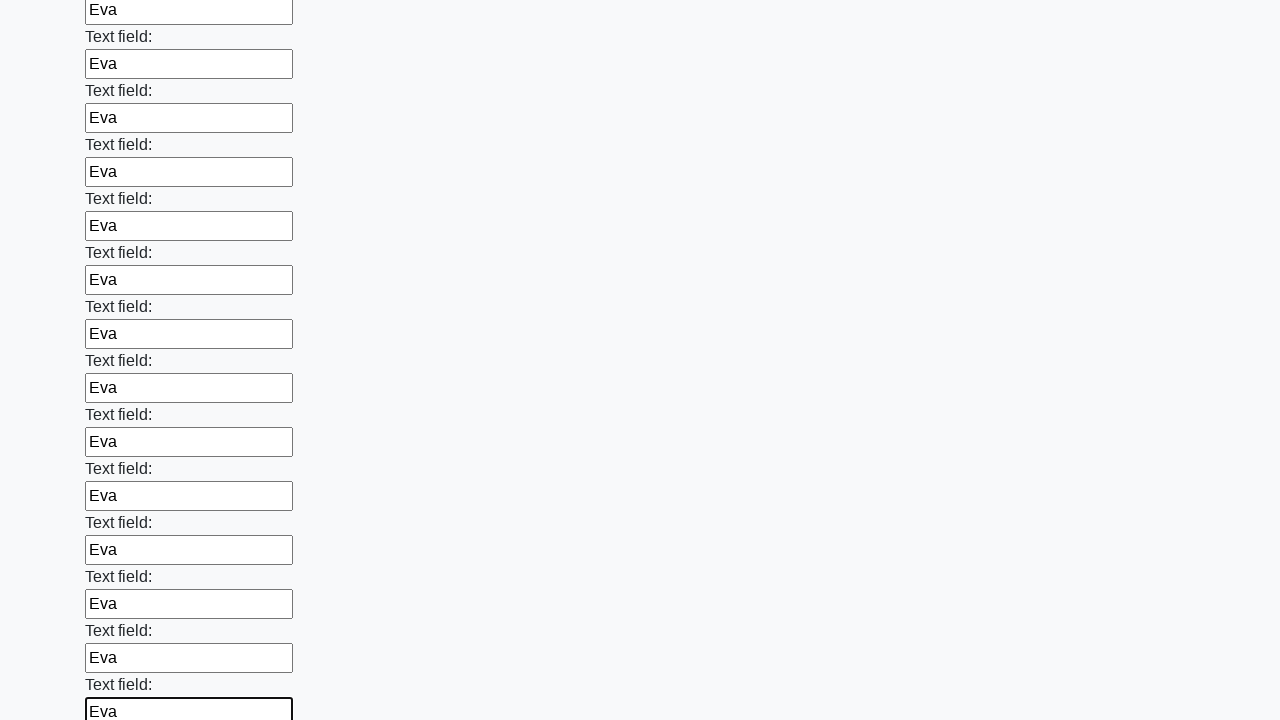

Filled input field with 'Eva' on input >> nth=60
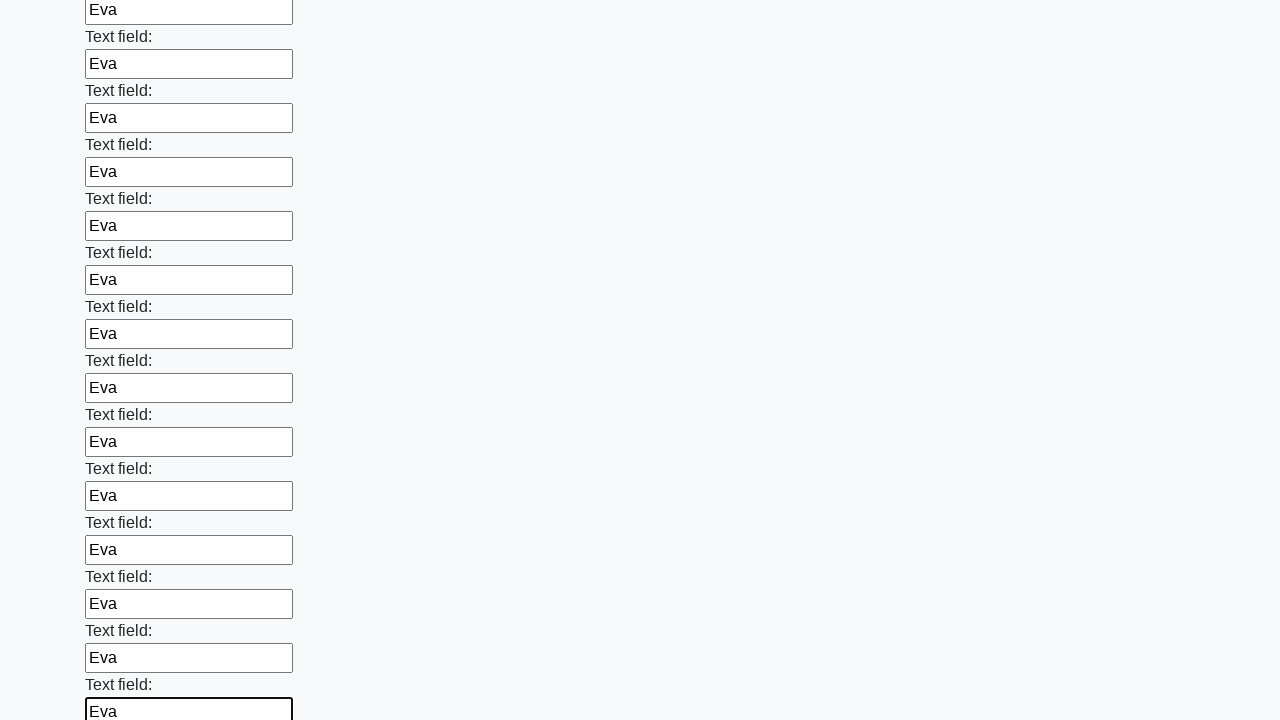

Filled input field with 'Eva' on input >> nth=61
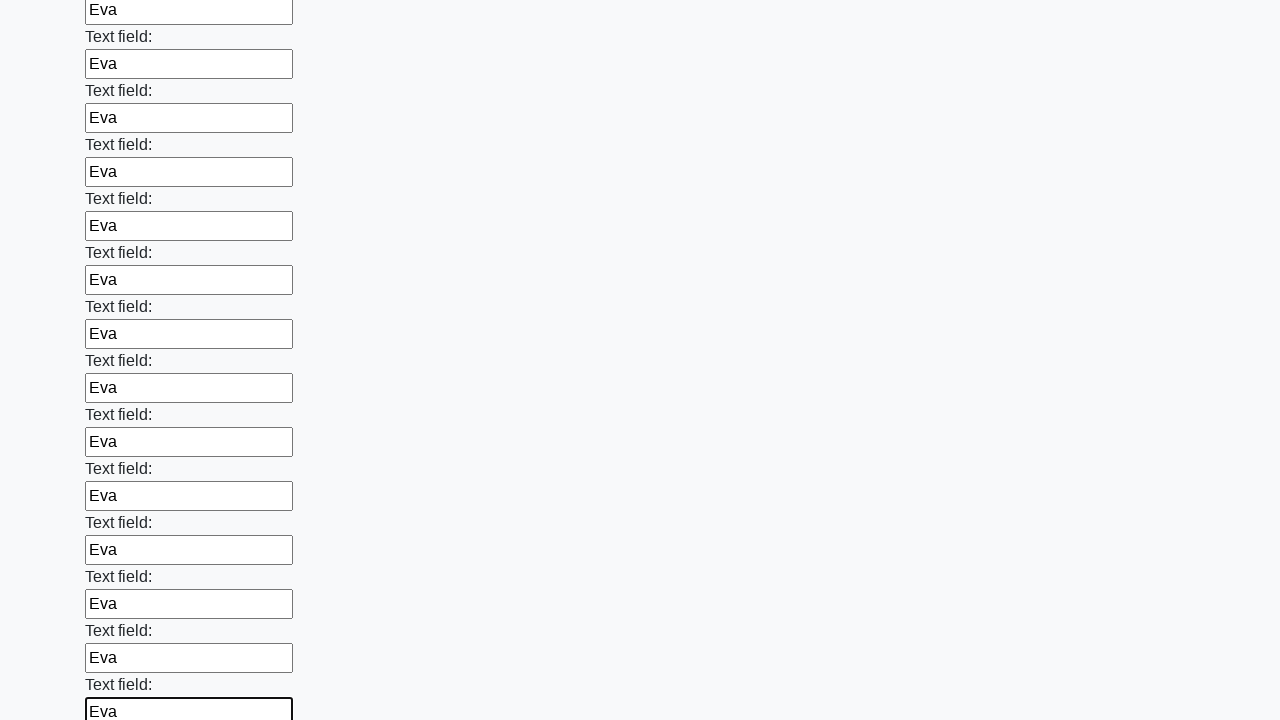

Filled input field with 'Eva' on input >> nth=62
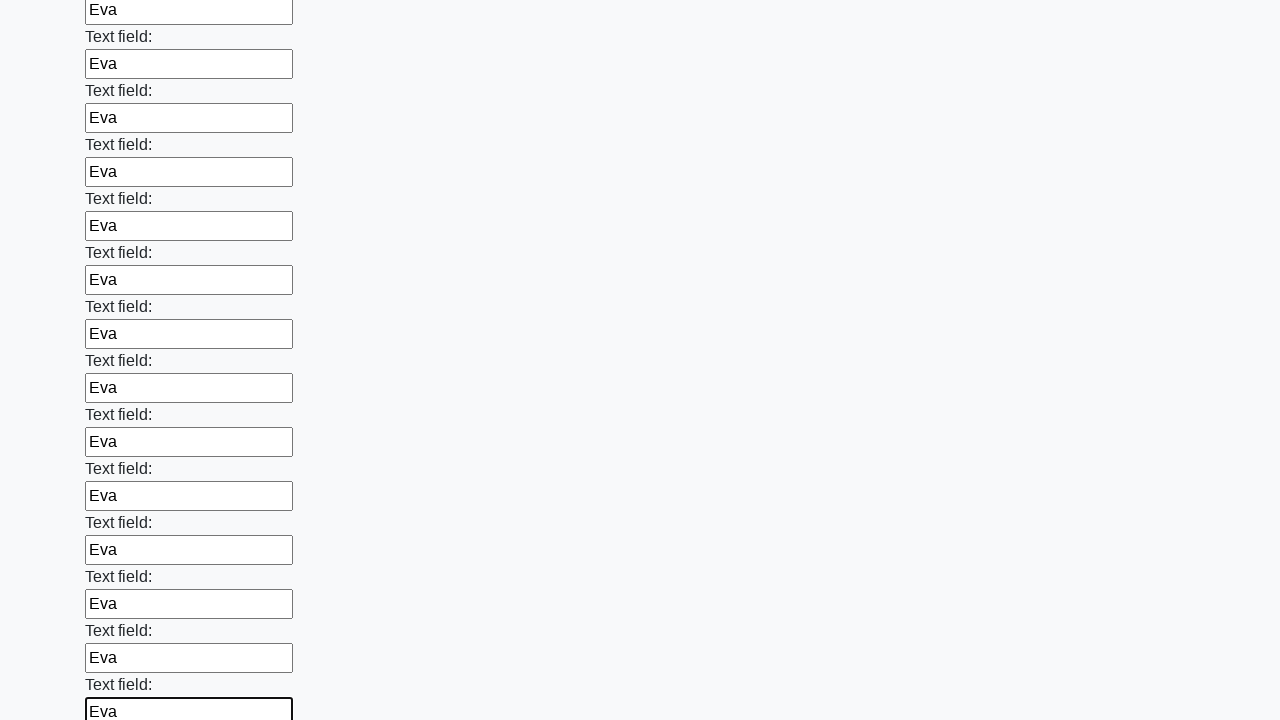

Filled input field with 'Eva' on input >> nth=63
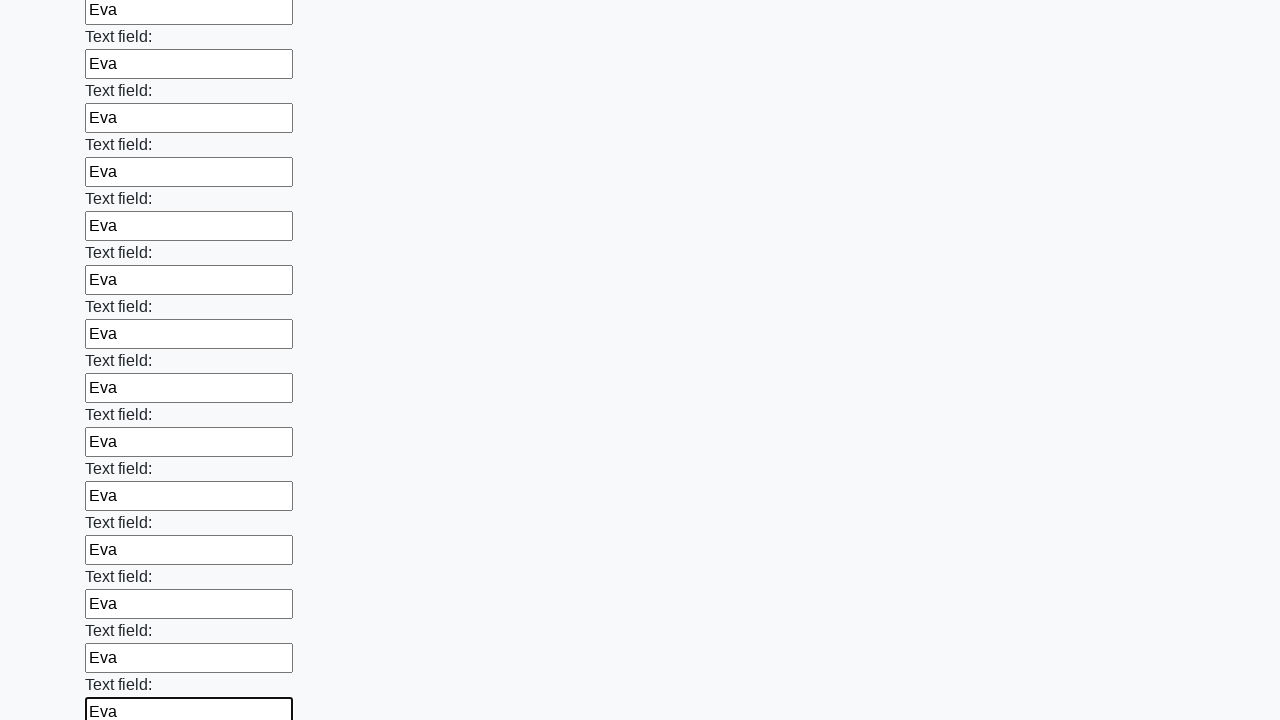

Filled input field with 'Eva' on input >> nth=64
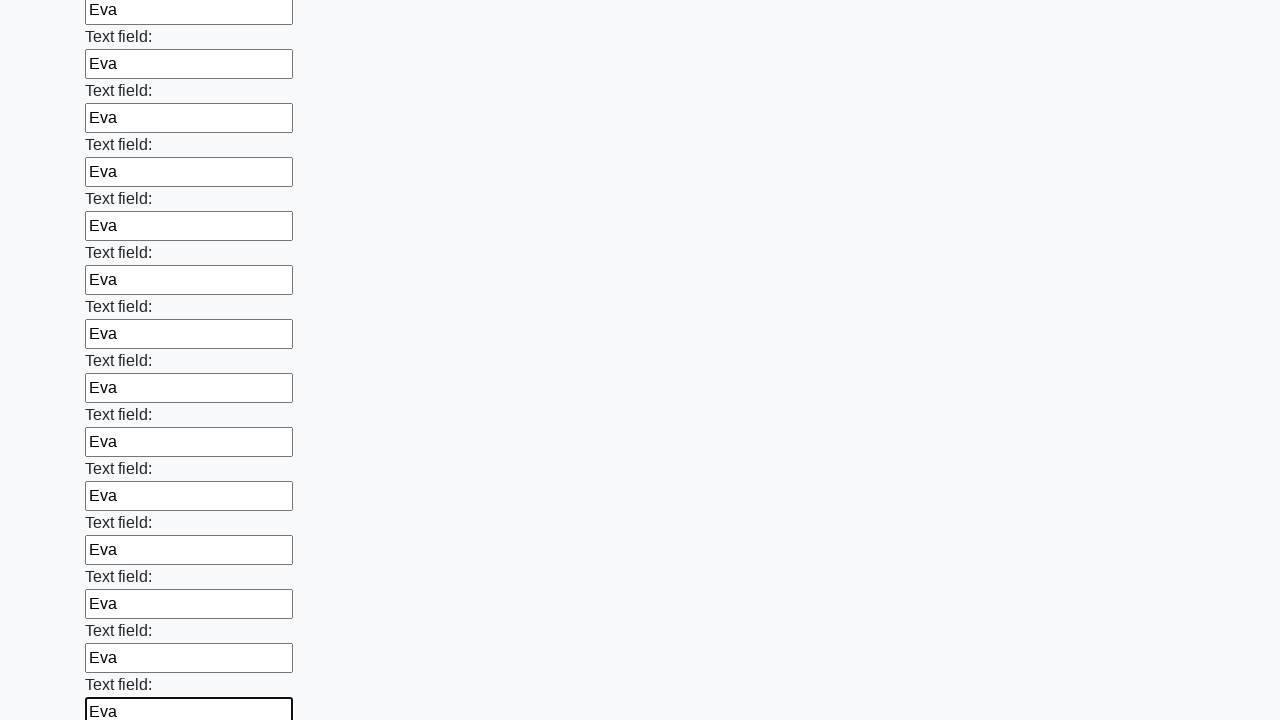

Filled input field with 'Eva' on input >> nth=65
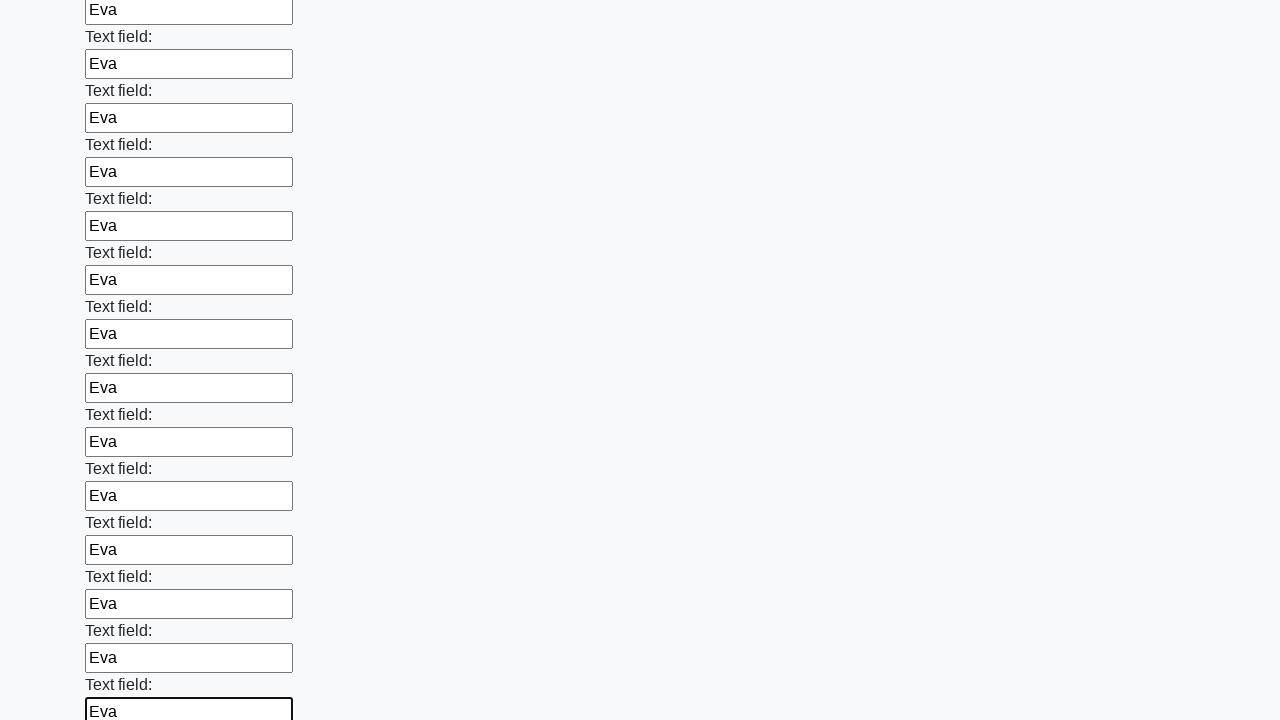

Filled input field with 'Eva' on input >> nth=66
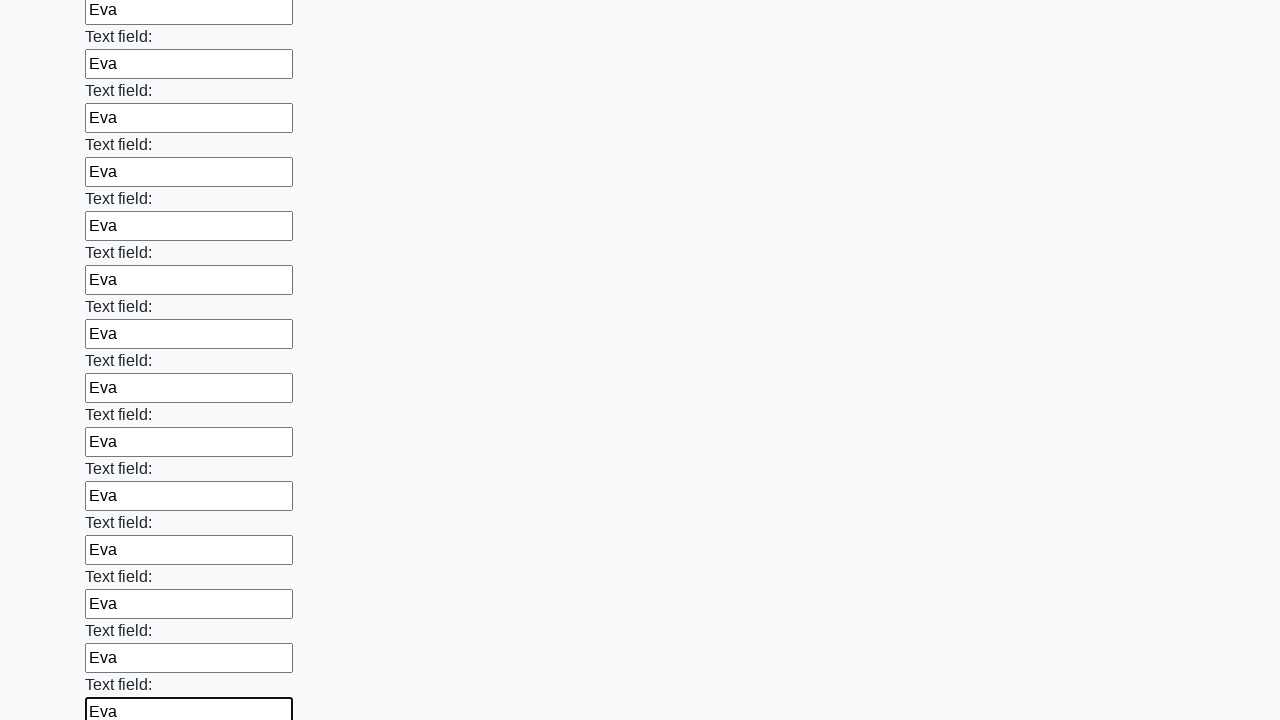

Filled input field with 'Eva' on input >> nth=67
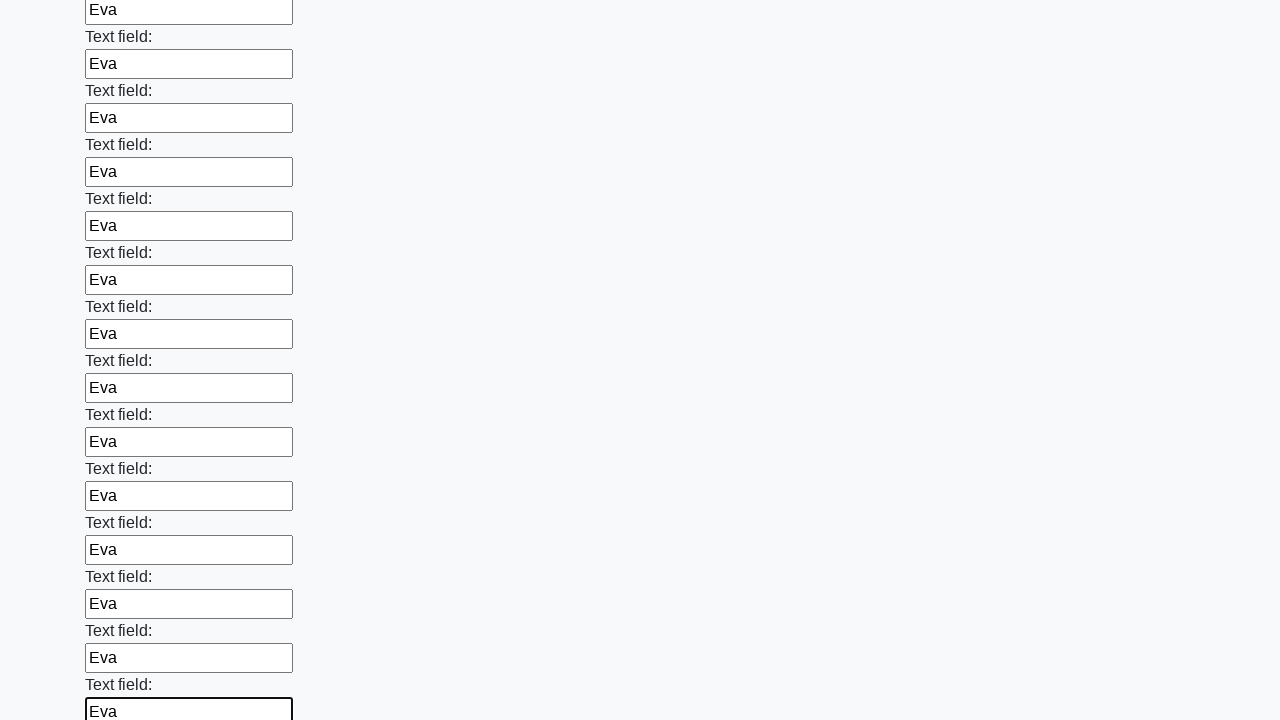

Filled input field with 'Eva' on input >> nth=68
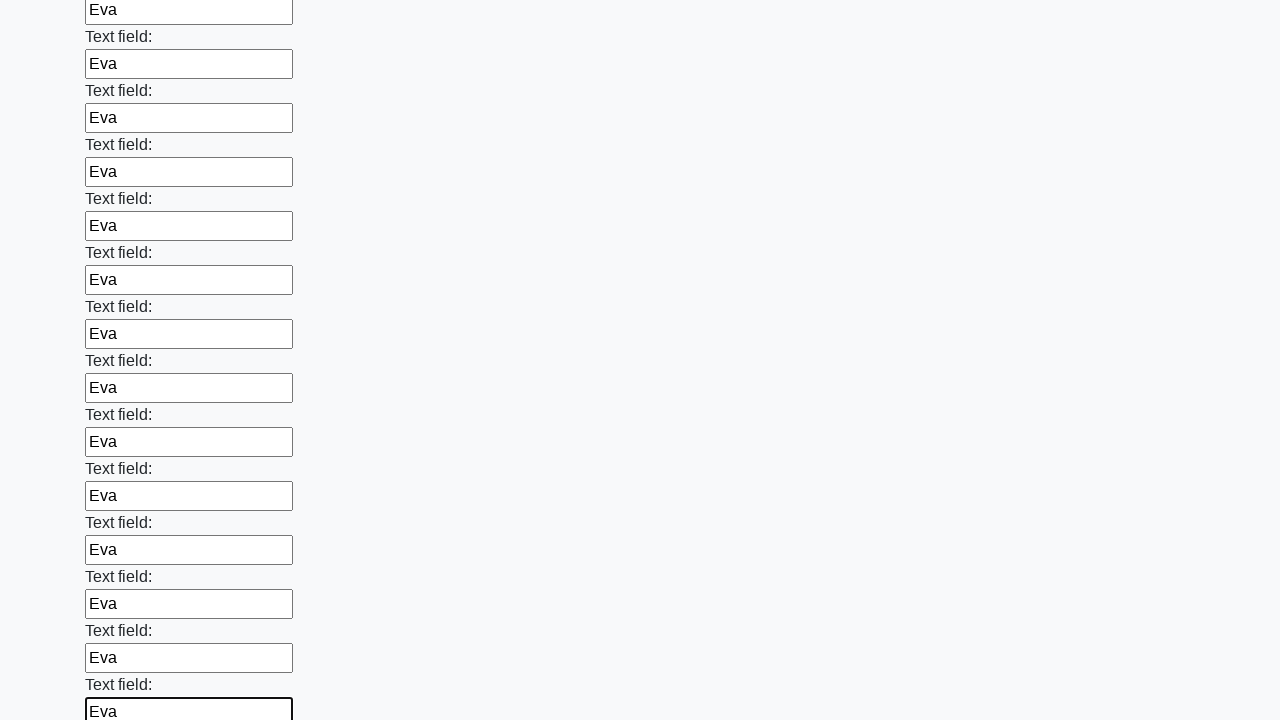

Filled input field with 'Eva' on input >> nth=69
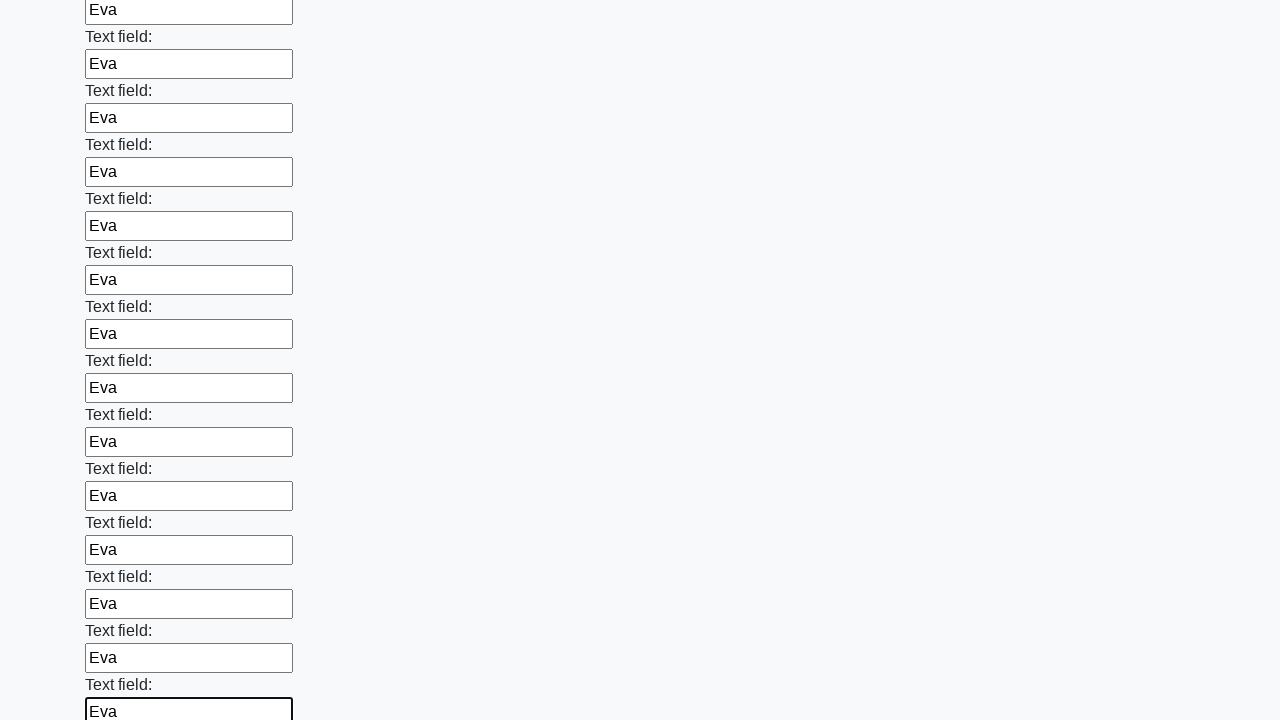

Filled input field with 'Eva' on input >> nth=70
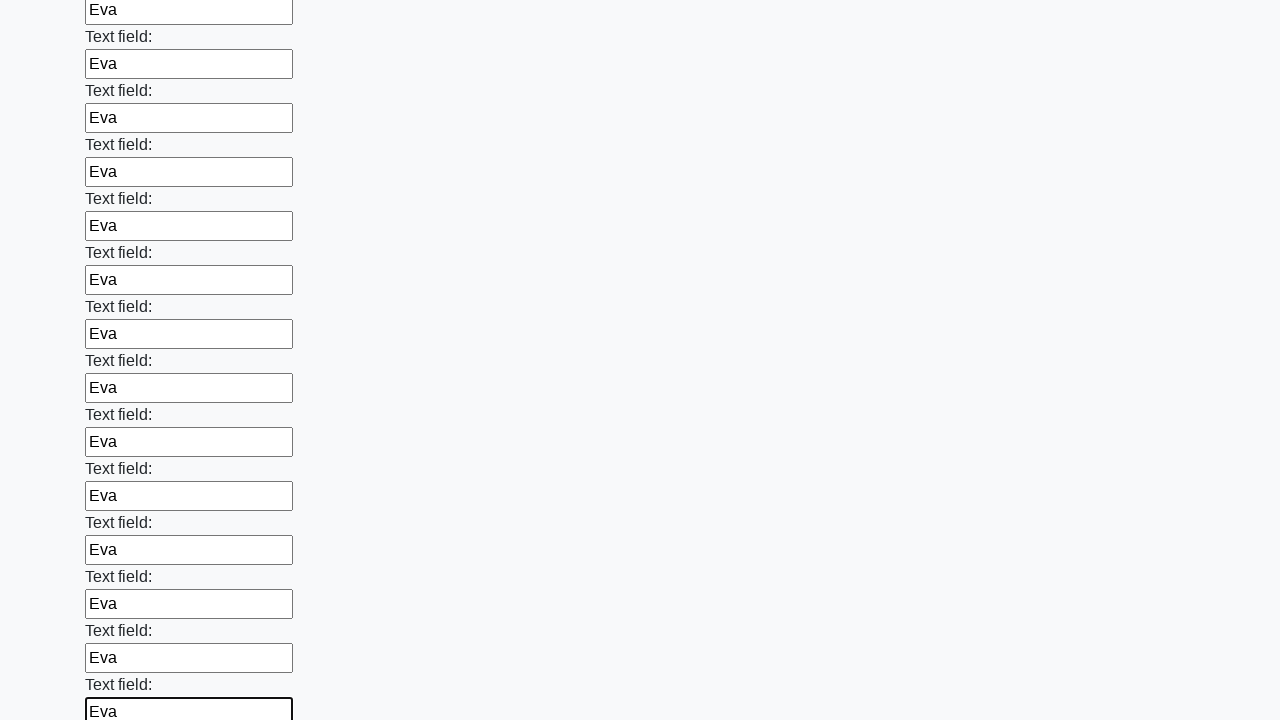

Filled input field with 'Eva' on input >> nth=71
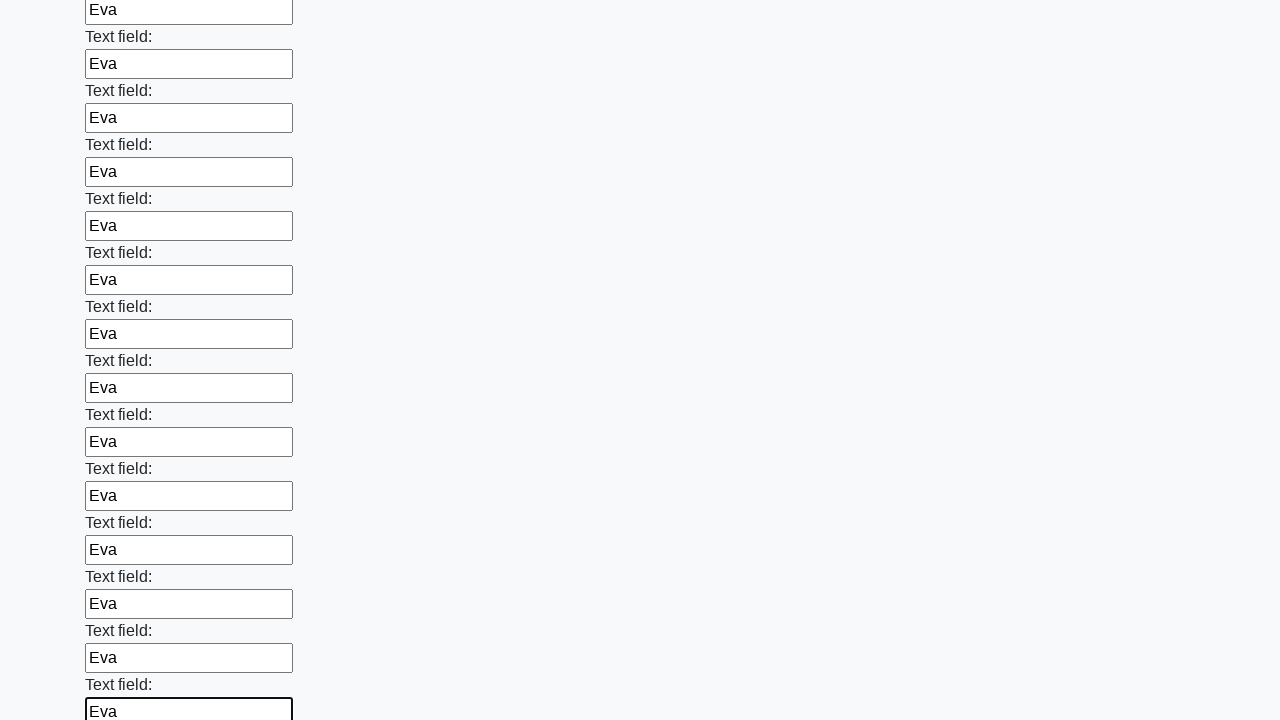

Filled input field with 'Eva' on input >> nth=72
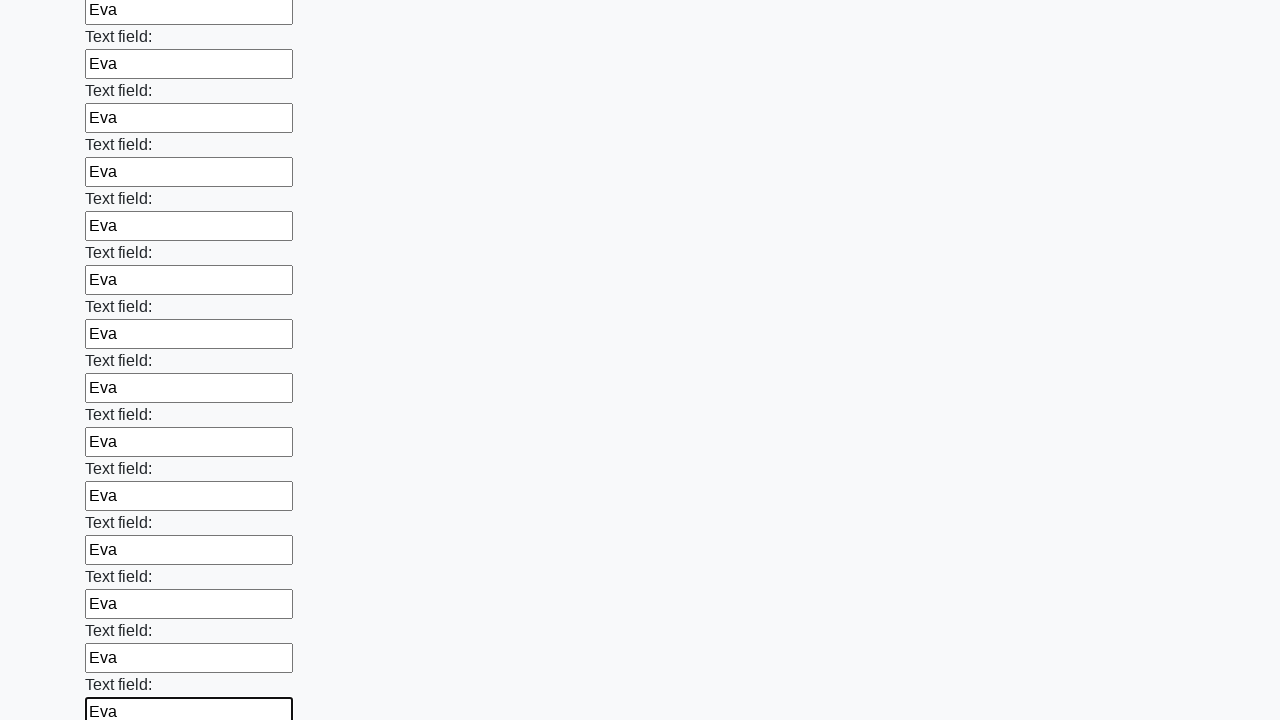

Filled input field with 'Eva' on input >> nth=73
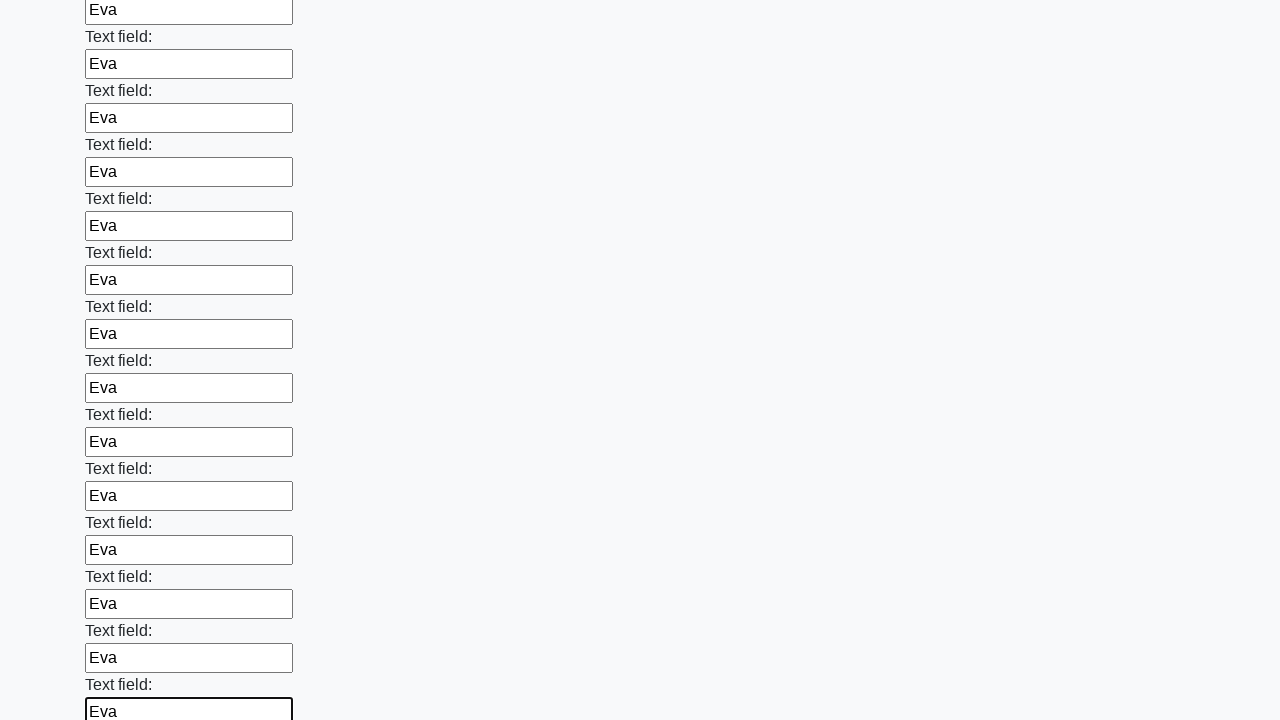

Filled input field with 'Eva' on input >> nth=74
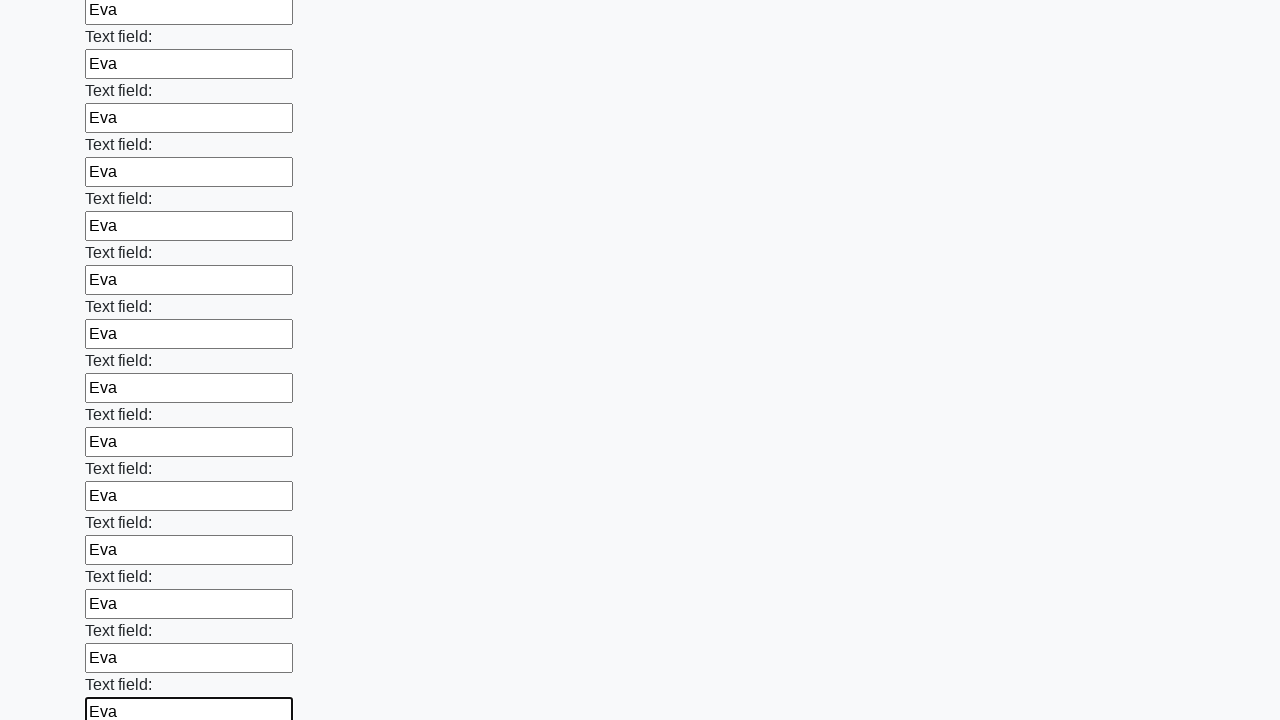

Filled input field with 'Eva' on input >> nth=75
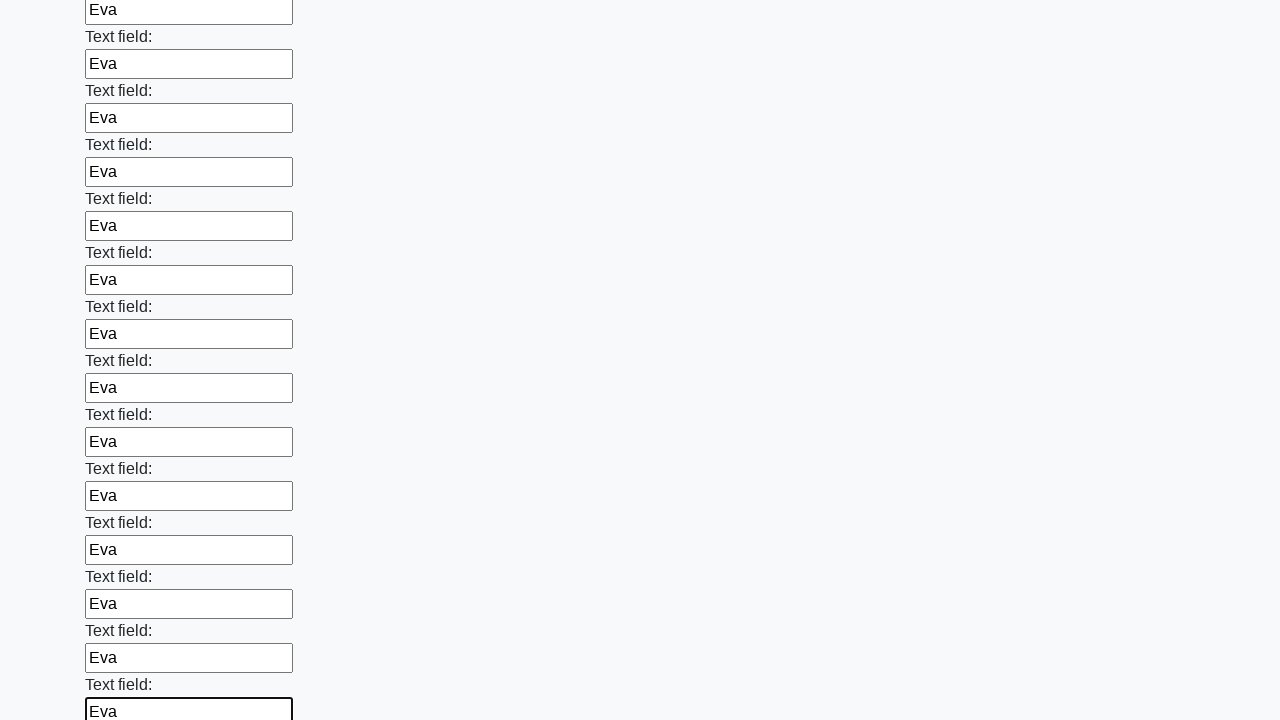

Filled input field with 'Eva' on input >> nth=76
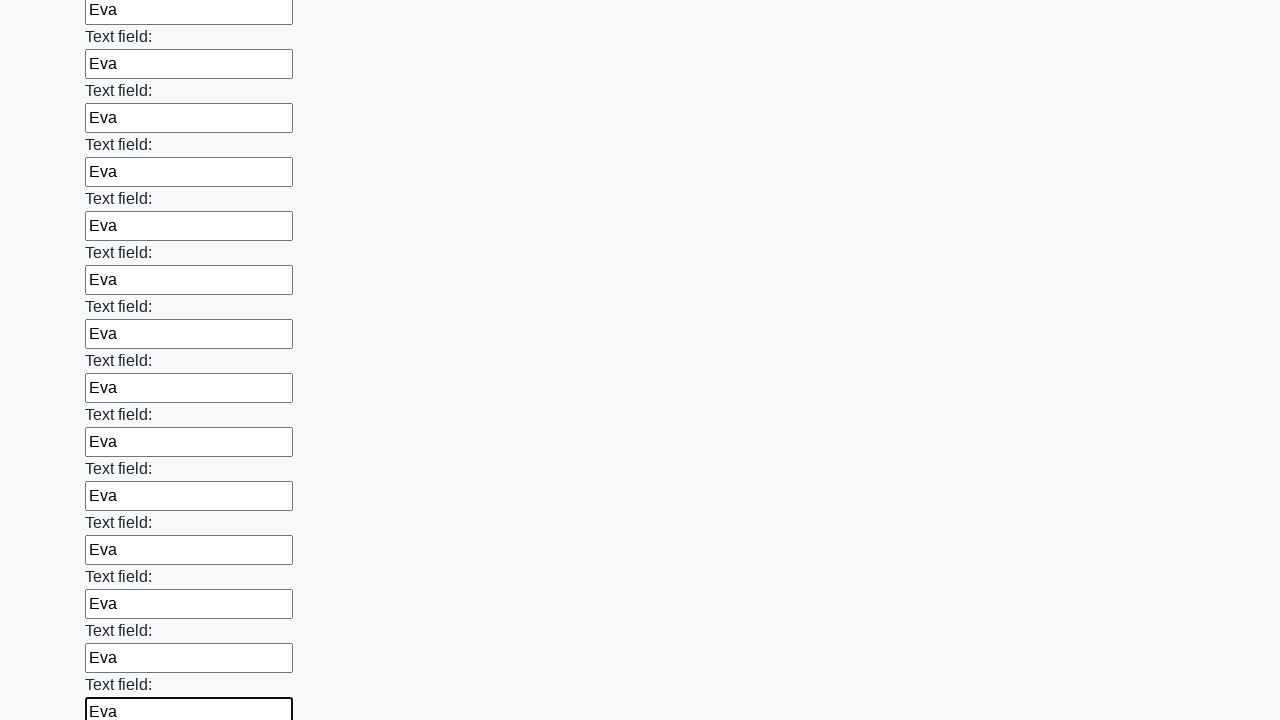

Filled input field with 'Eva' on input >> nth=77
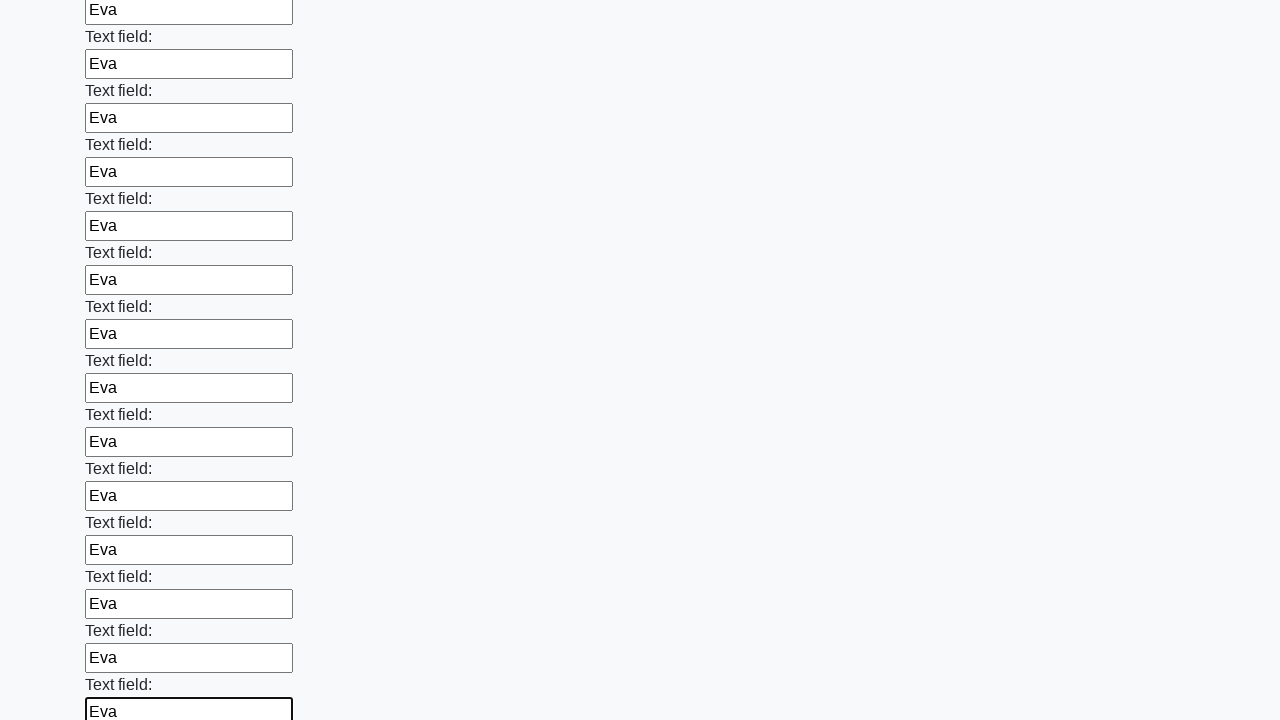

Filled input field with 'Eva' on input >> nth=78
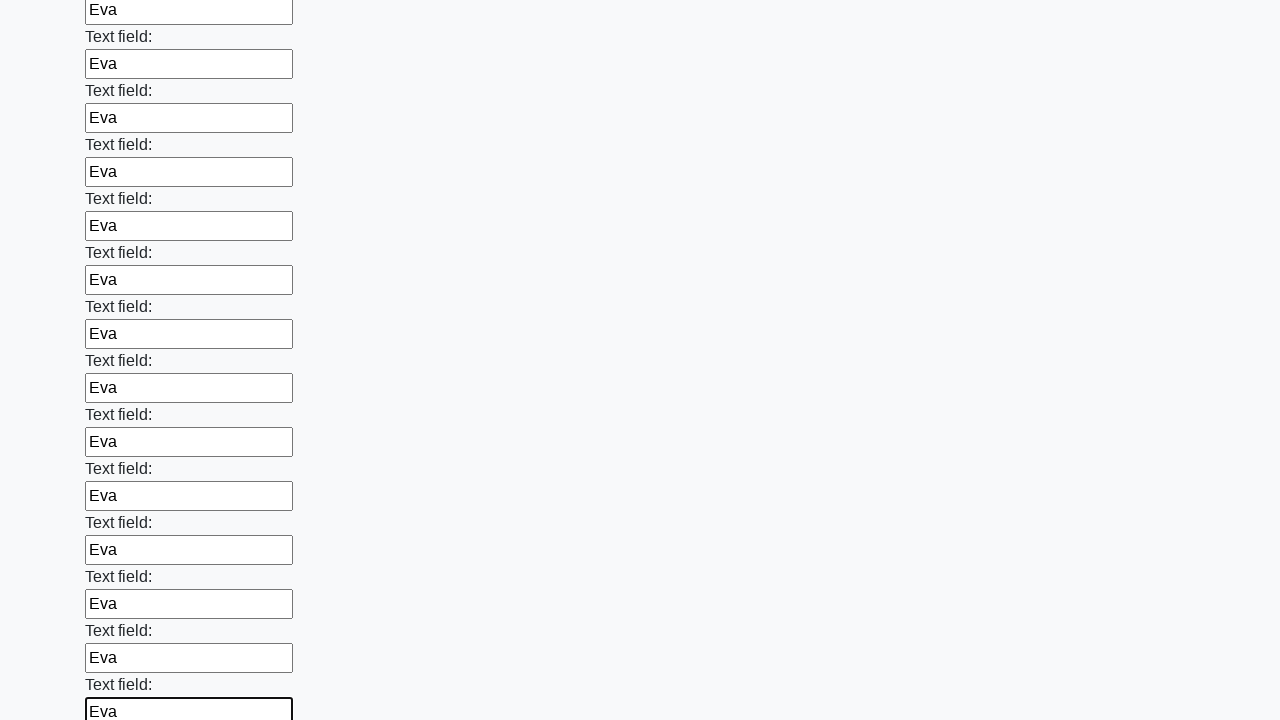

Filled input field with 'Eva' on input >> nth=79
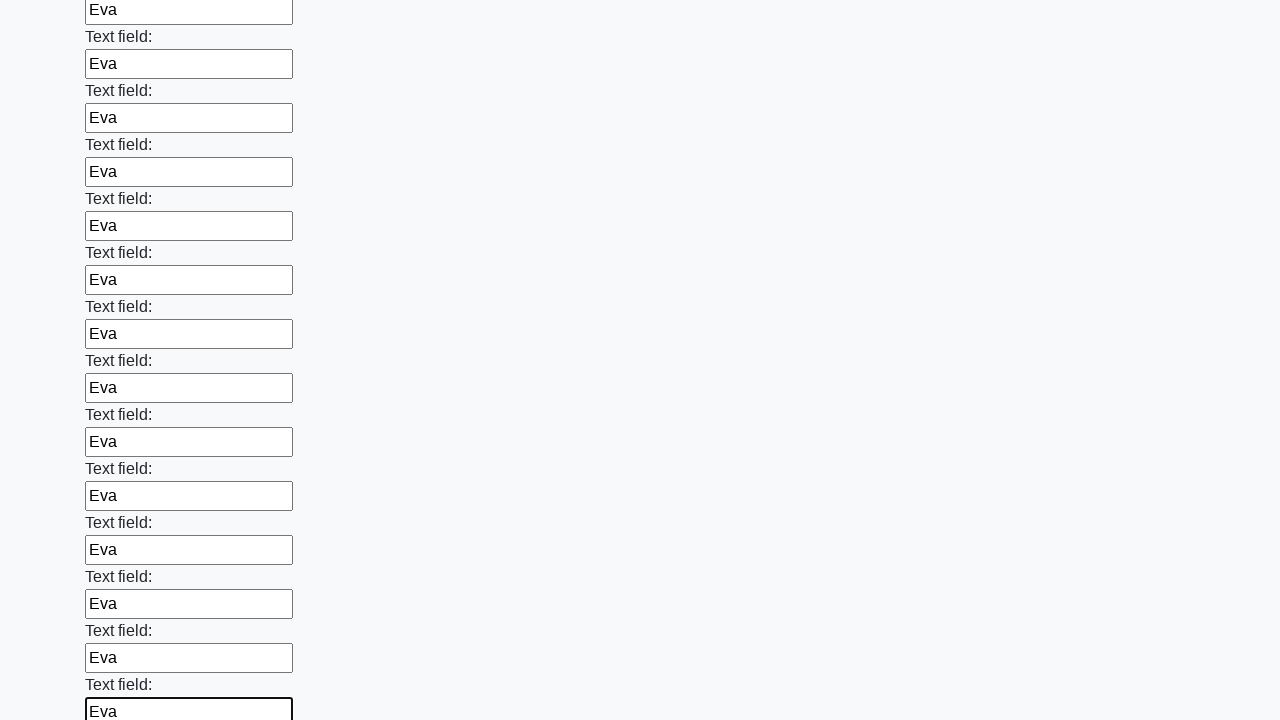

Filled input field with 'Eva' on input >> nth=80
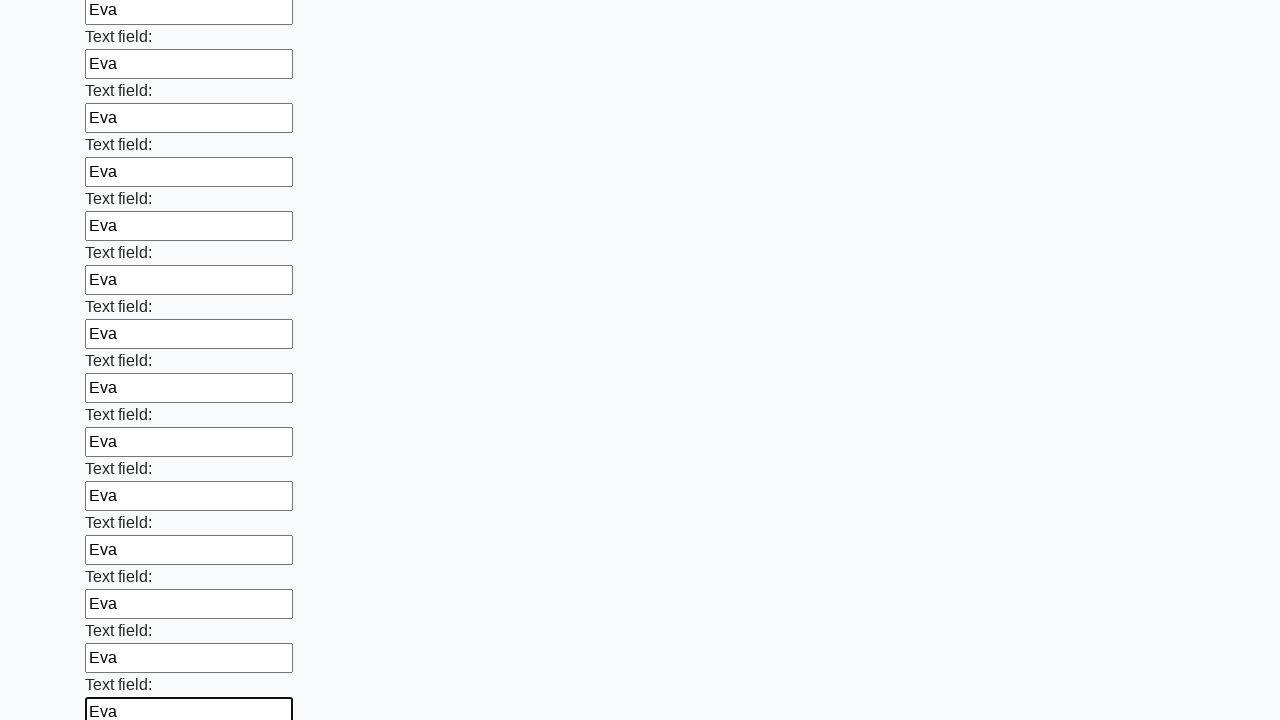

Filled input field with 'Eva' on input >> nth=81
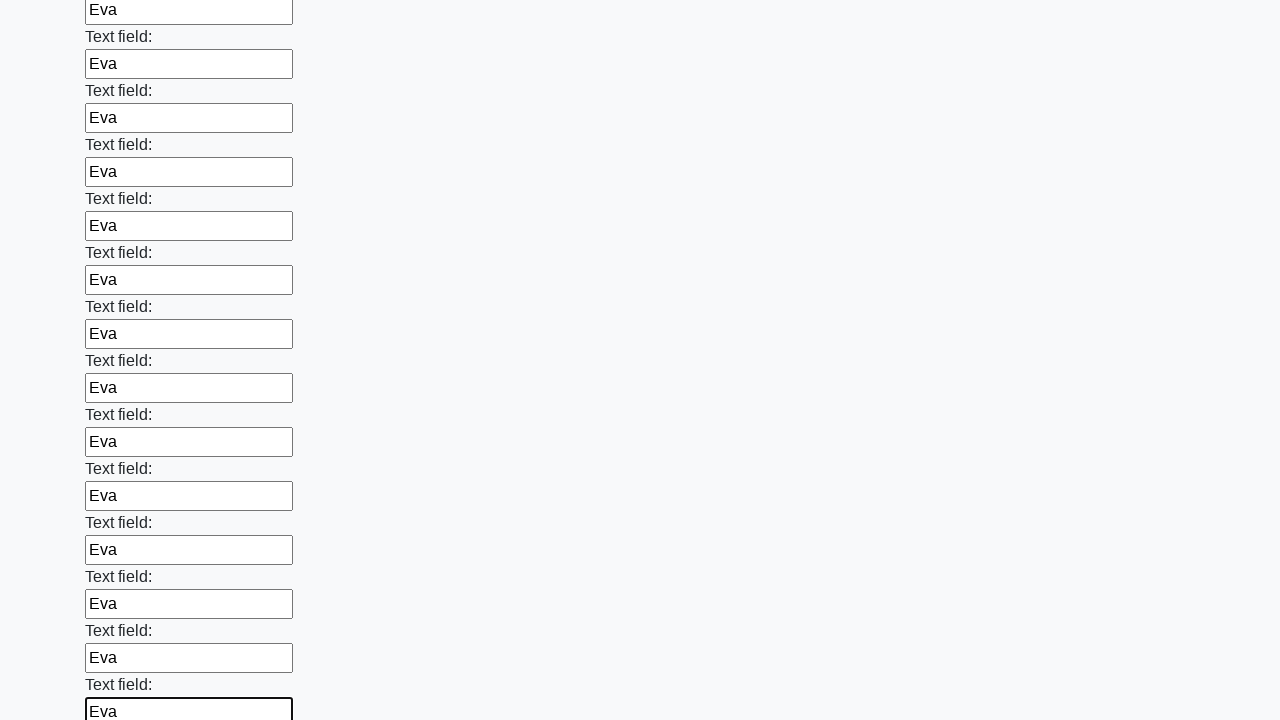

Filled input field with 'Eva' on input >> nth=82
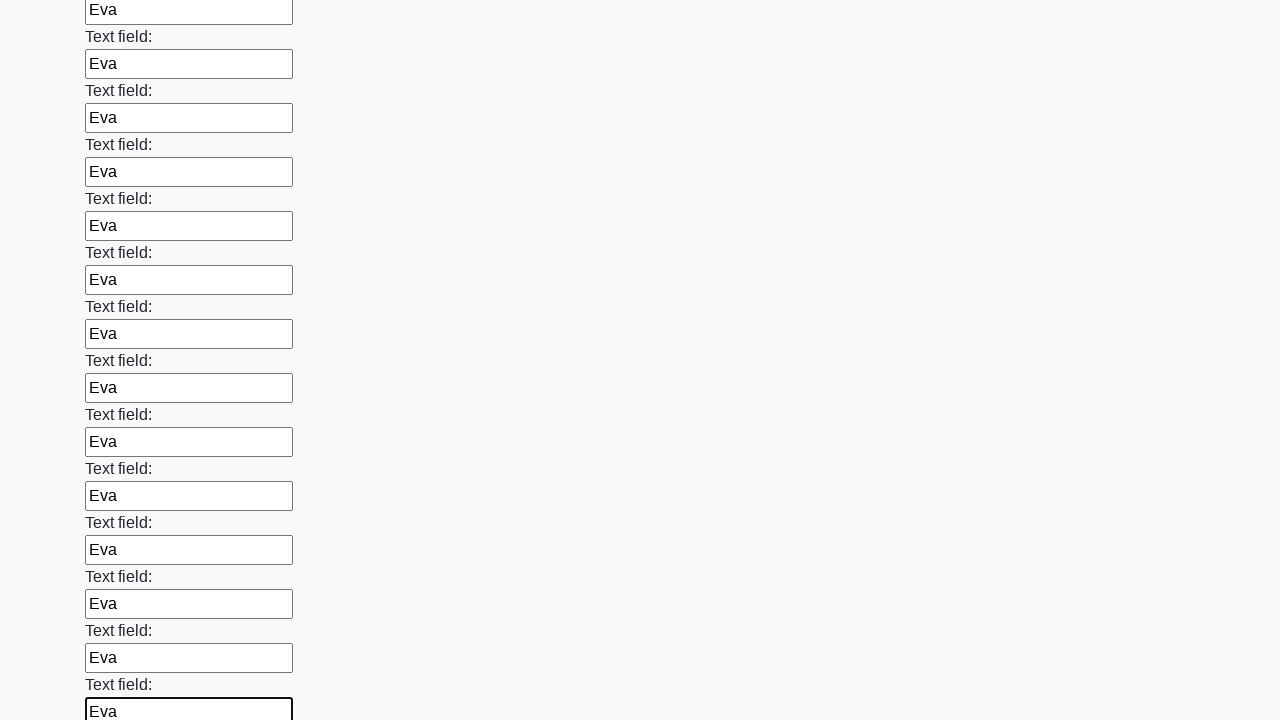

Filled input field with 'Eva' on input >> nth=83
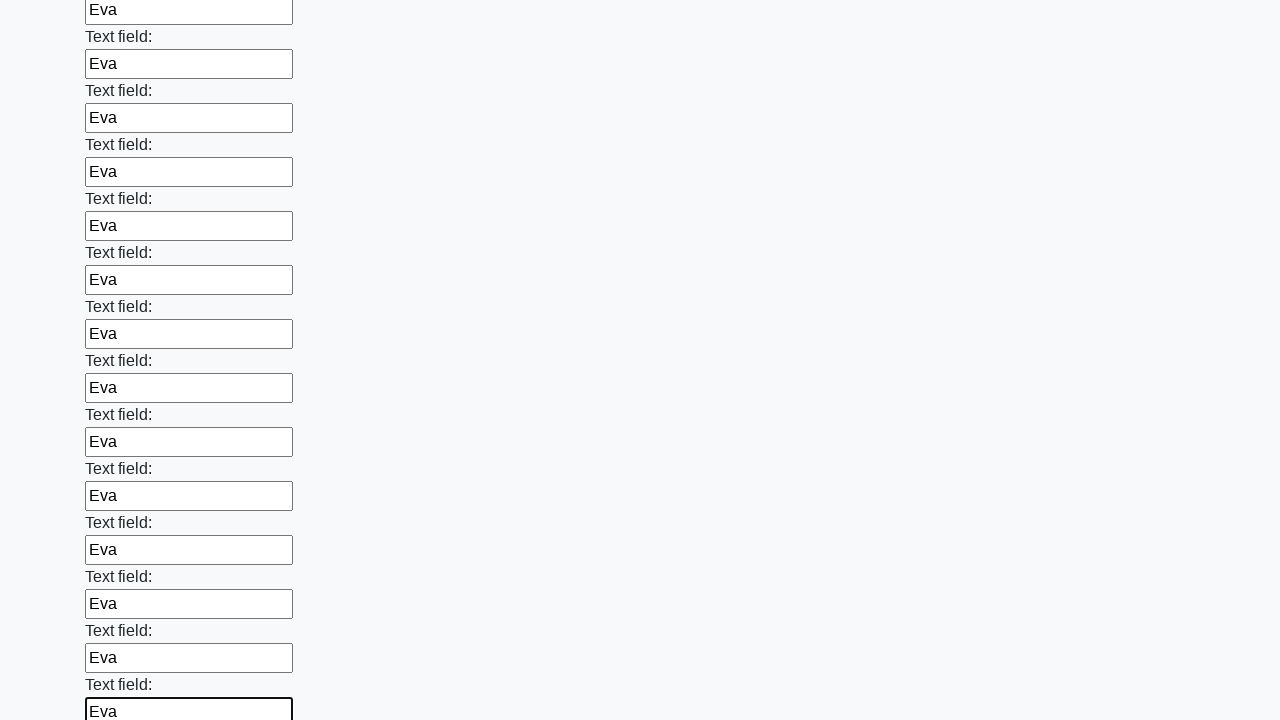

Filled input field with 'Eva' on input >> nth=84
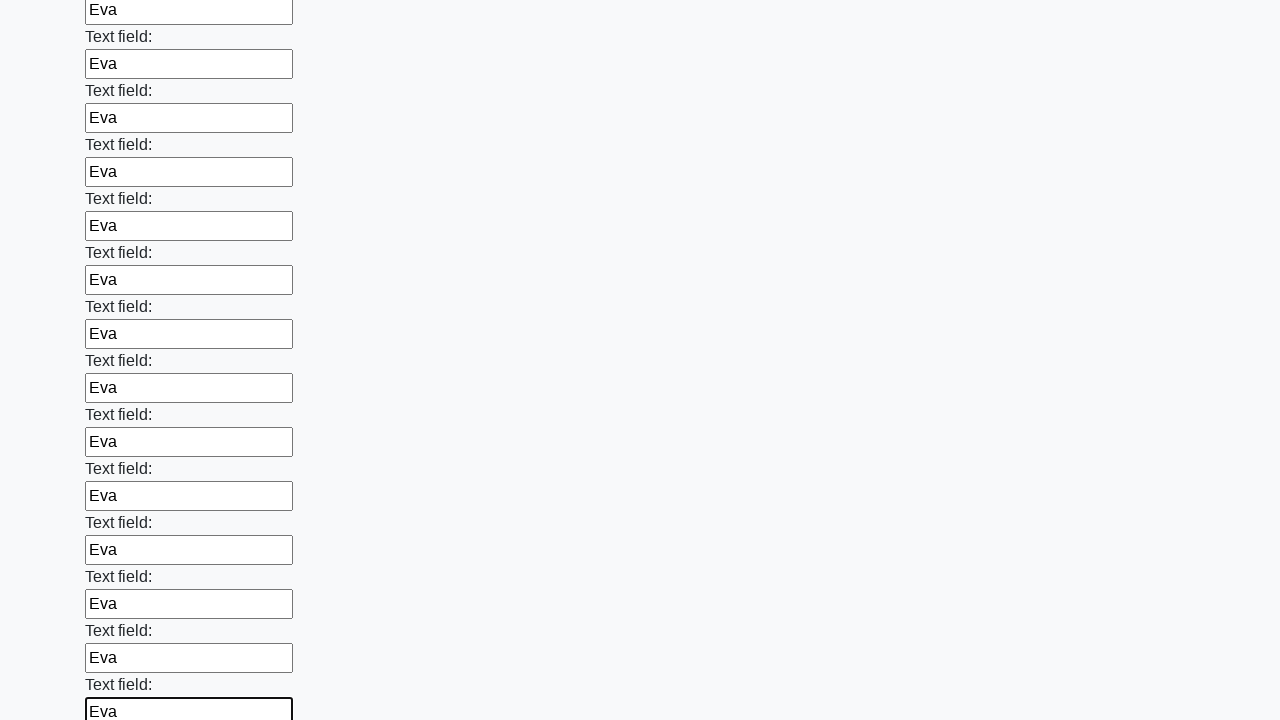

Filled input field with 'Eva' on input >> nth=85
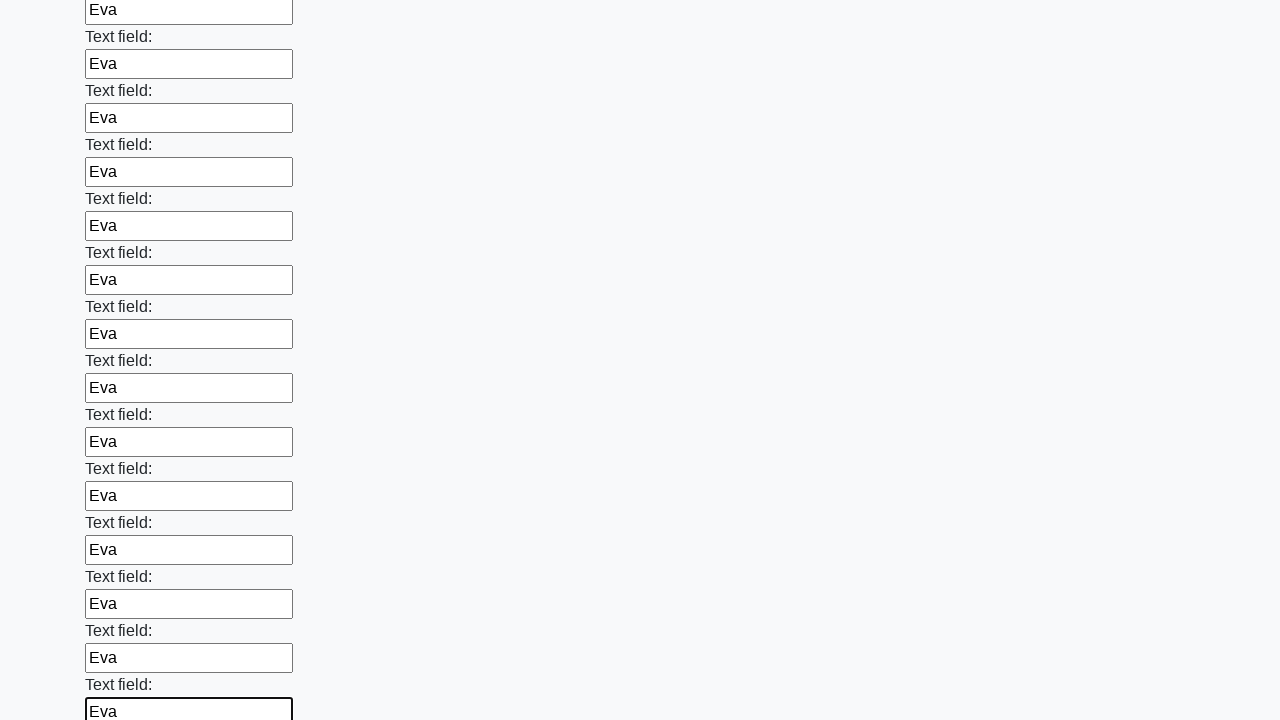

Filled input field with 'Eva' on input >> nth=86
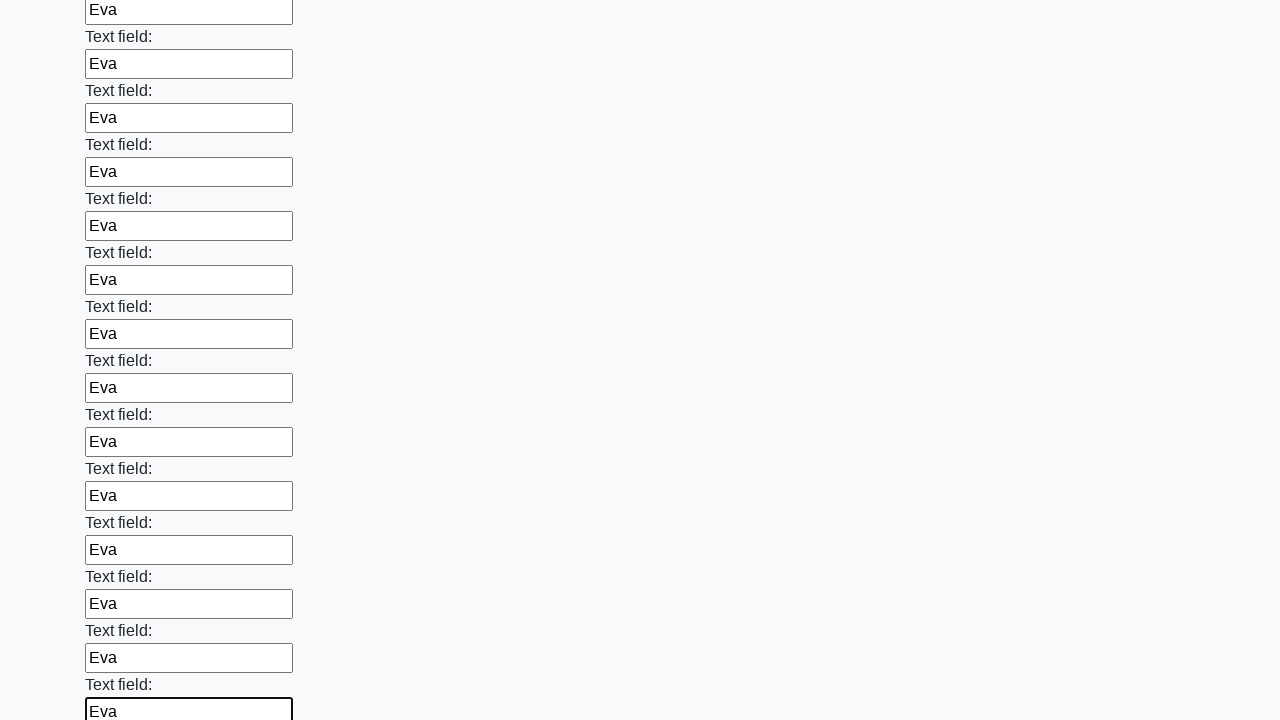

Filled input field with 'Eva' on input >> nth=87
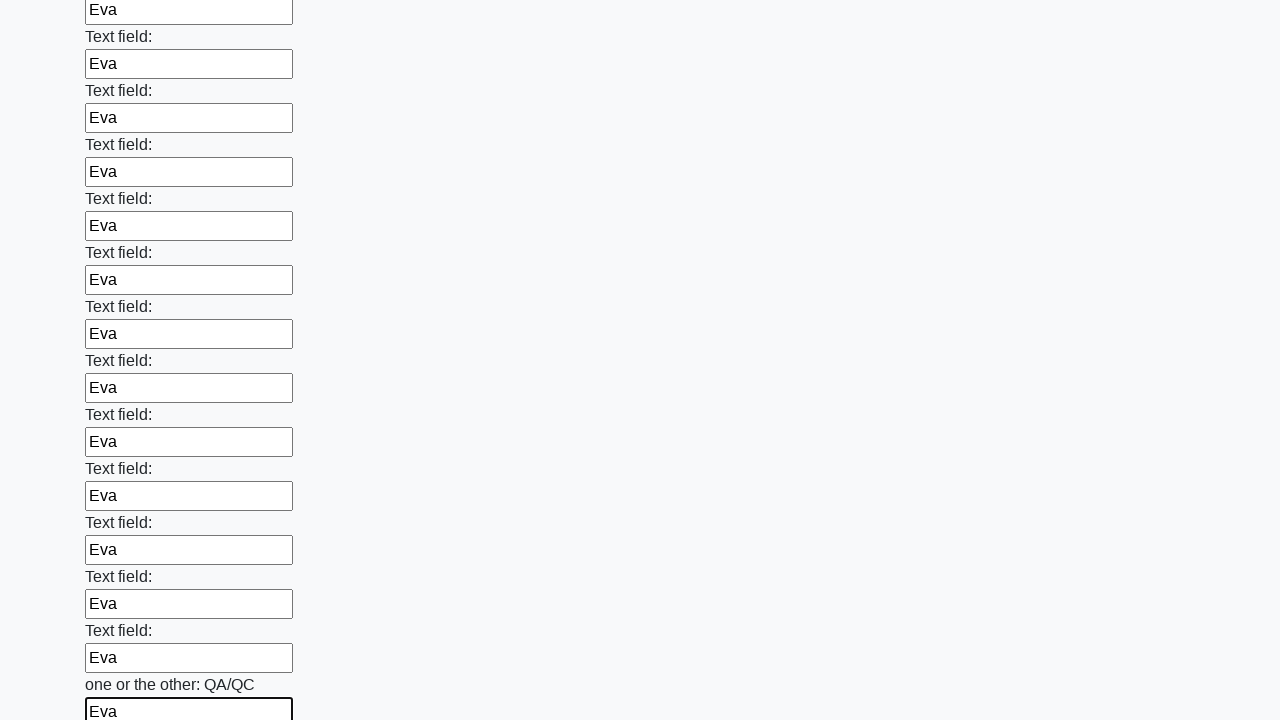

Filled input field with 'Eva' on input >> nth=88
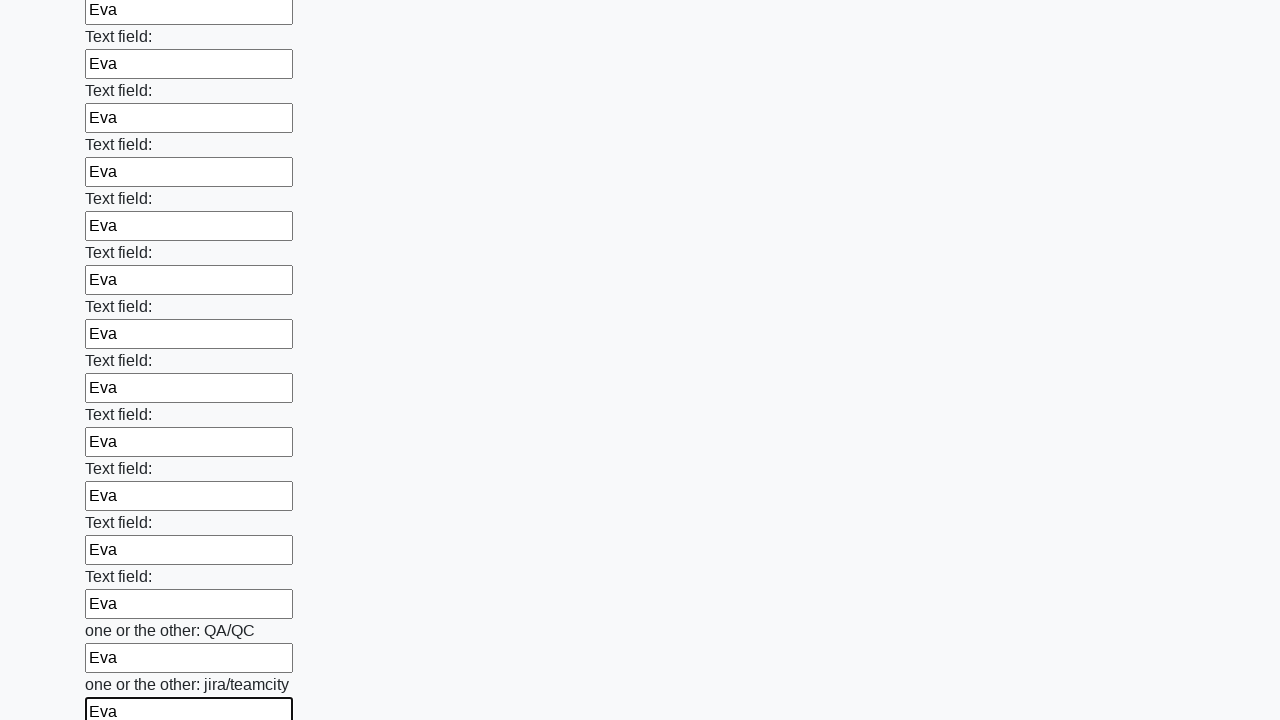

Filled input field with 'Eva' on input >> nth=89
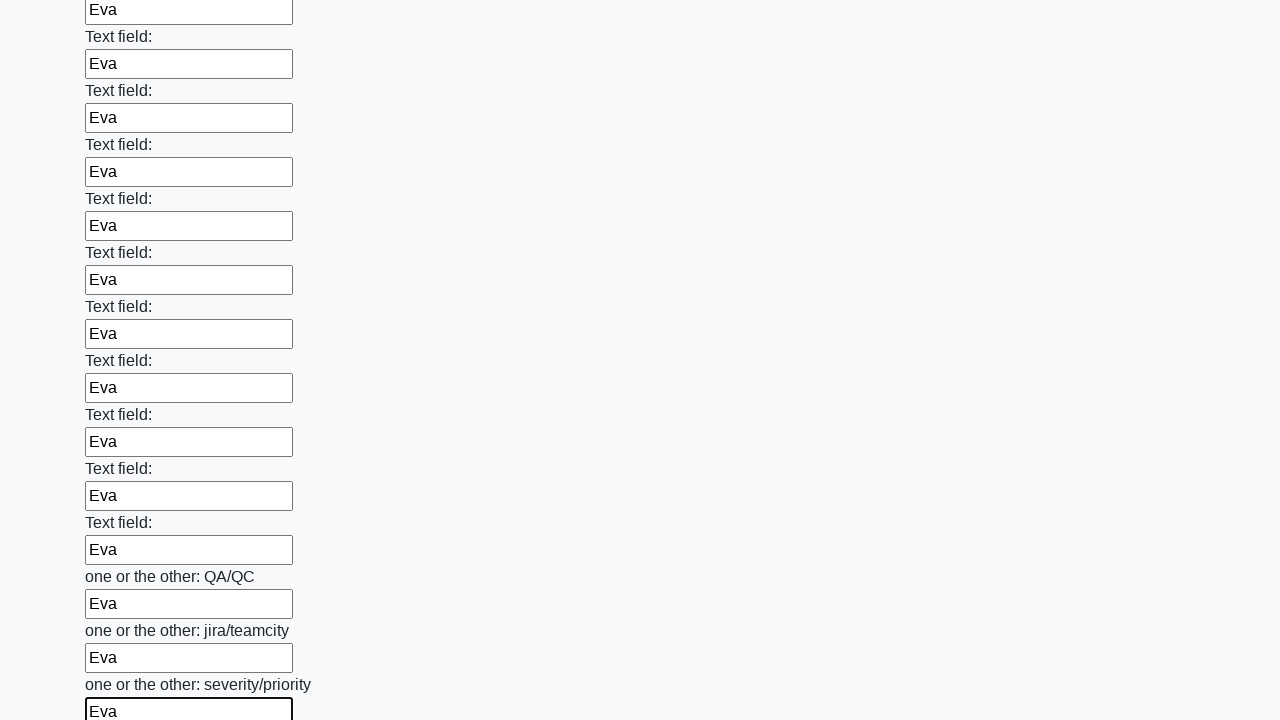

Filled input field with 'Eva' on input >> nth=90
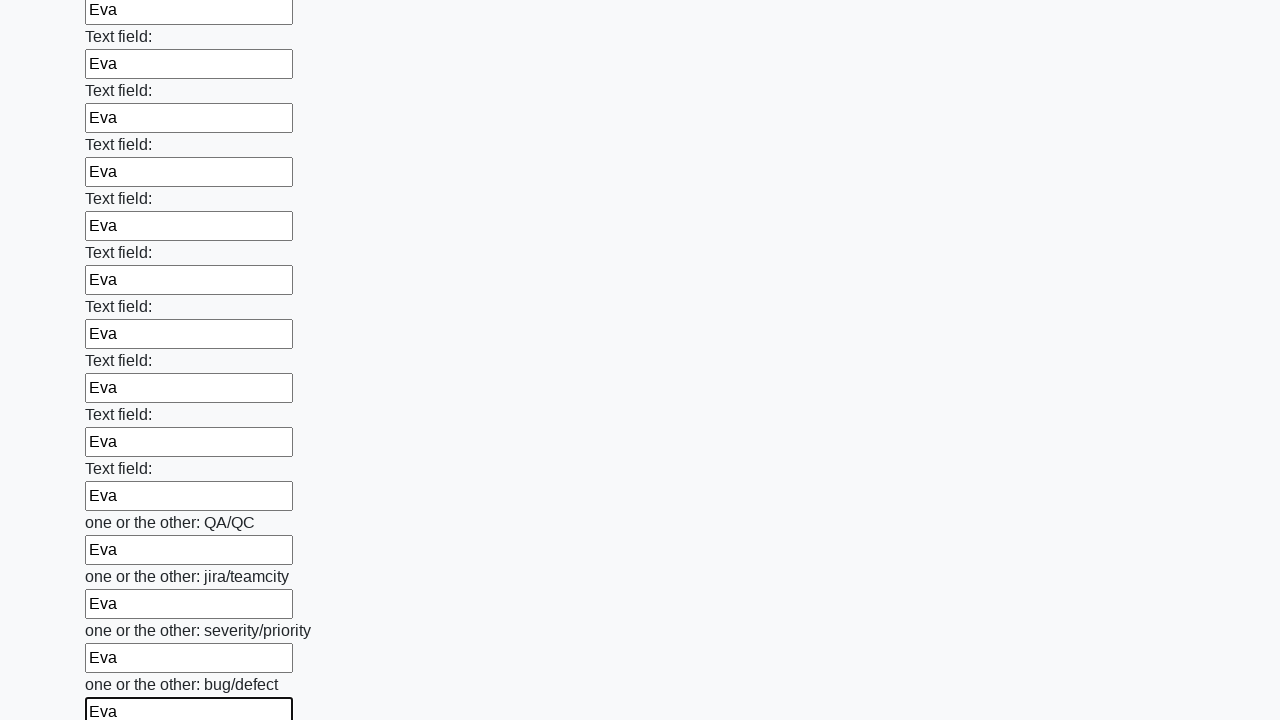

Filled input field with 'Eva' on input >> nth=91
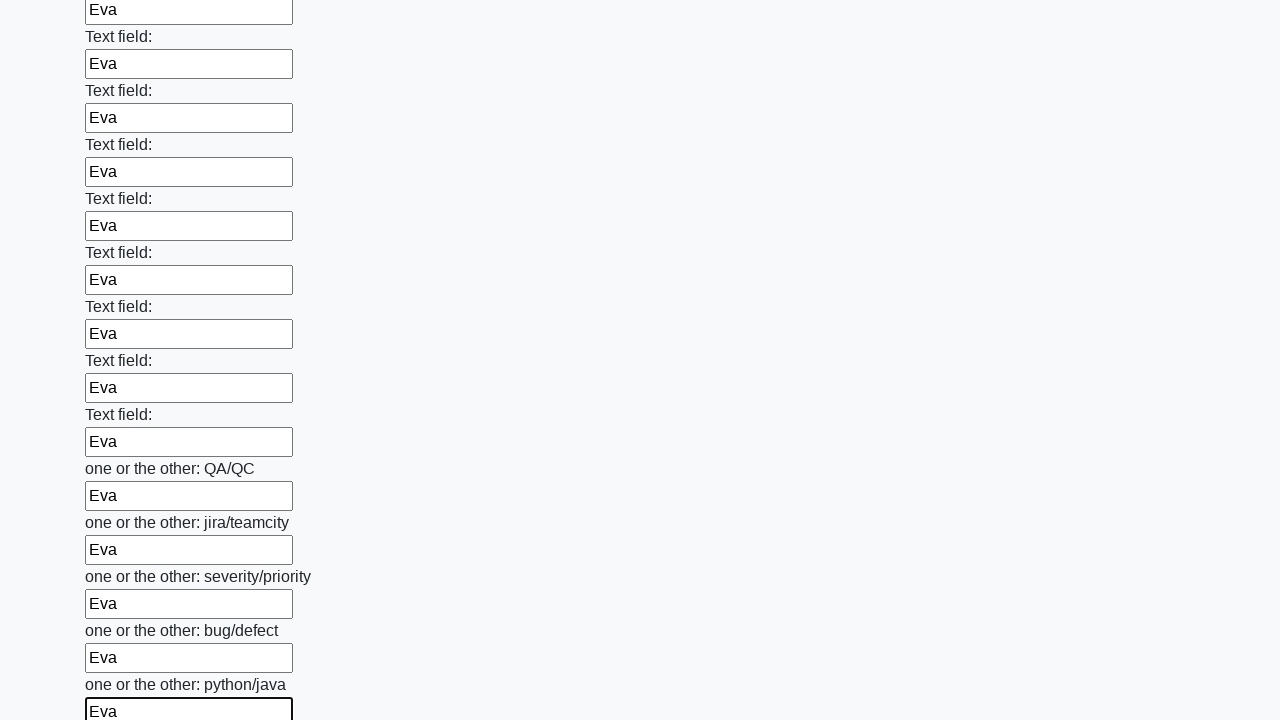

Filled input field with 'Eva' on input >> nth=92
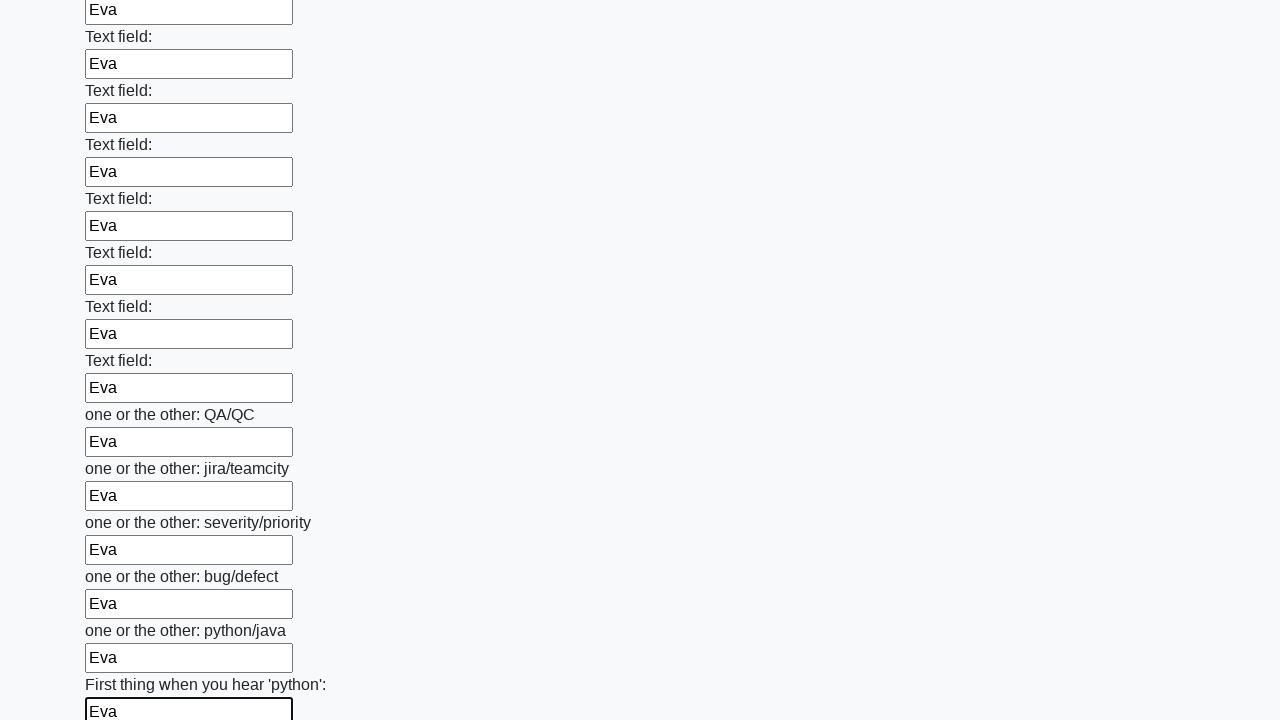

Filled input field with 'Eva' on input >> nth=93
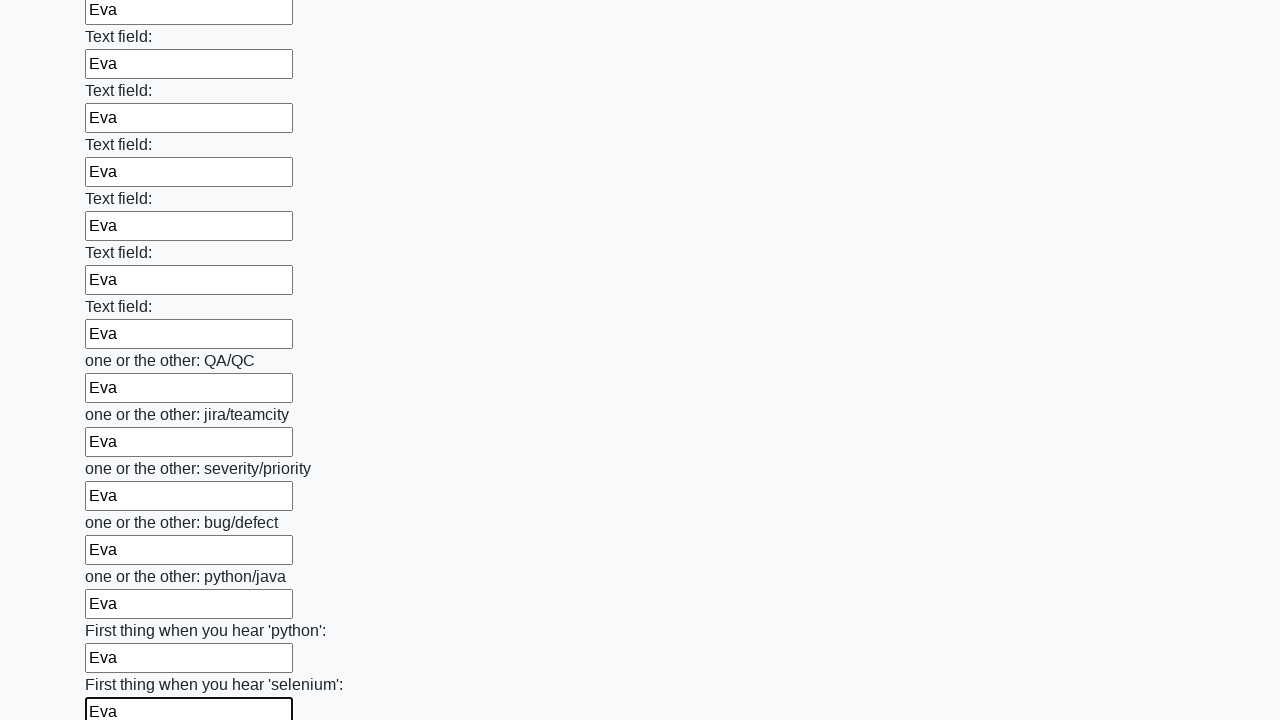

Filled input field with 'Eva' on input >> nth=94
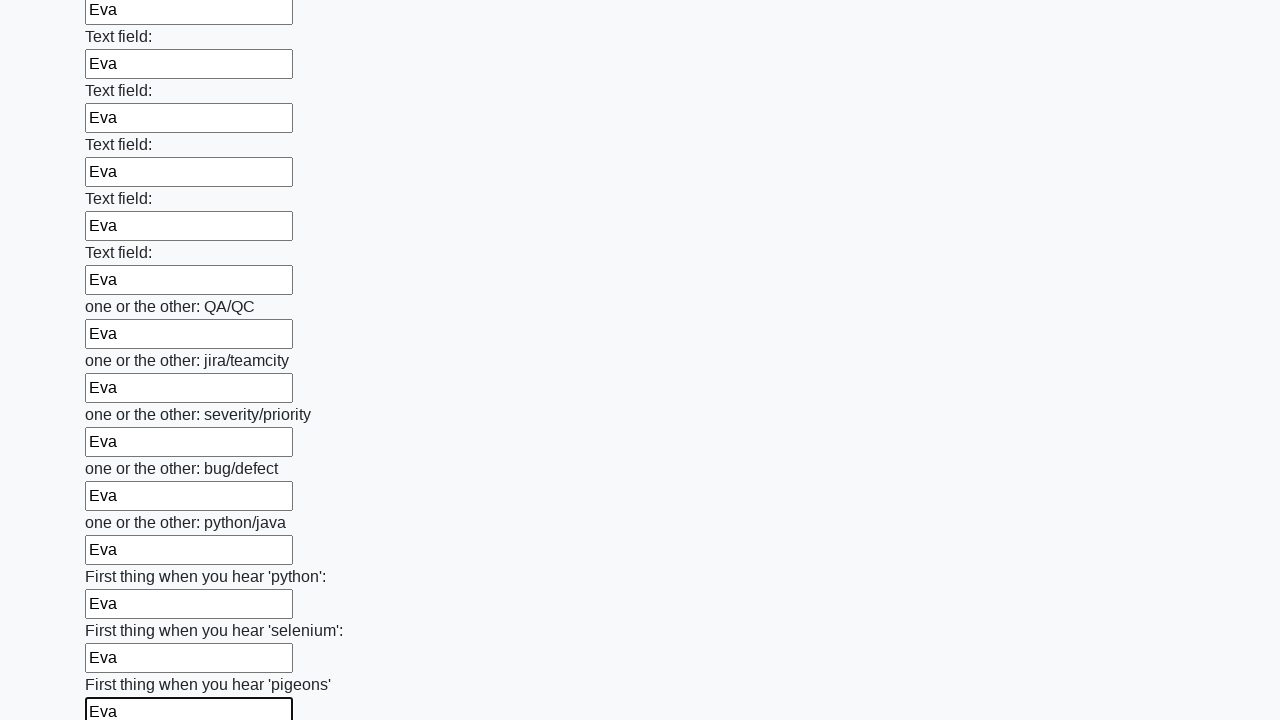

Filled input field with 'Eva' on input >> nth=95
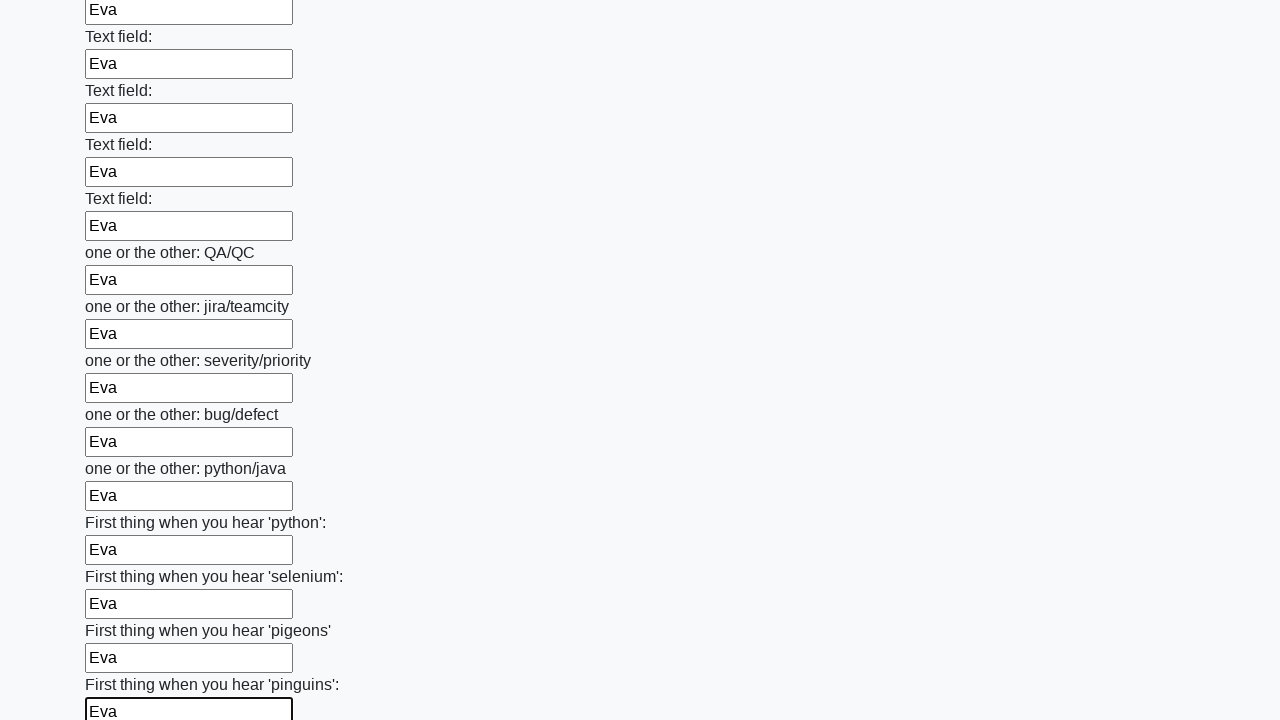

Filled input field with 'Eva' on input >> nth=96
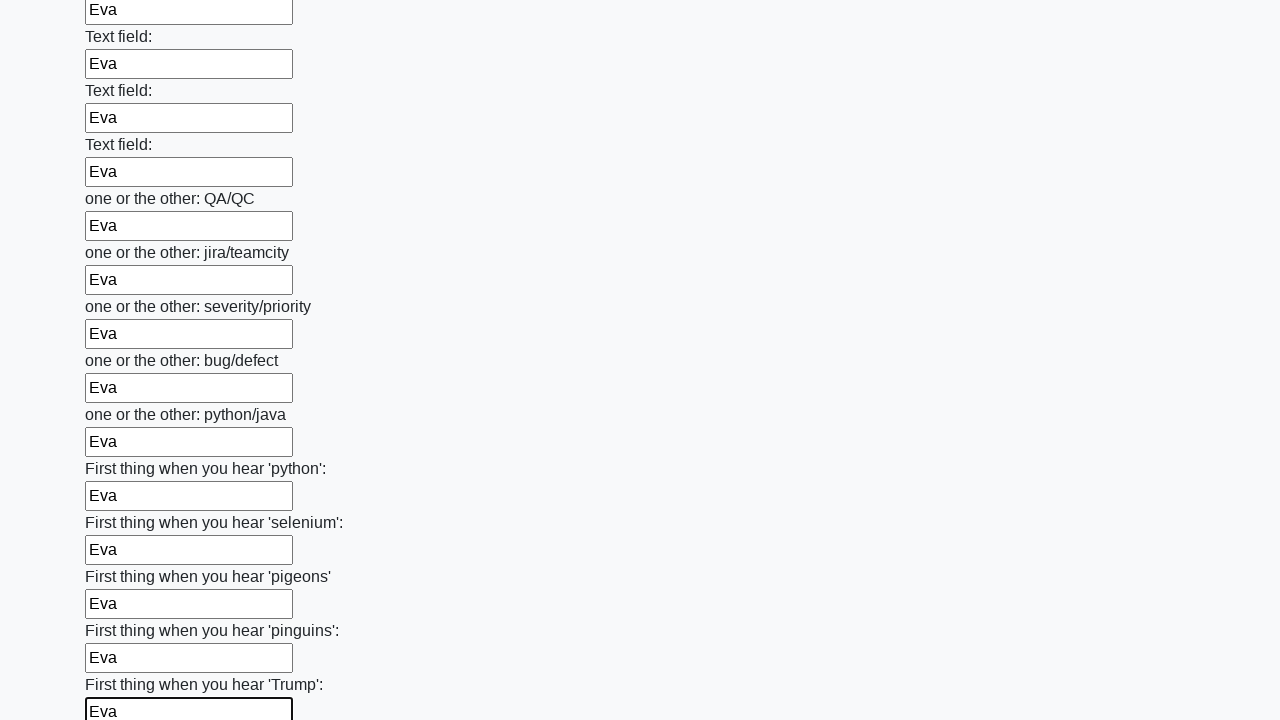

Filled input field with 'Eva' on input >> nth=97
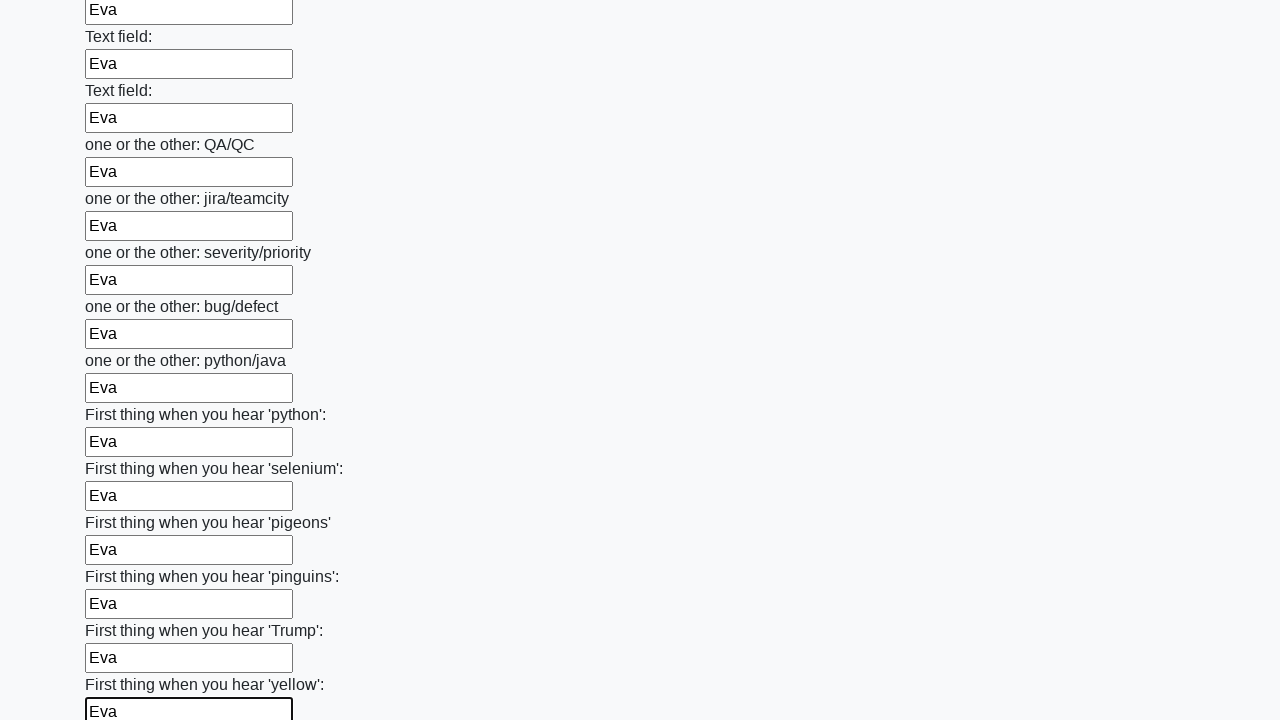

Filled input field with 'Eva' on input >> nth=98
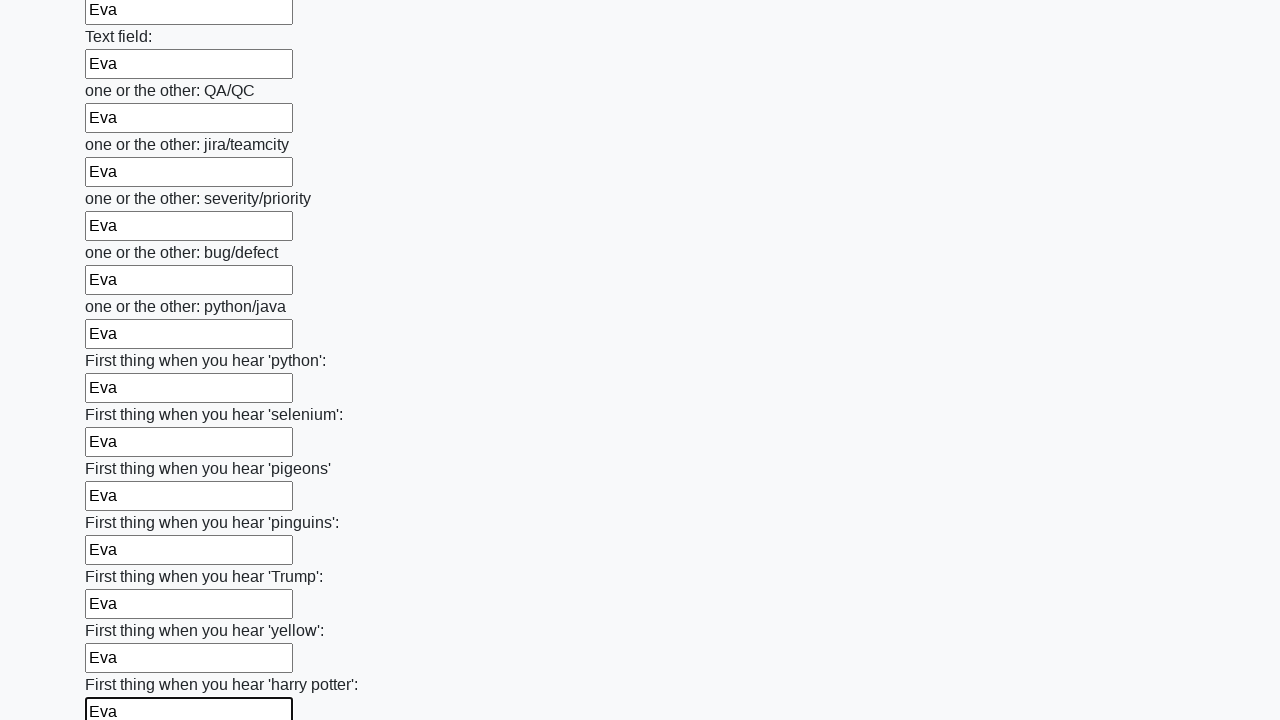

Filled input field with 'Eva' on input >> nth=99
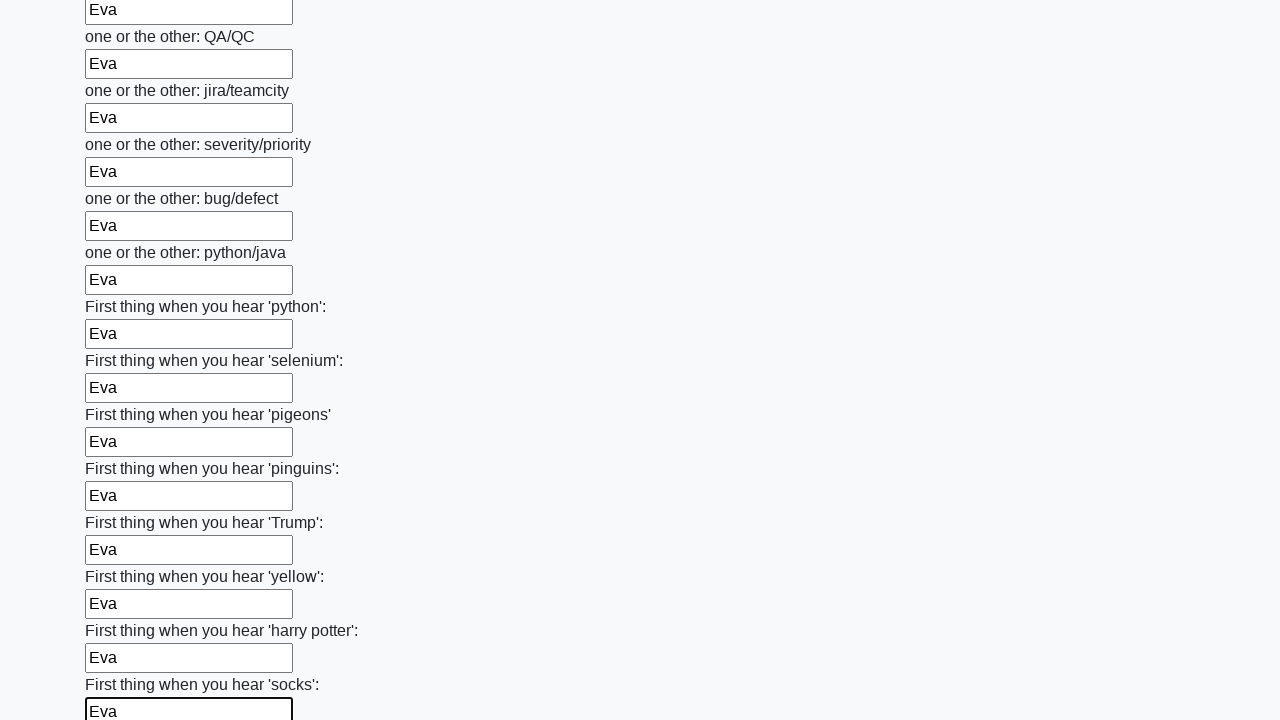

Clicked the submit button at (123, 611) on button.btn
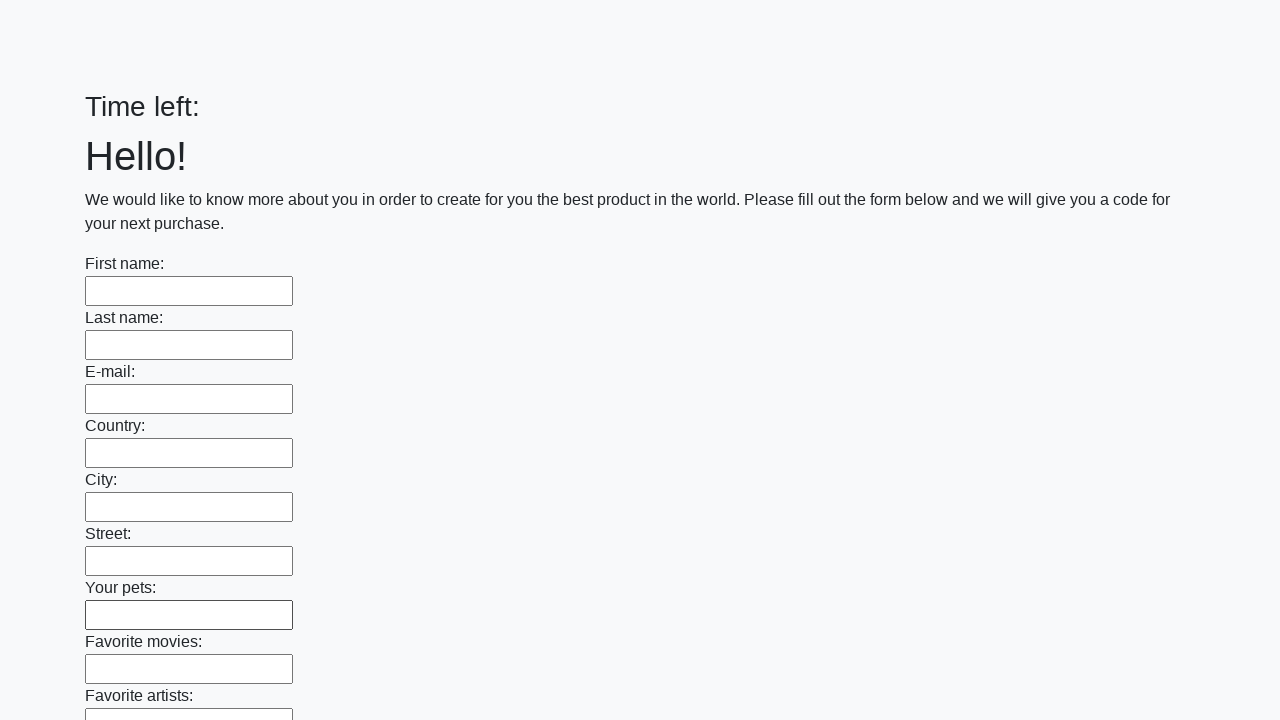

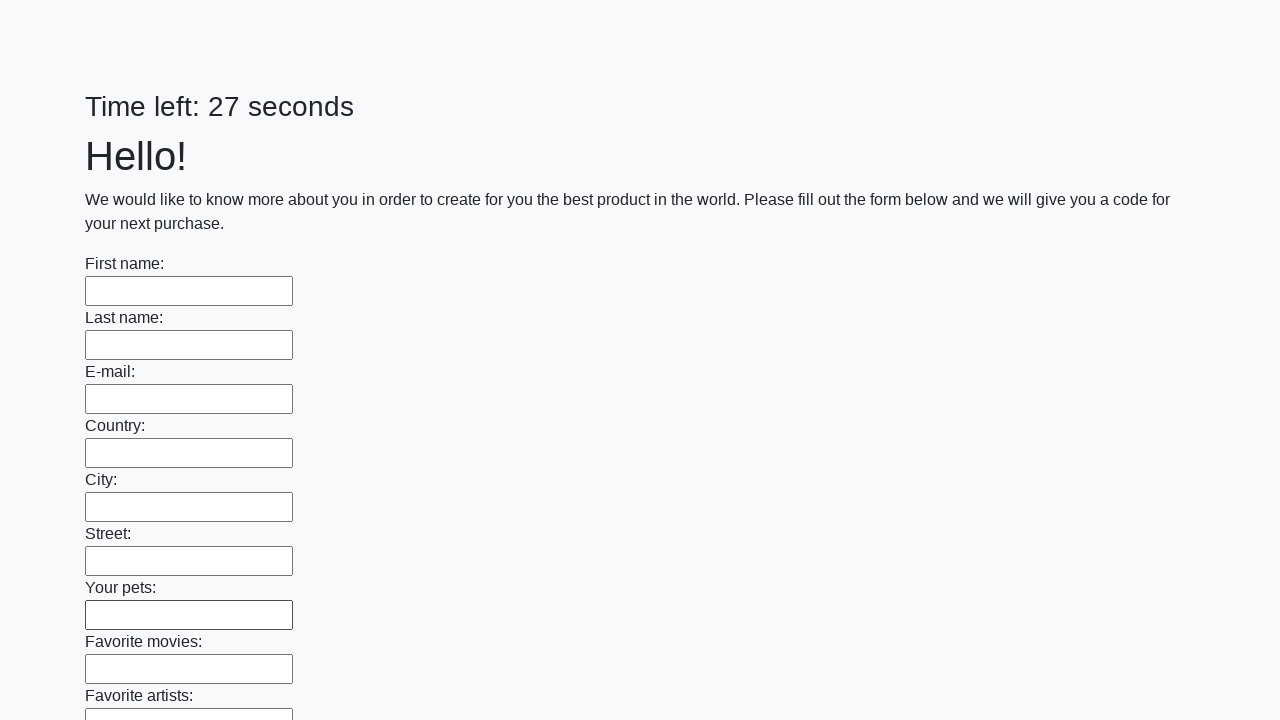